Tests the behavior of finding multiple elements - demonstrates finding single element in a list, multiple elements, and handling empty lists

Starting URL: https://automationfc.github.io/multiple-fields/index.html

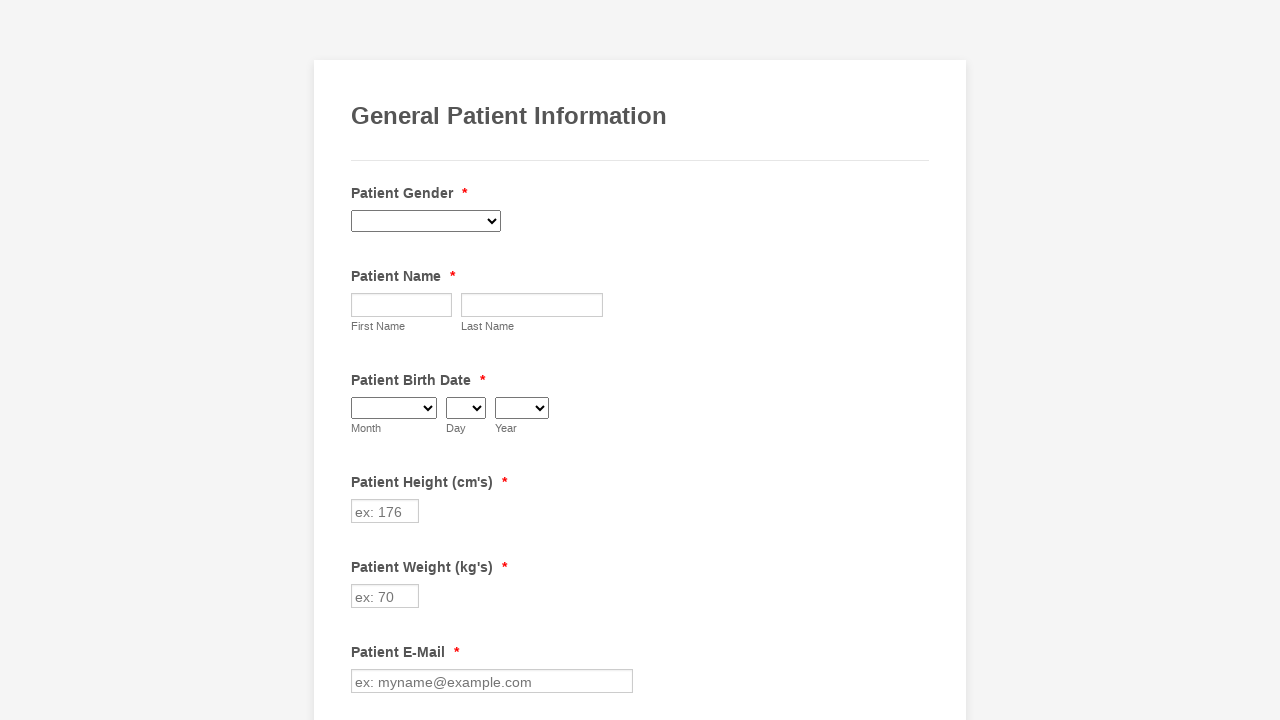

Located first name input field with ID 'first_45'
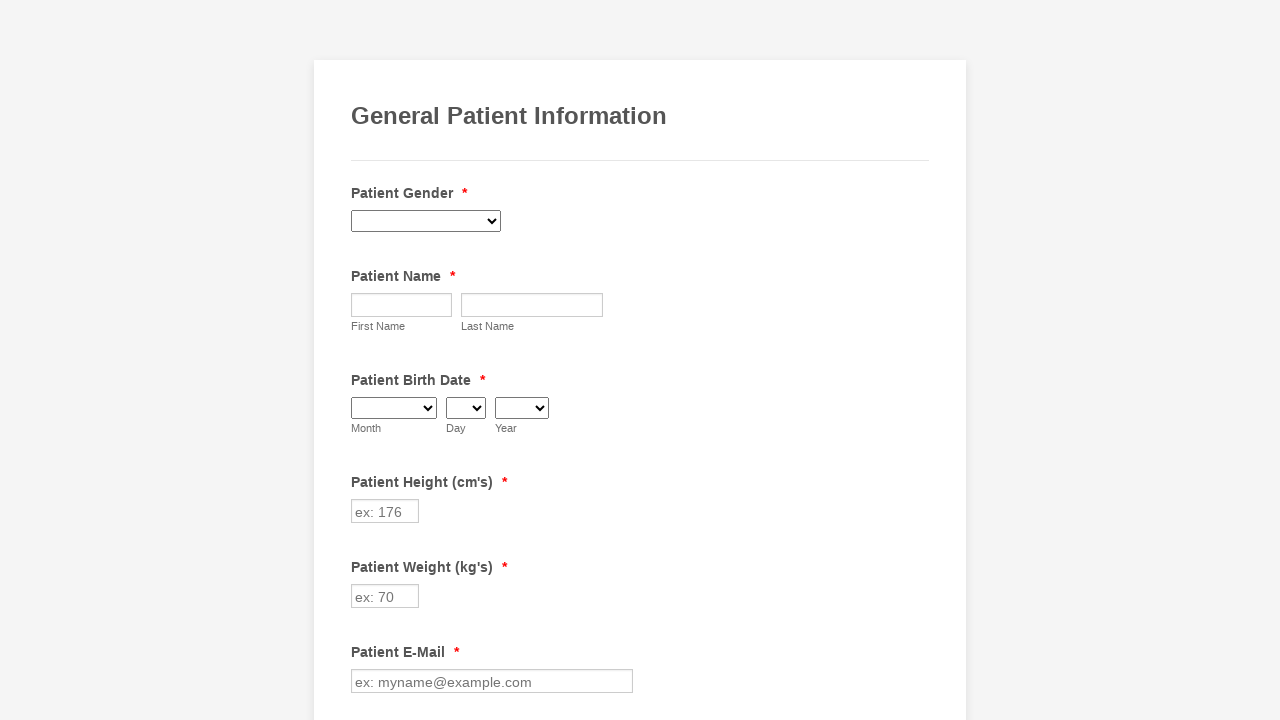

Counted first name elements: 1 element found
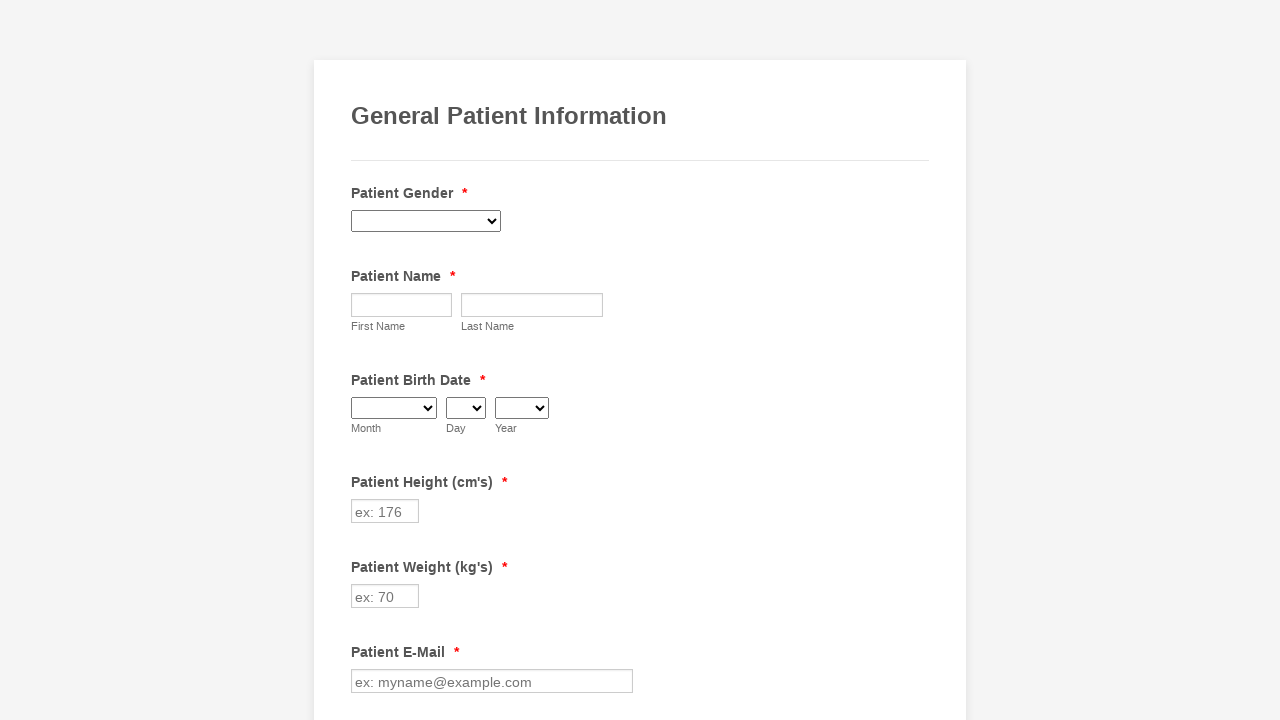

Filled first name field with 'Selenium Advanced' on input#first_45 >> nth=0
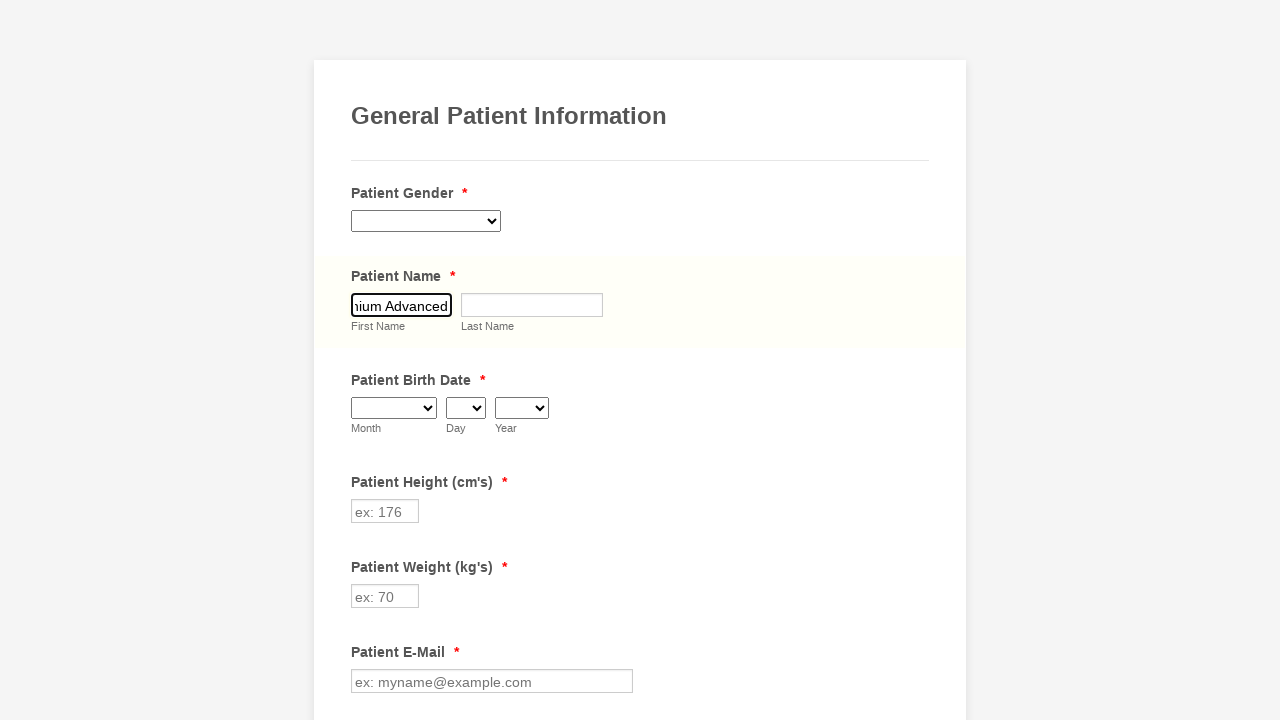

Located all checkbox elements
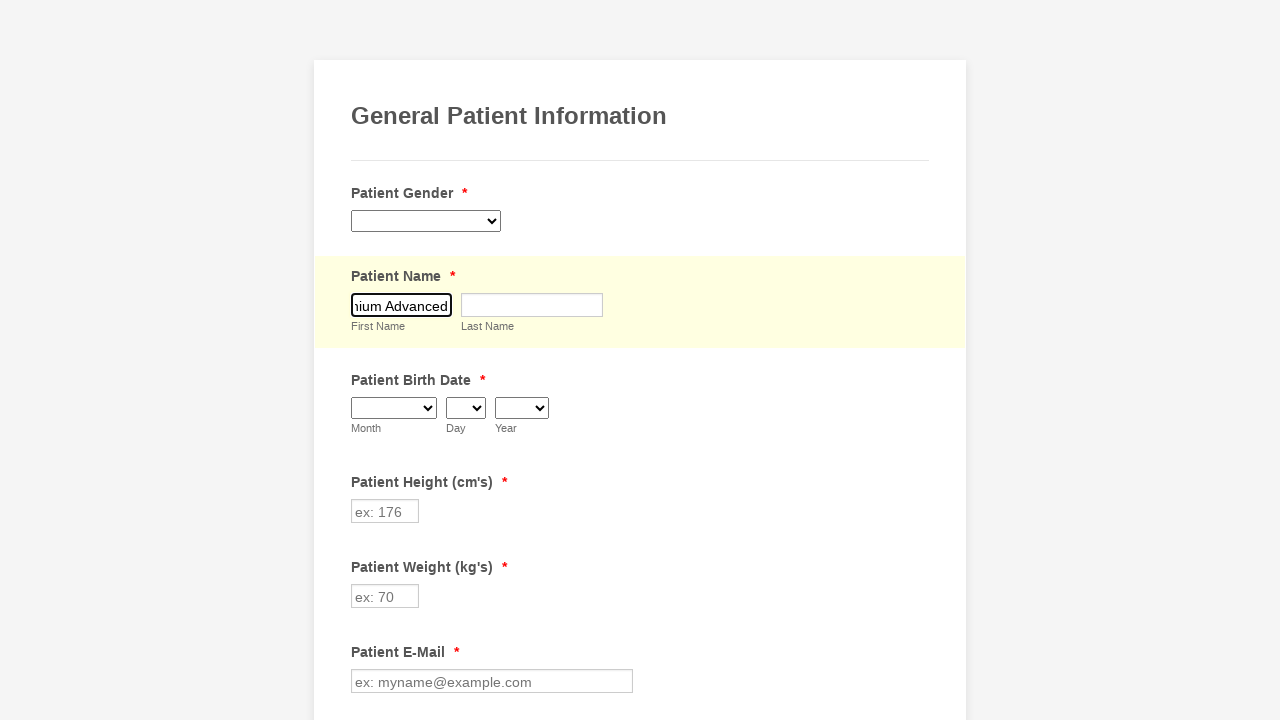

Counted checkbox elements: 29 checkboxes found
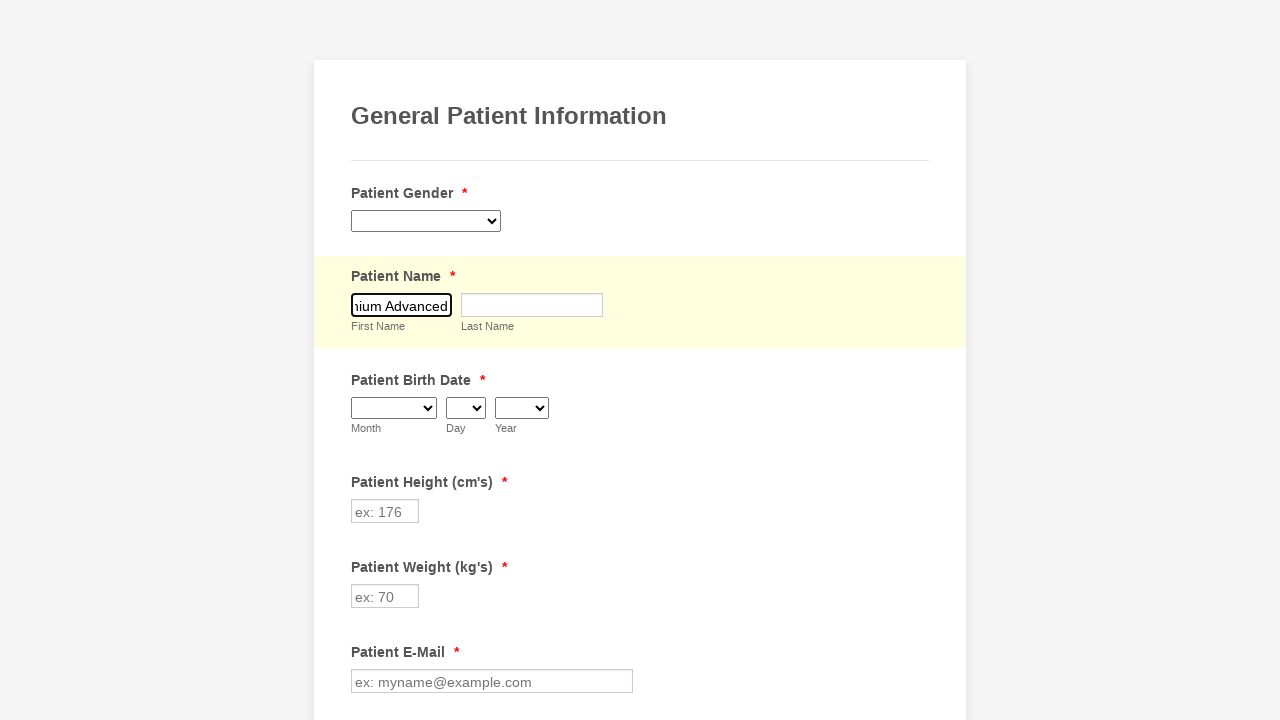

Checked checkbox 1 of 29 at (362, 360) on input[type='checkbox'] >> nth=0
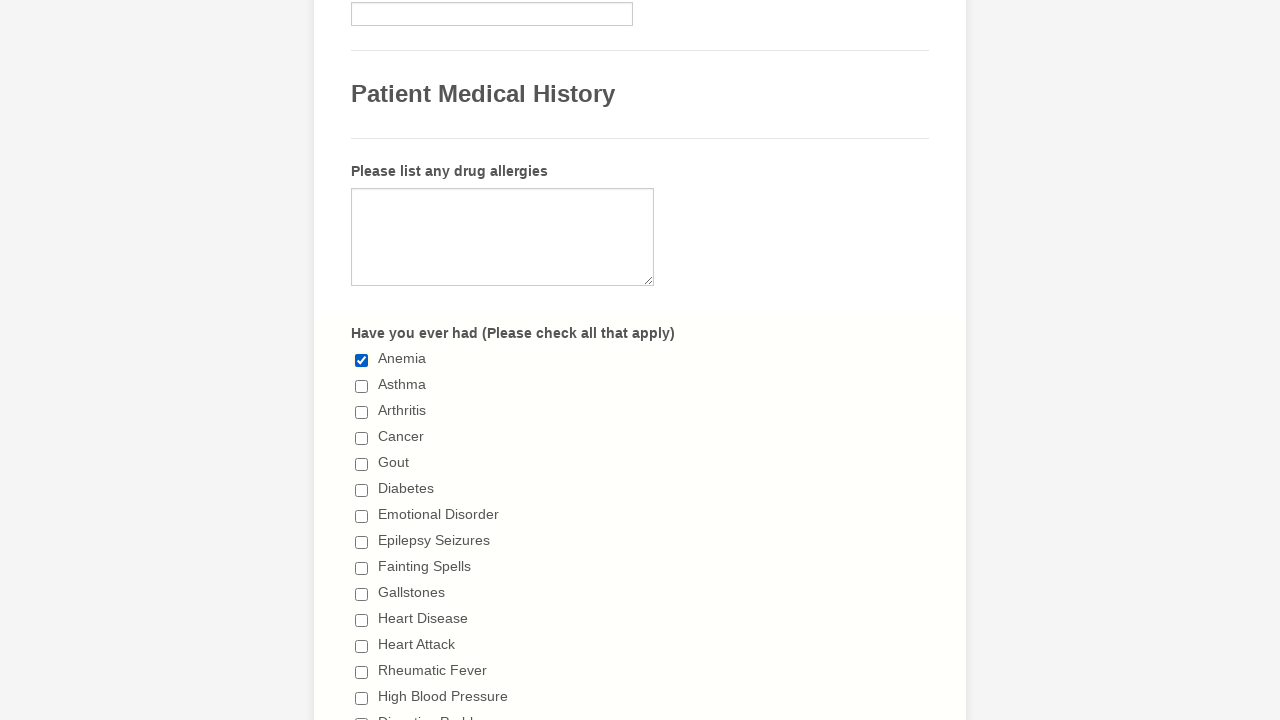

Verified checkbox 1 is checked
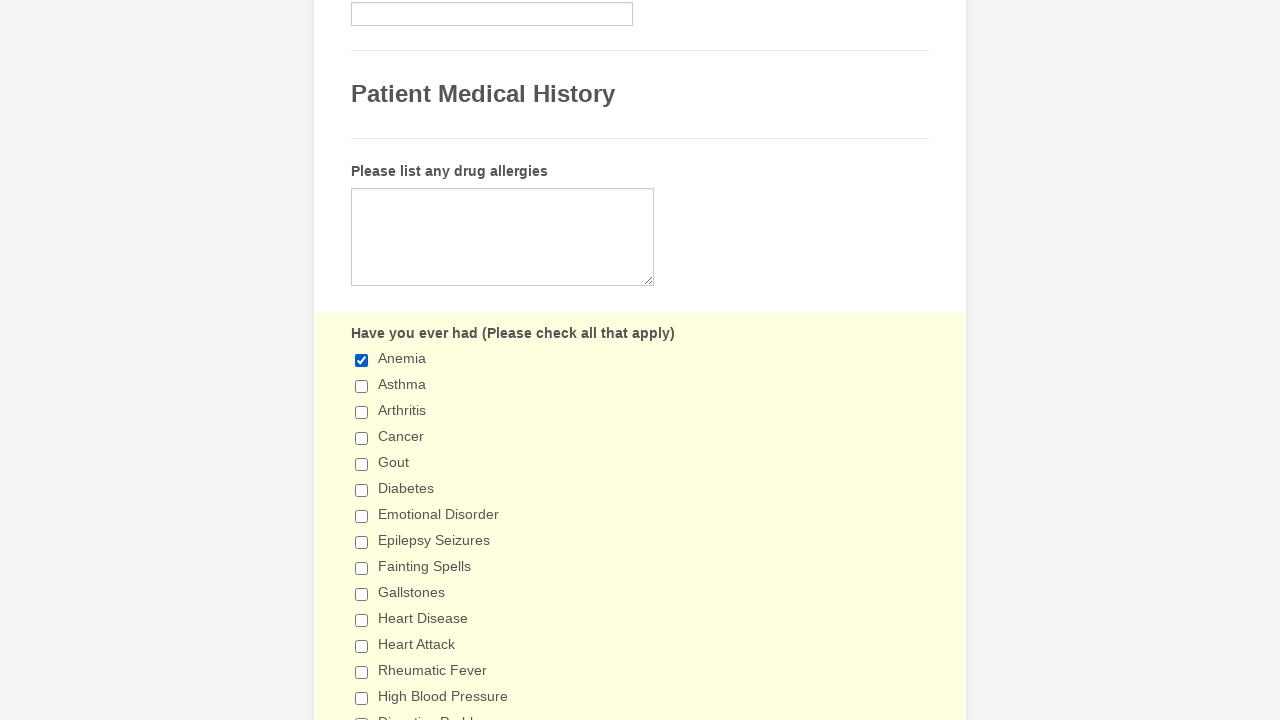

Checked checkbox 2 of 29 at (362, 386) on input[type='checkbox'] >> nth=1
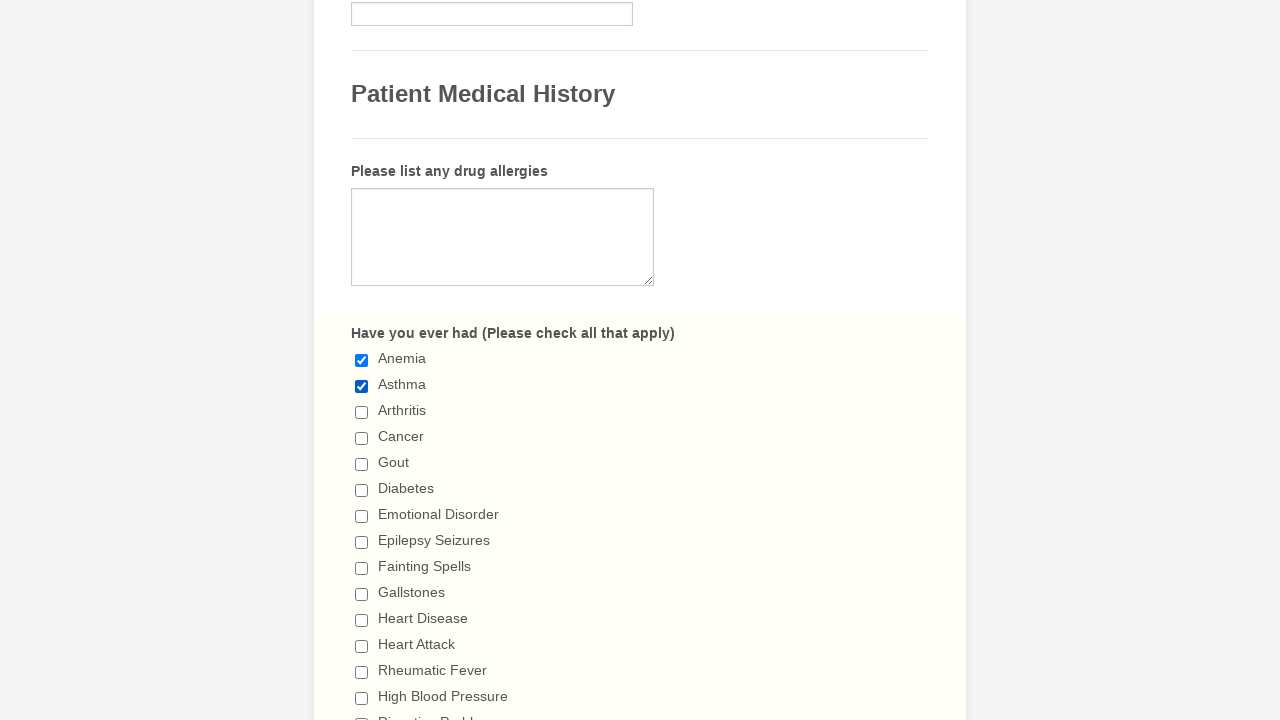

Verified checkbox 2 is checked
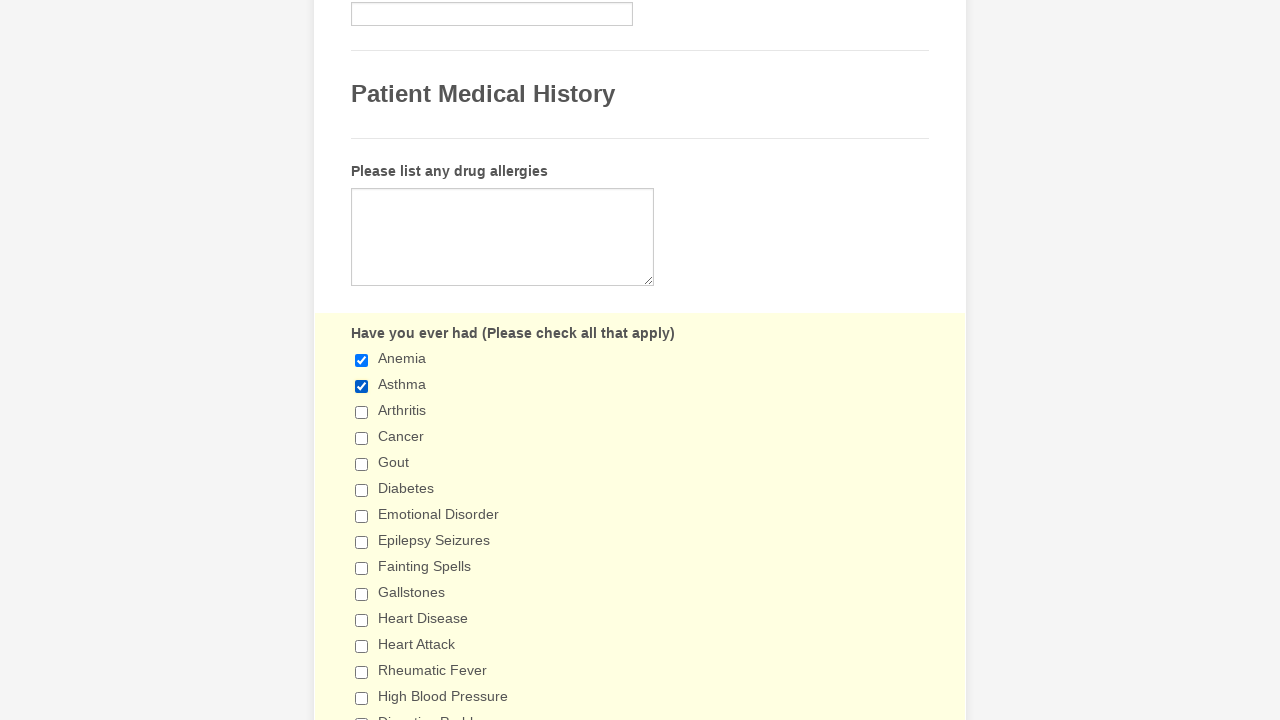

Checked checkbox 3 of 29 at (362, 412) on input[type='checkbox'] >> nth=2
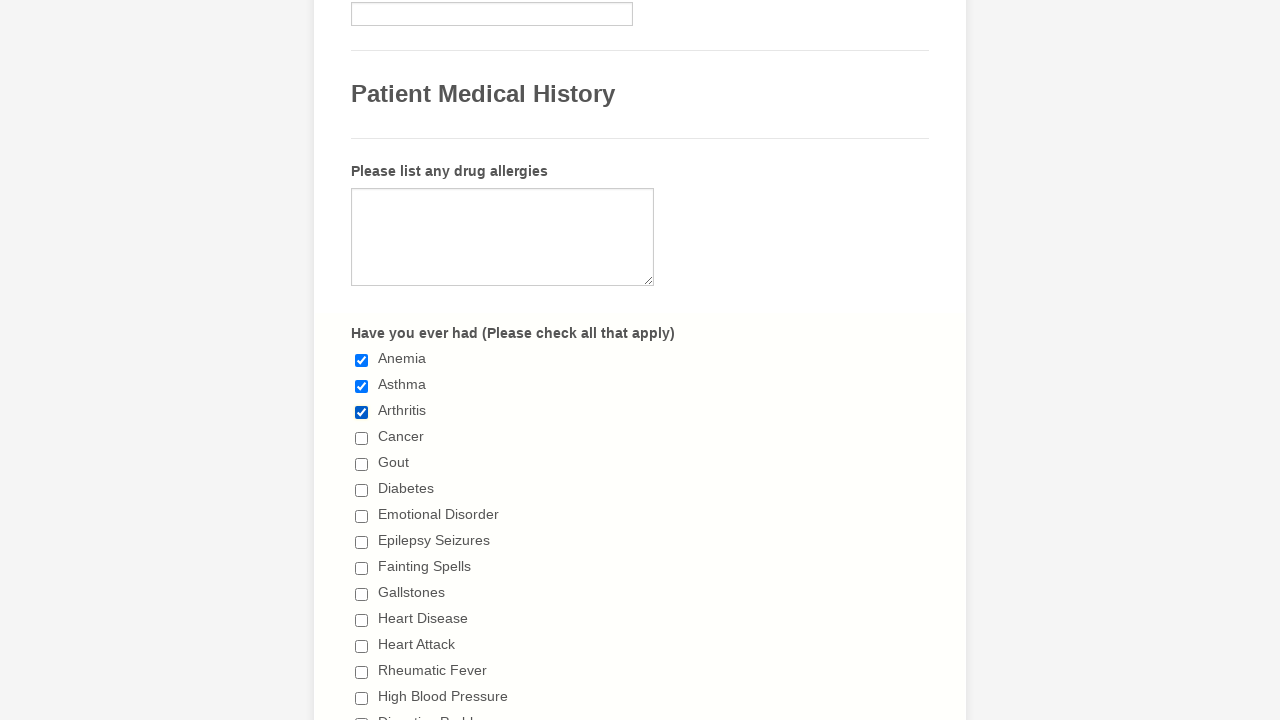

Verified checkbox 3 is checked
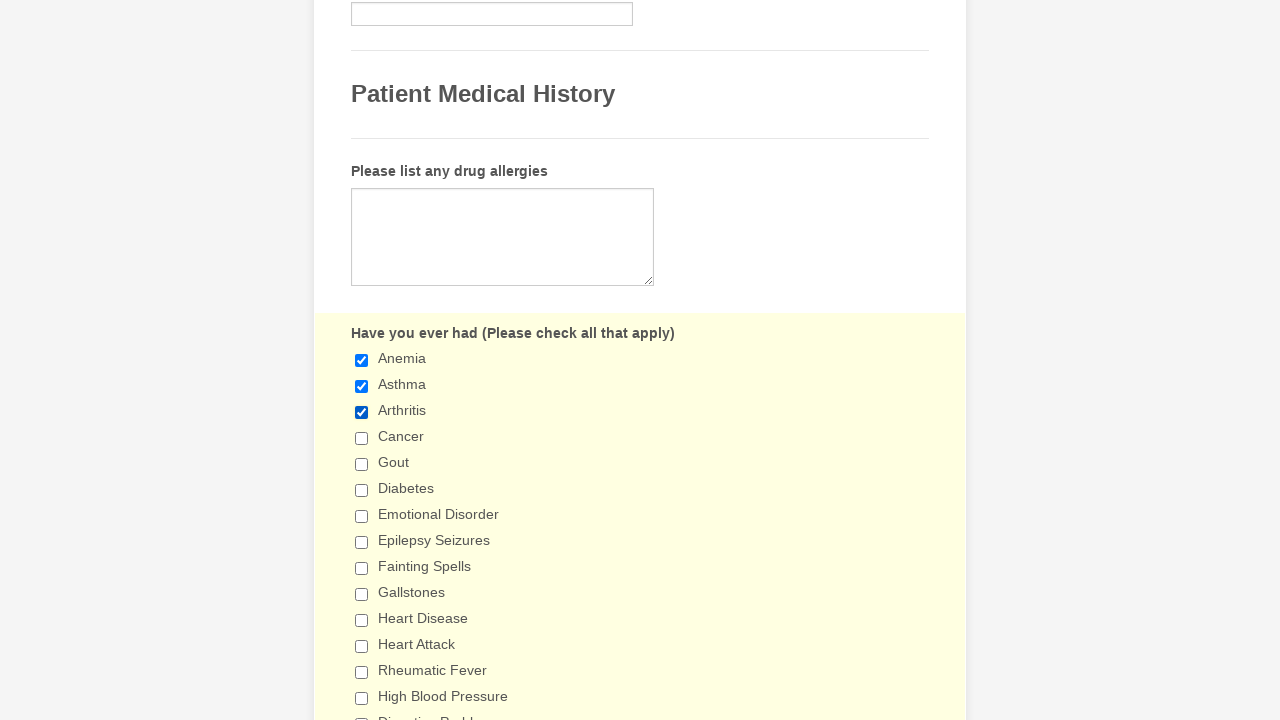

Checked checkbox 4 of 29 at (362, 438) on input[type='checkbox'] >> nth=3
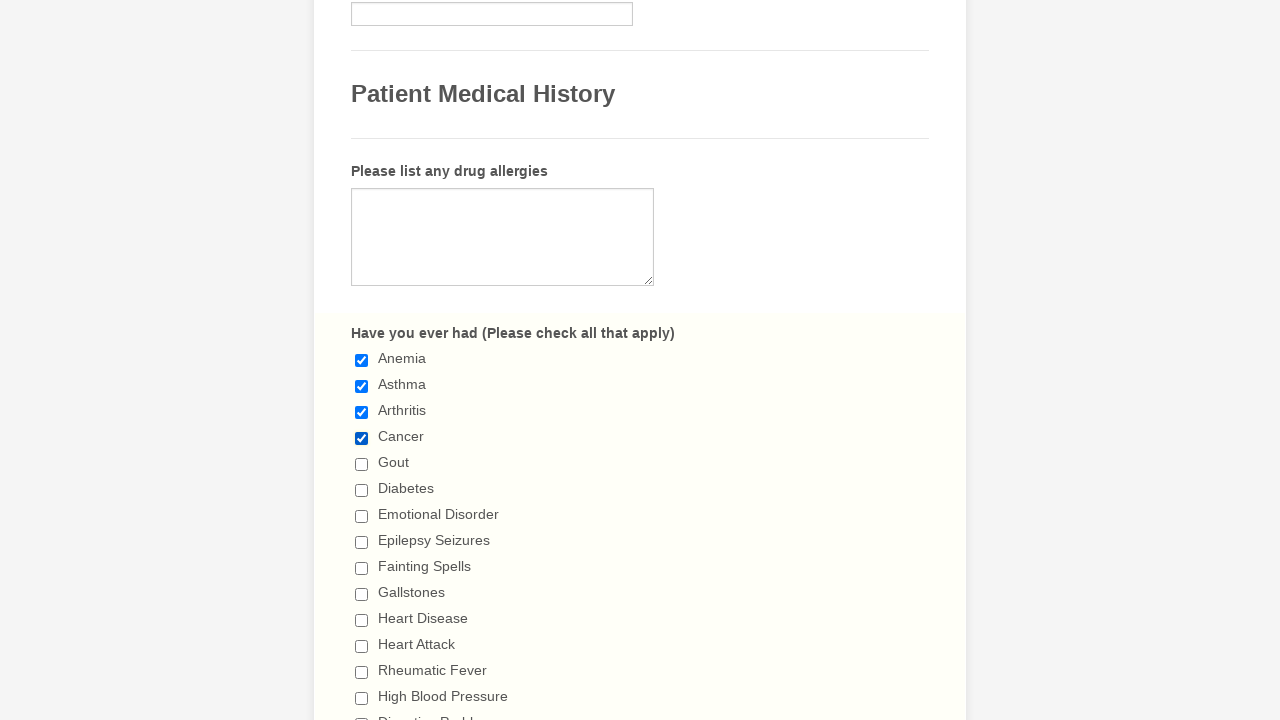

Verified checkbox 4 is checked
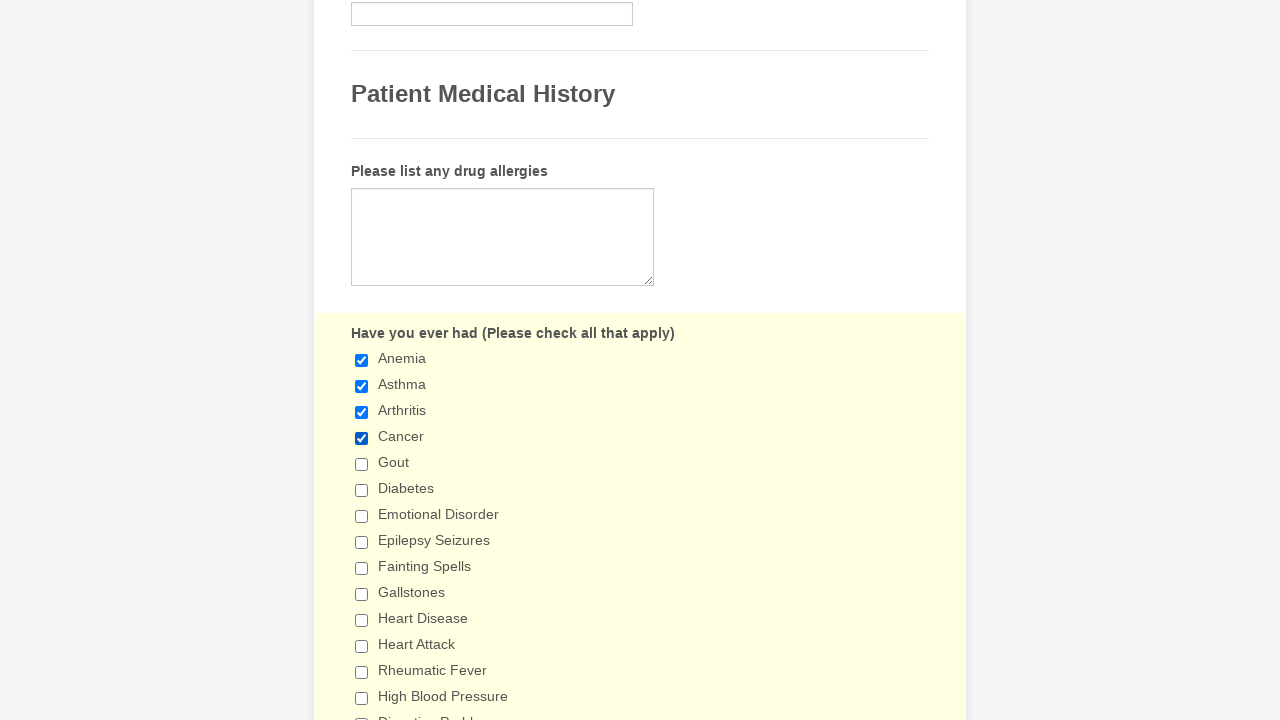

Checked checkbox 5 of 29 at (362, 464) on input[type='checkbox'] >> nth=4
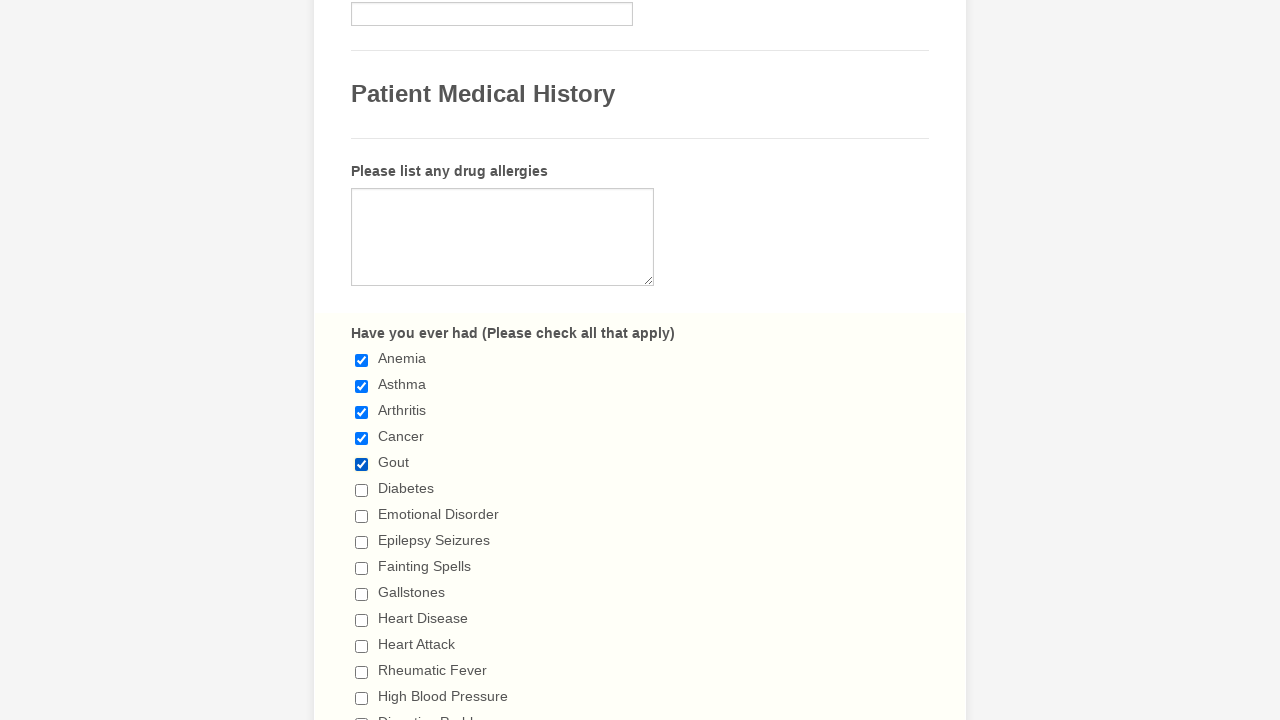

Verified checkbox 5 is checked
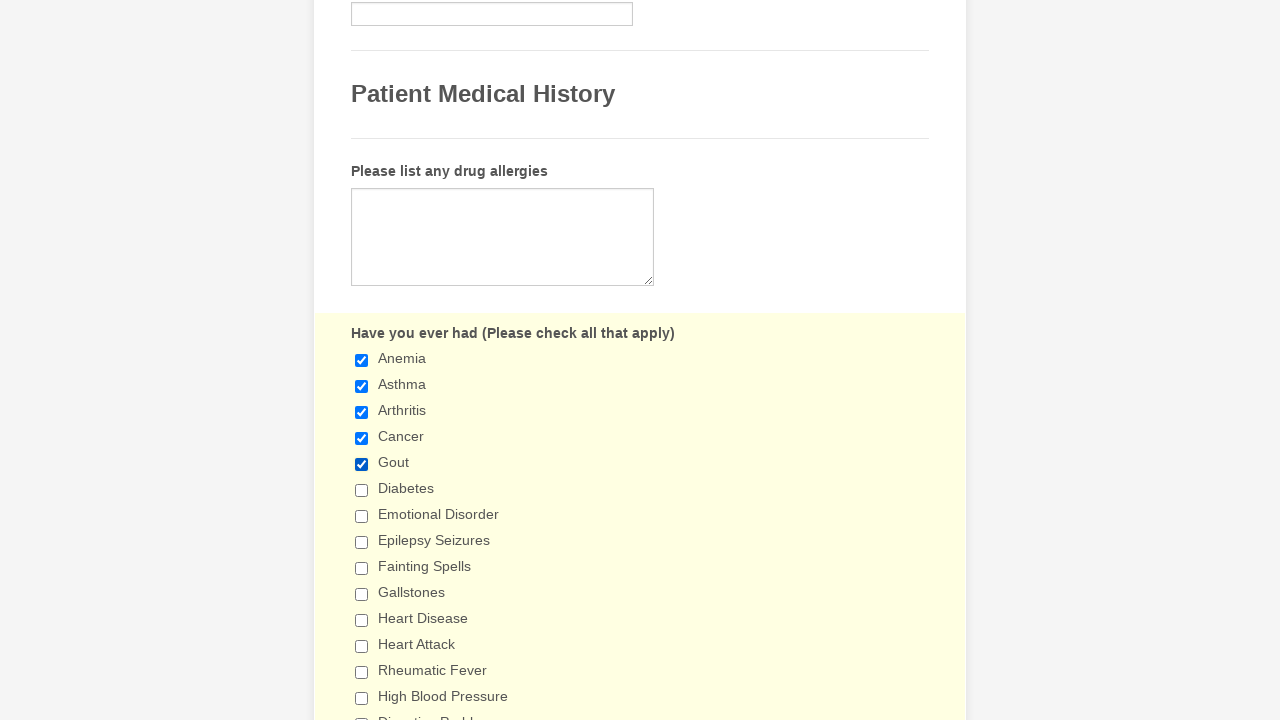

Checked checkbox 6 of 29 at (362, 490) on input[type='checkbox'] >> nth=5
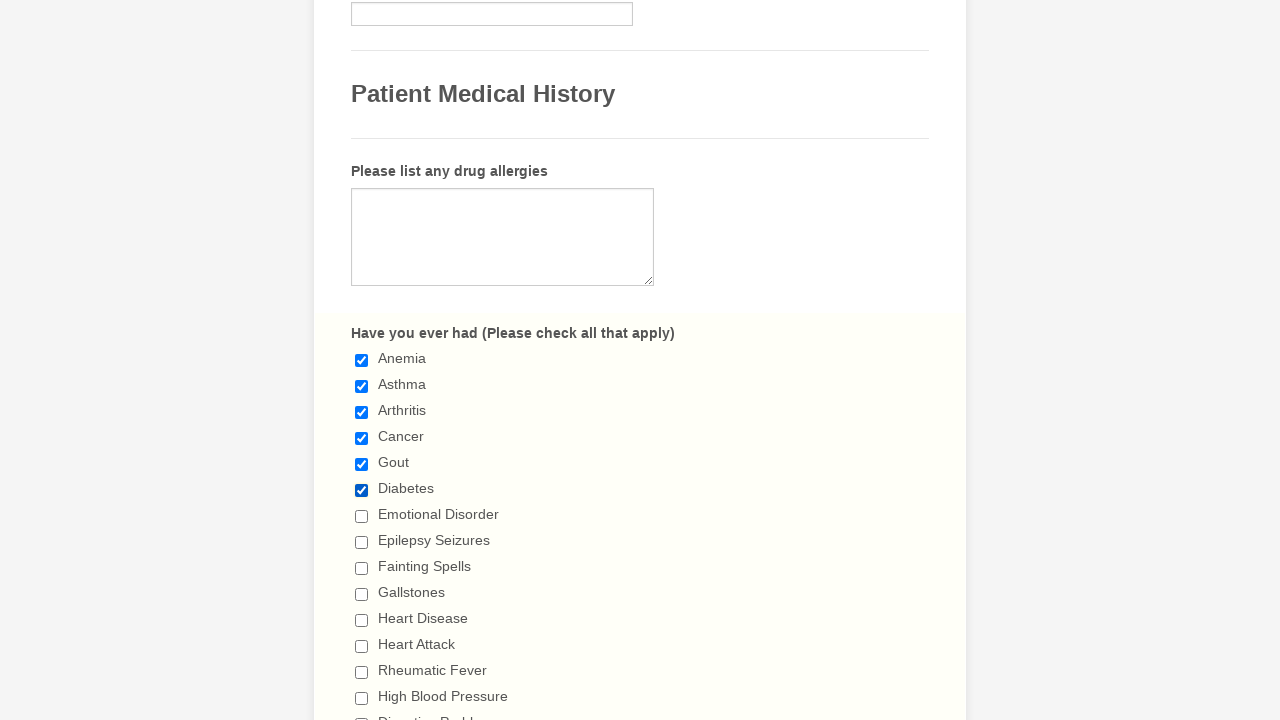

Verified checkbox 6 is checked
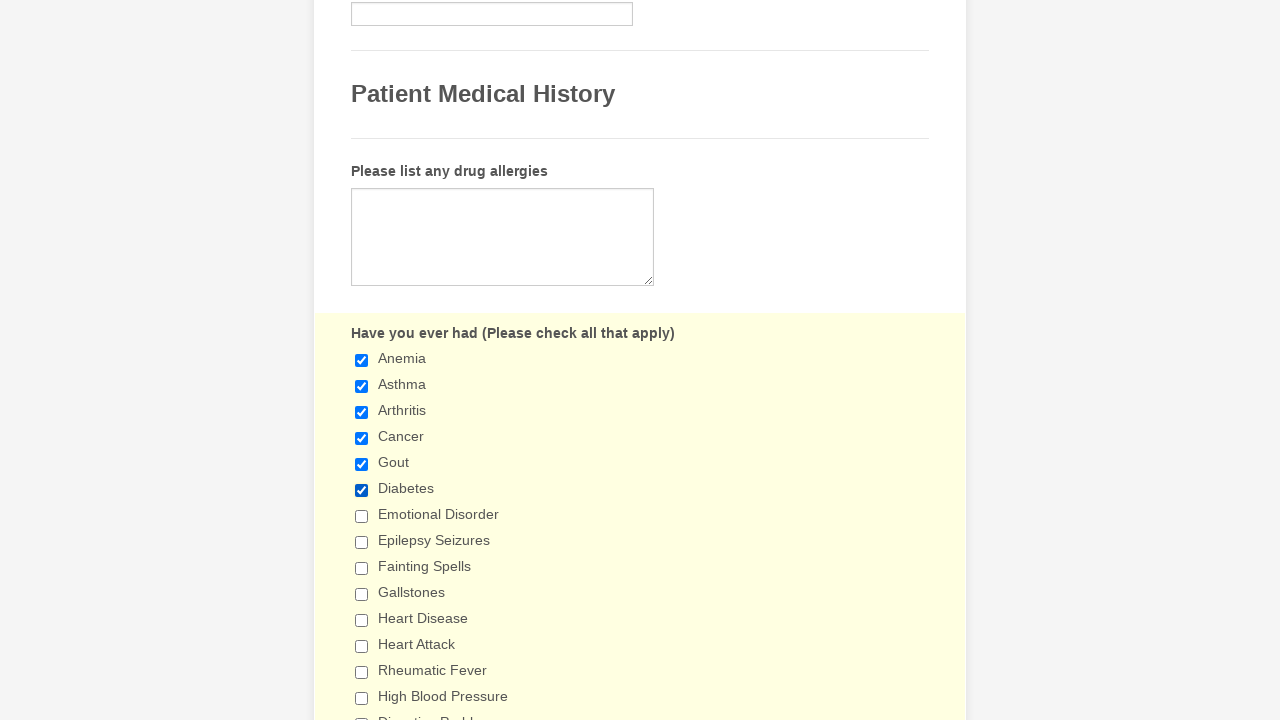

Checked checkbox 7 of 29 at (362, 516) on input[type='checkbox'] >> nth=6
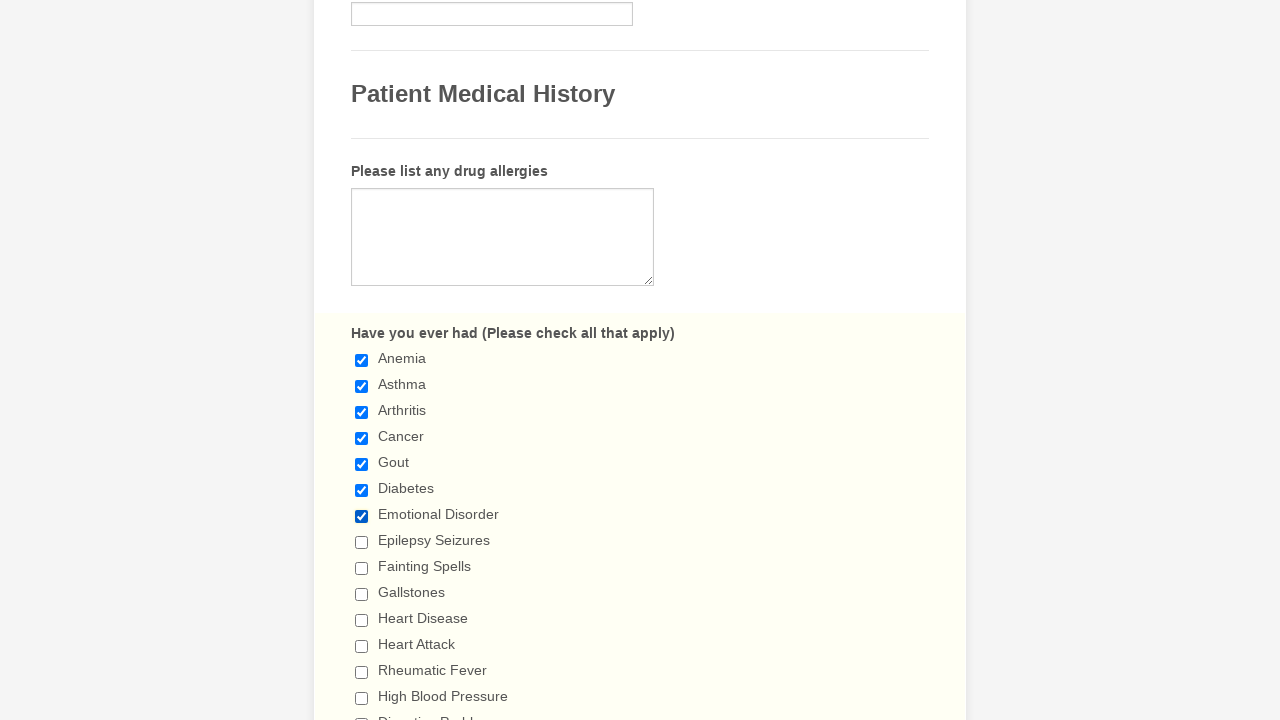

Verified checkbox 7 is checked
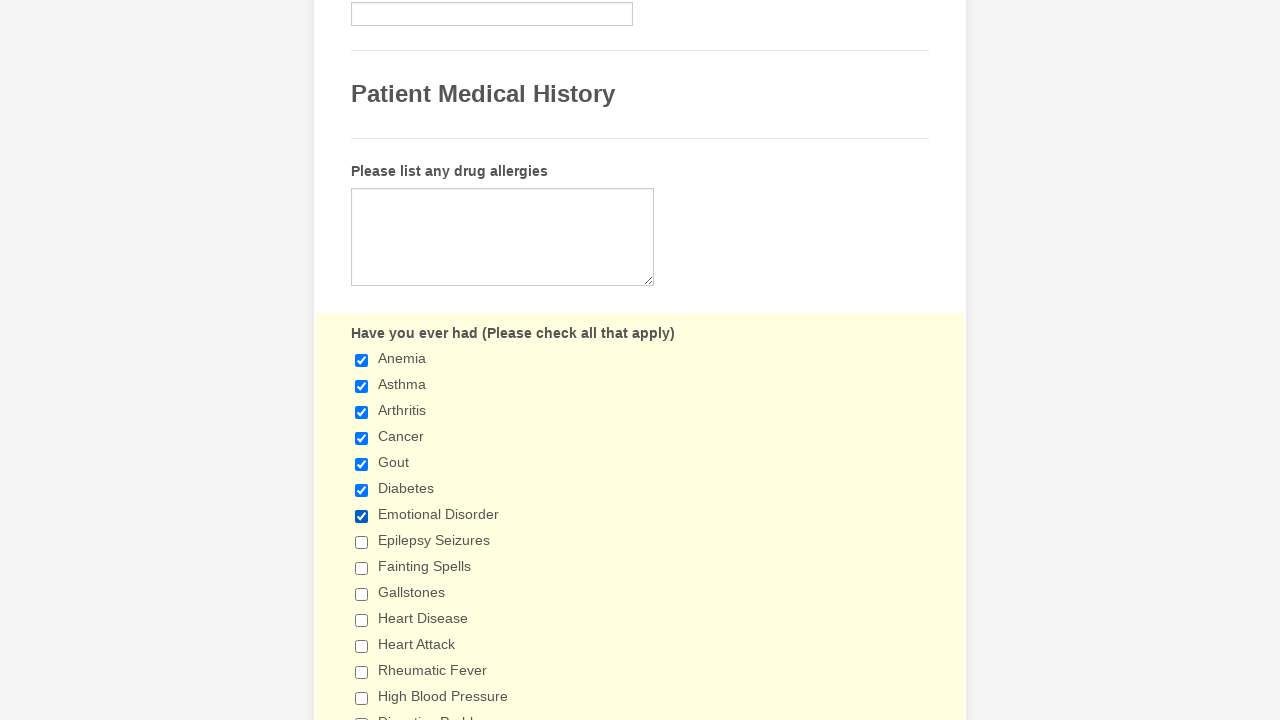

Checked checkbox 8 of 29 at (362, 542) on input[type='checkbox'] >> nth=7
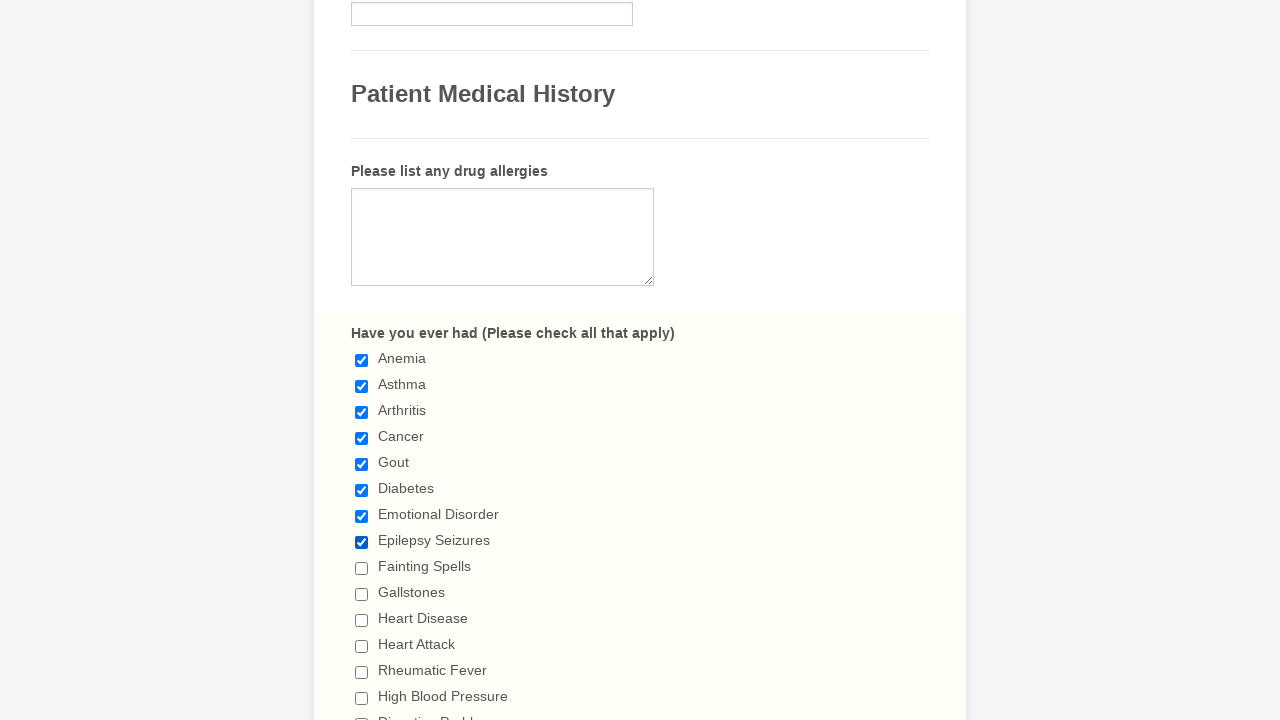

Verified checkbox 8 is checked
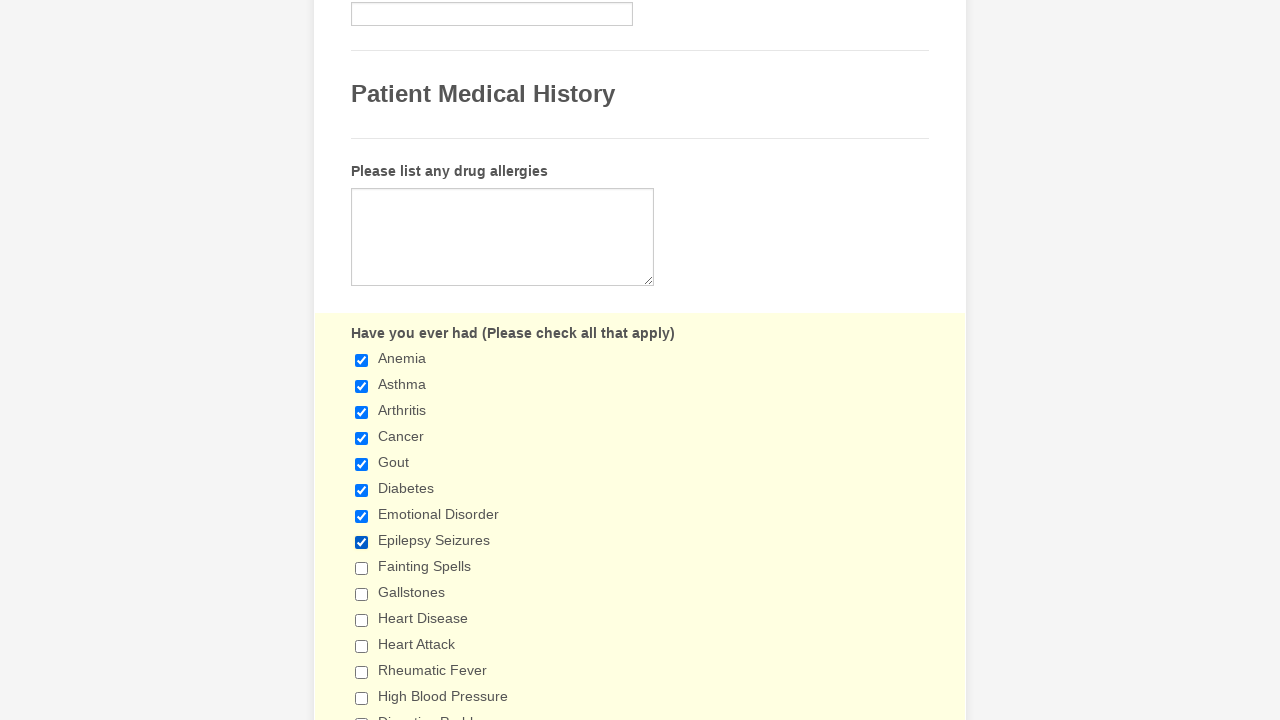

Checked checkbox 9 of 29 at (362, 568) on input[type='checkbox'] >> nth=8
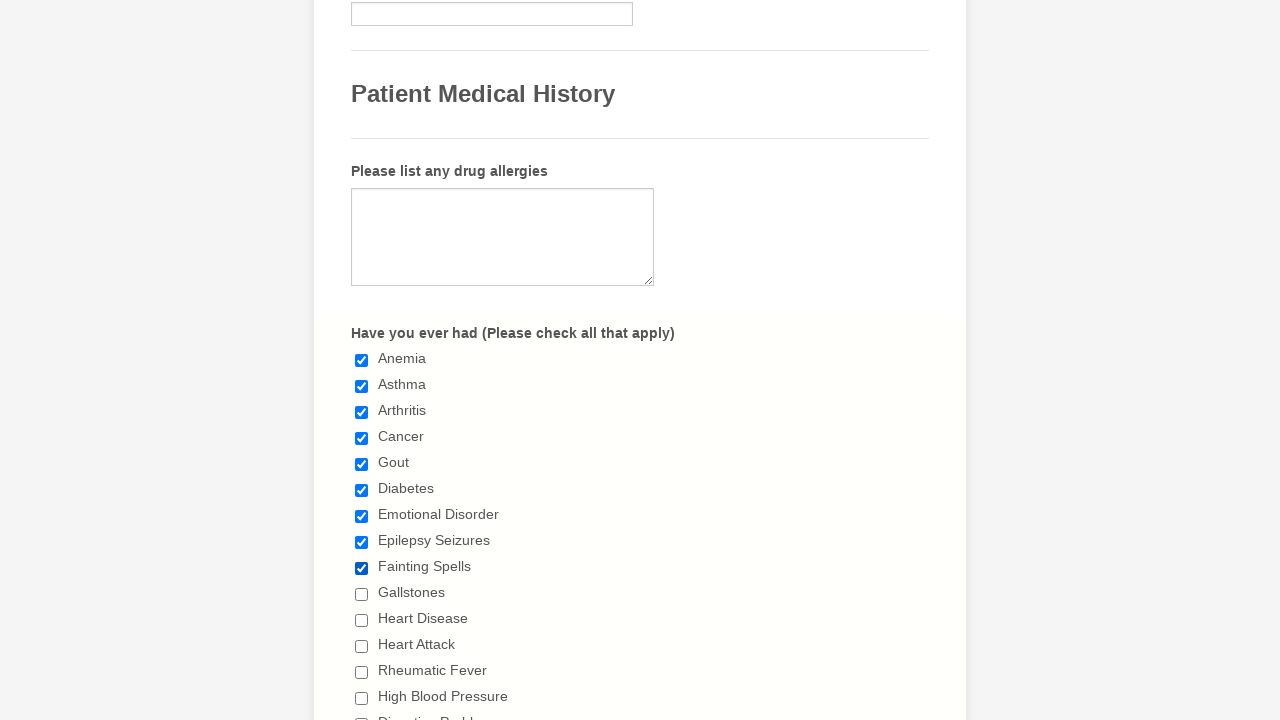

Verified checkbox 9 is checked
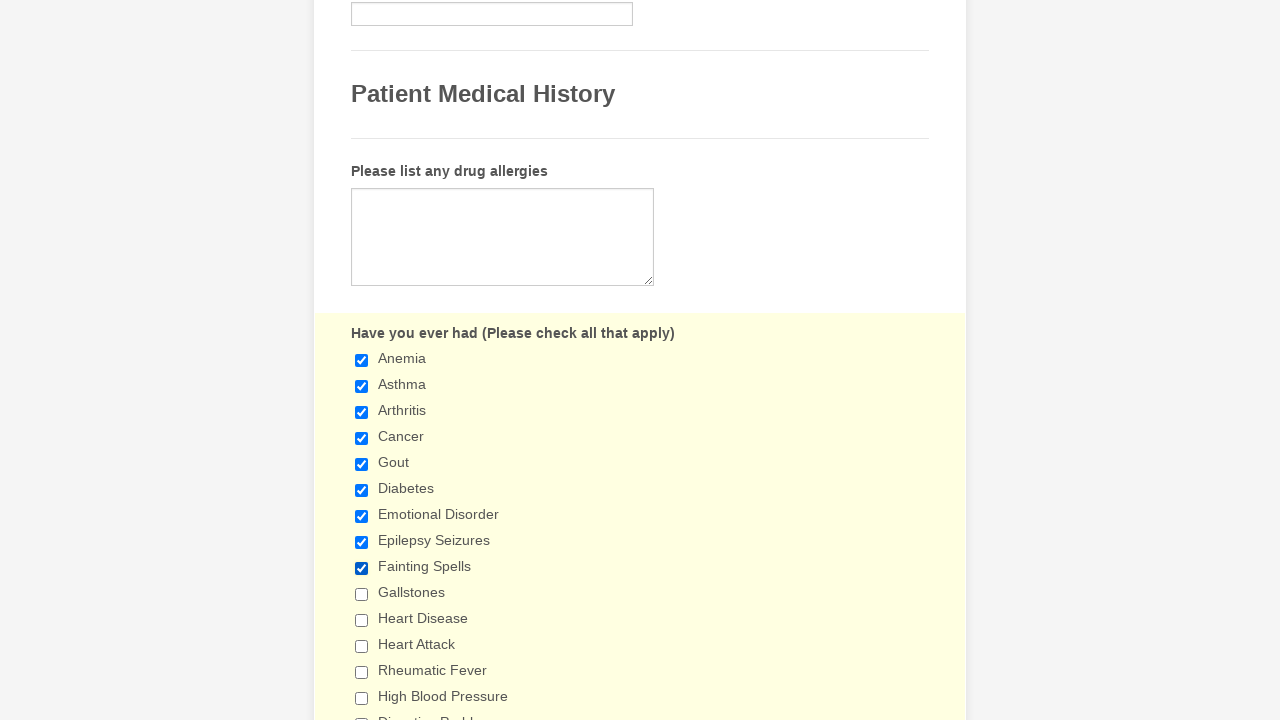

Checked checkbox 10 of 29 at (362, 594) on input[type='checkbox'] >> nth=9
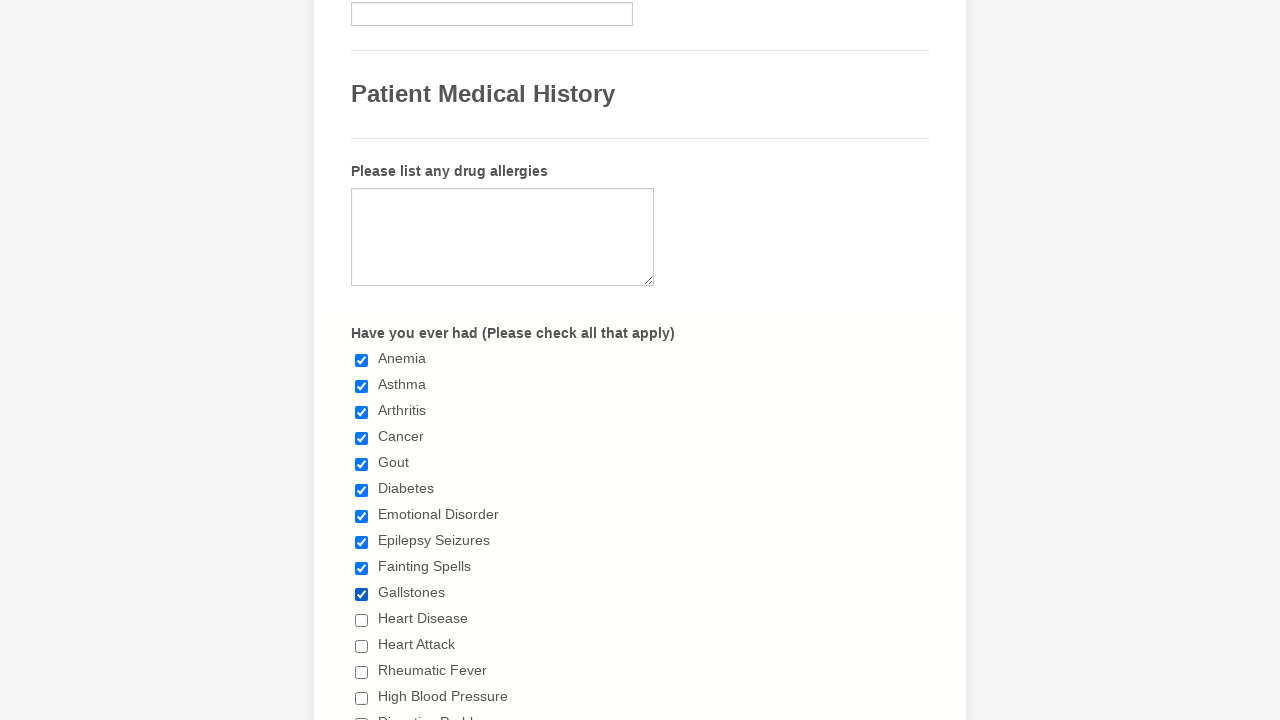

Verified checkbox 10 is checked
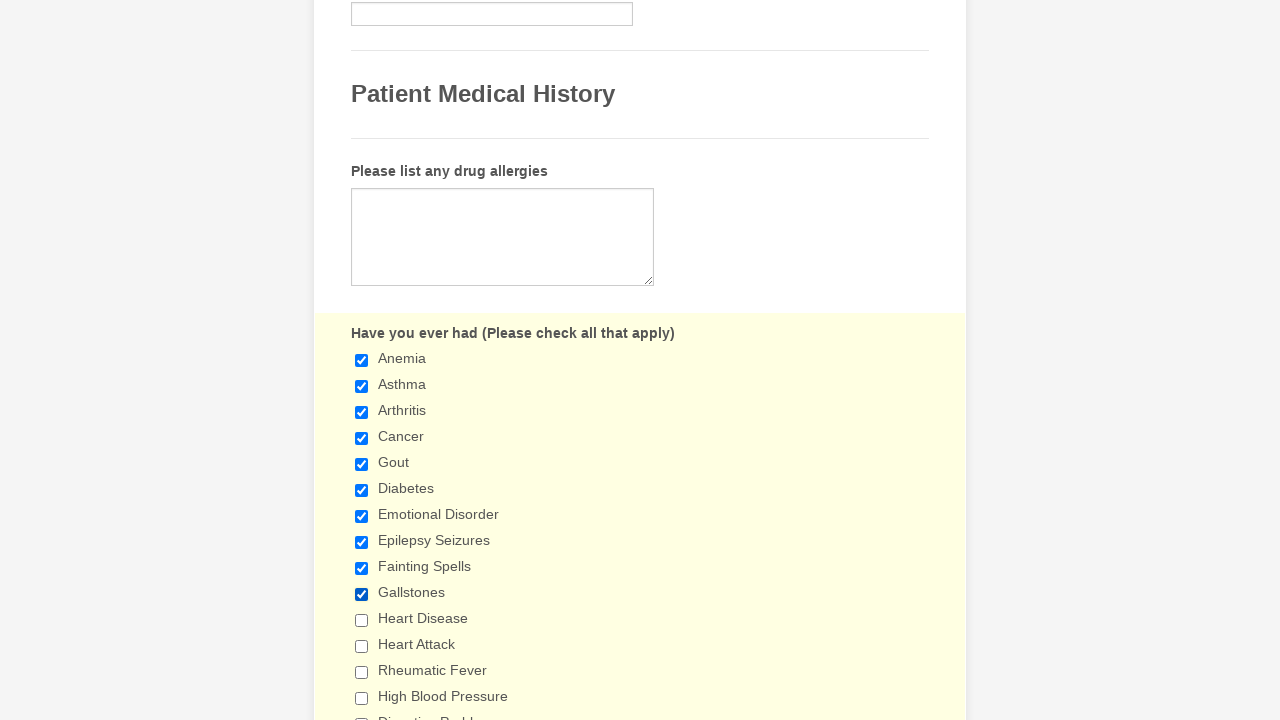

Checked checkbox 11 of 29 at (362, 620) on input[type='checkbox'] >> nth=10
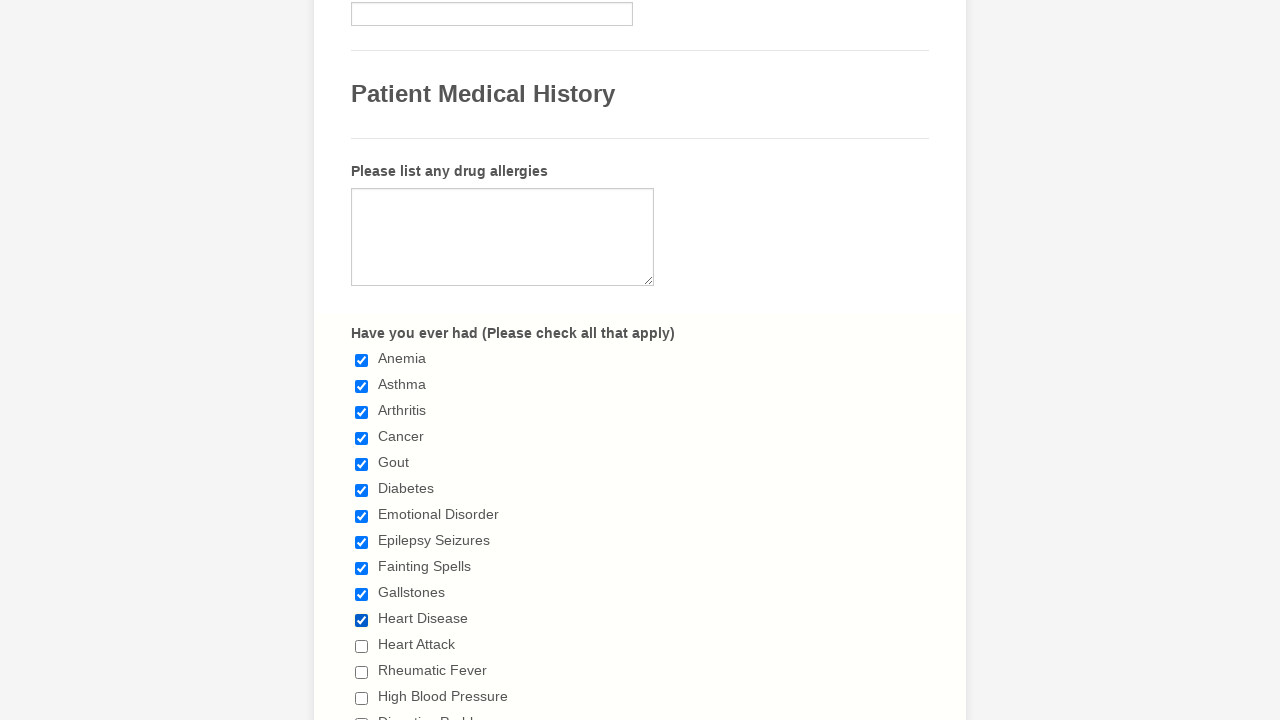

Verified checkbox 11 is checked
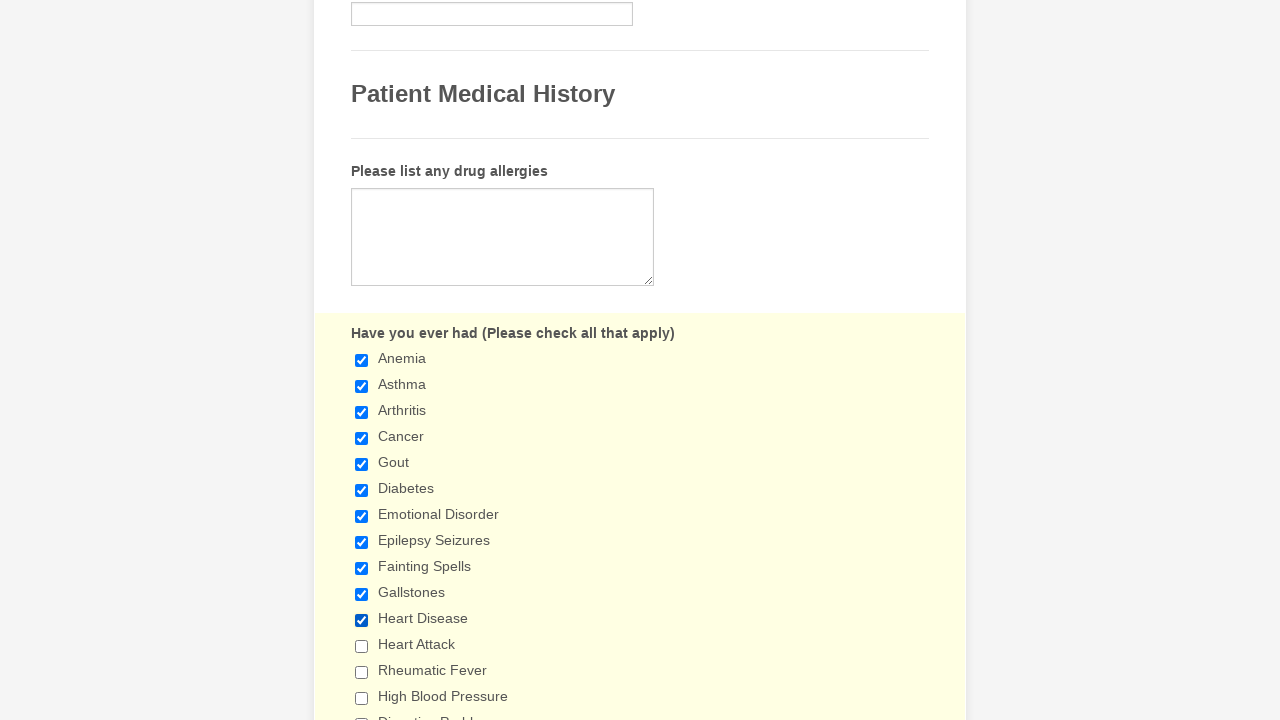

Checked checkbox 12 of 29 at (362, 646) on input[type='checkbox'] >> nth=11
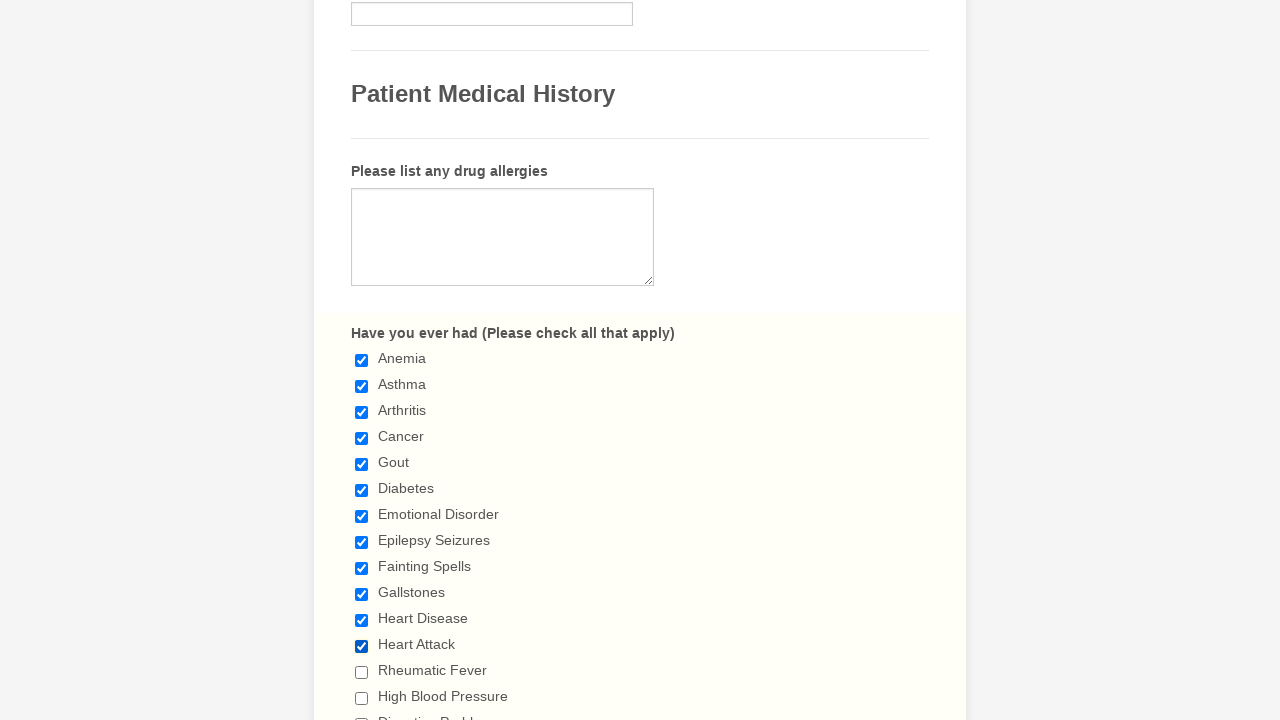

Verified checkbox 12 is checked
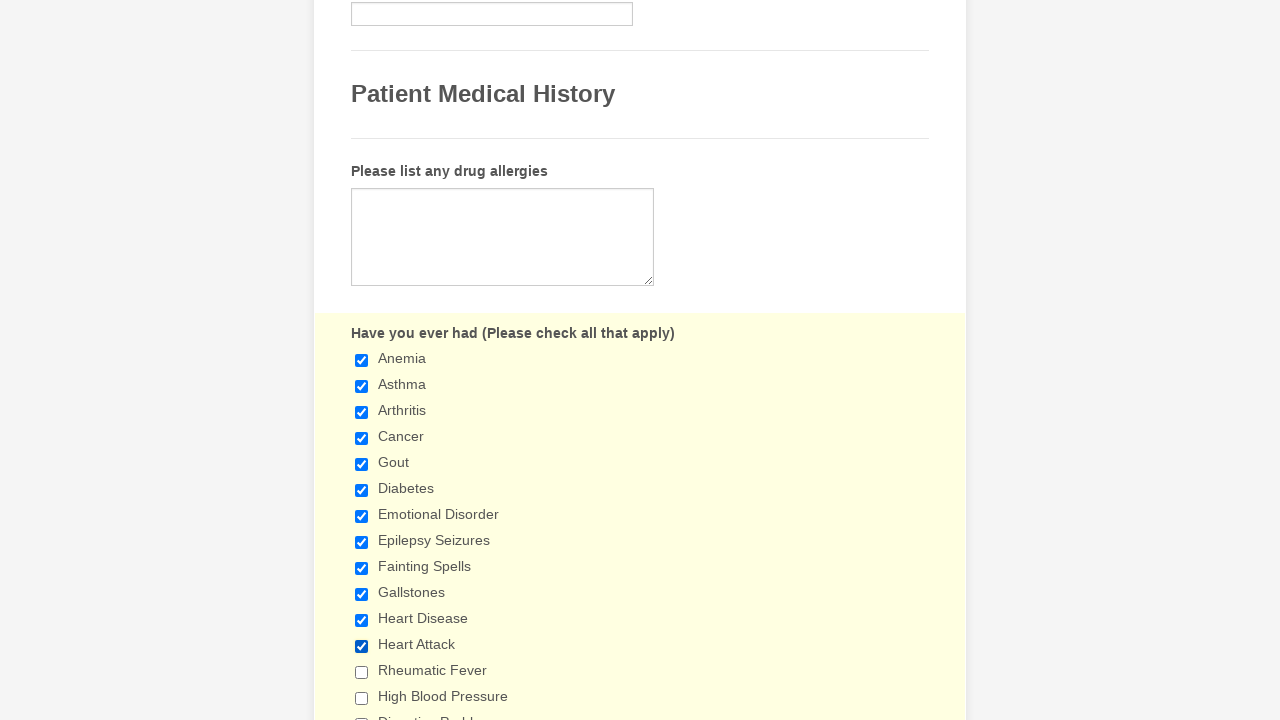

Checked checkbox 13 of 29 at (362, 672) on input[type='checkbox'] >> nth=12
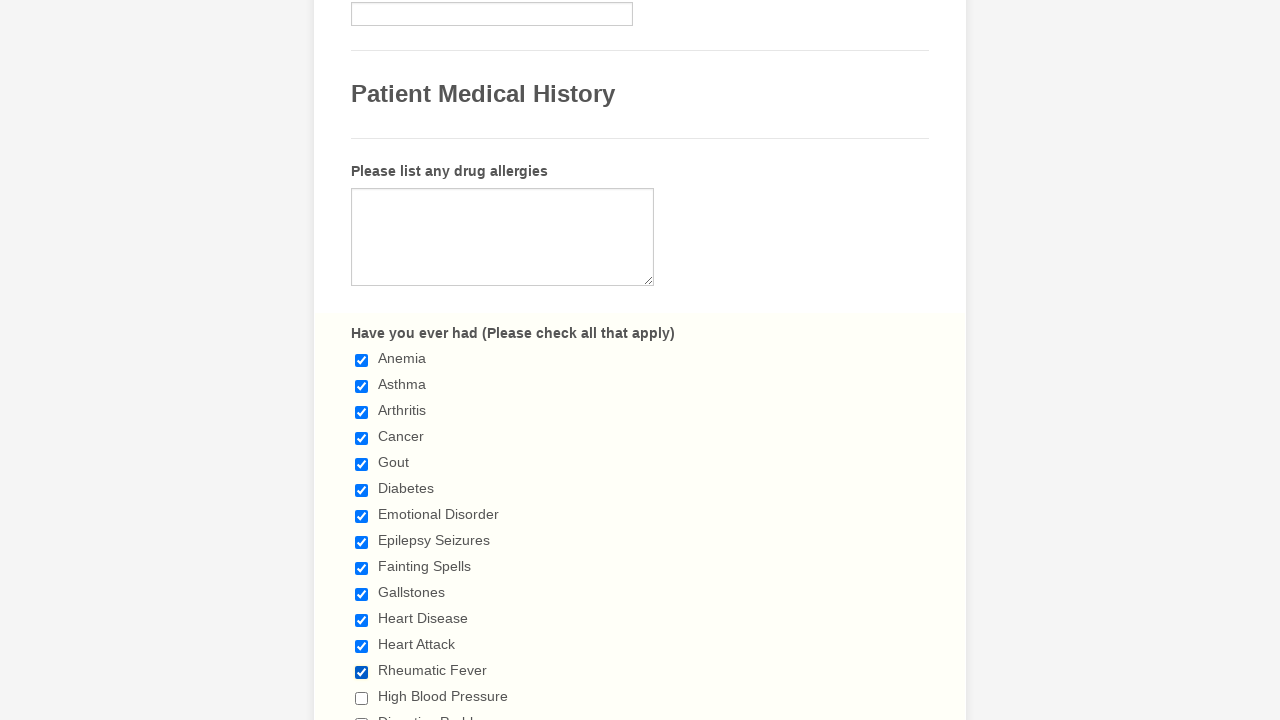

Verified checkbox 13 is checked
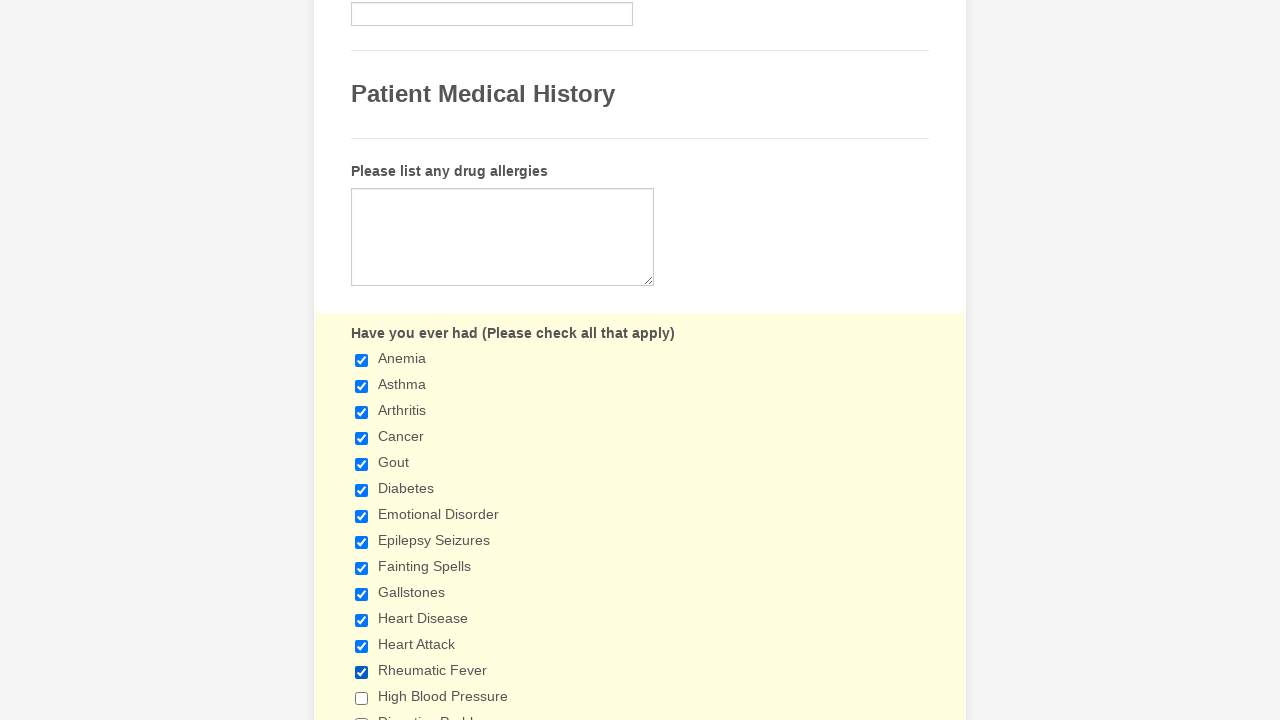

Checked checkbox 14 of 29 at (362, 698) on input[type='checkbox'] >> nth=13
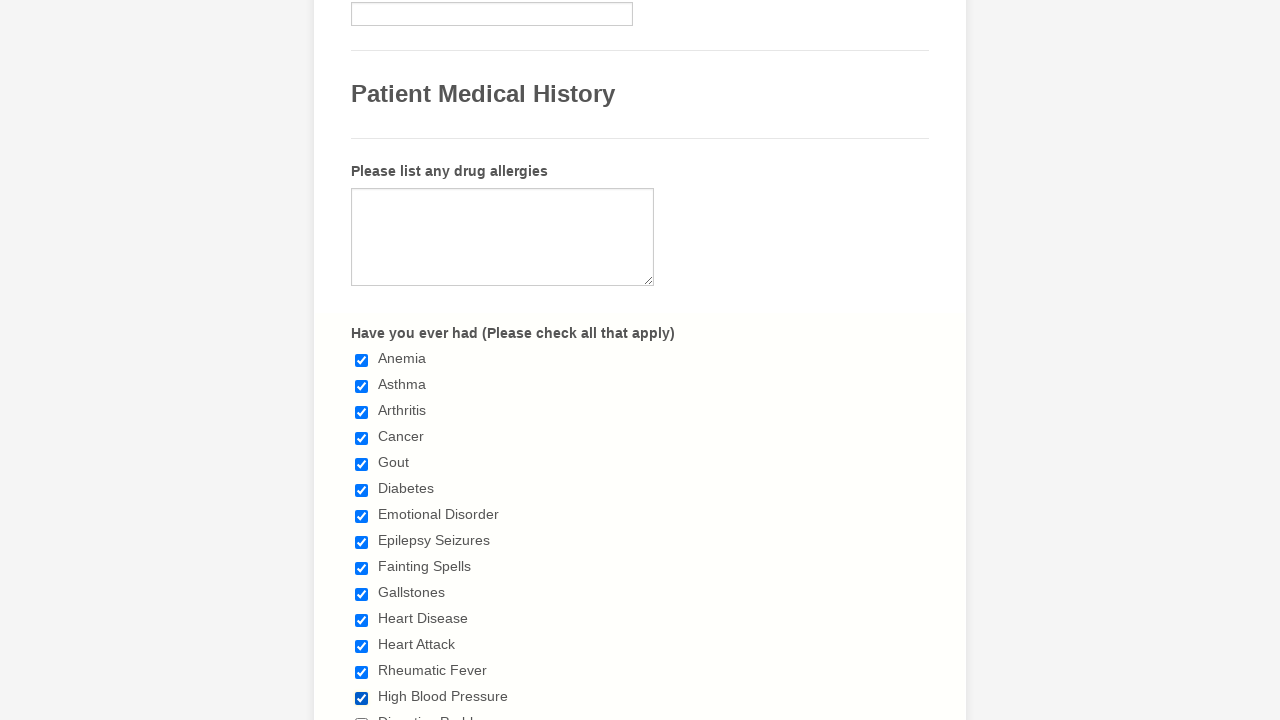

Verified checkbox 14 is checked
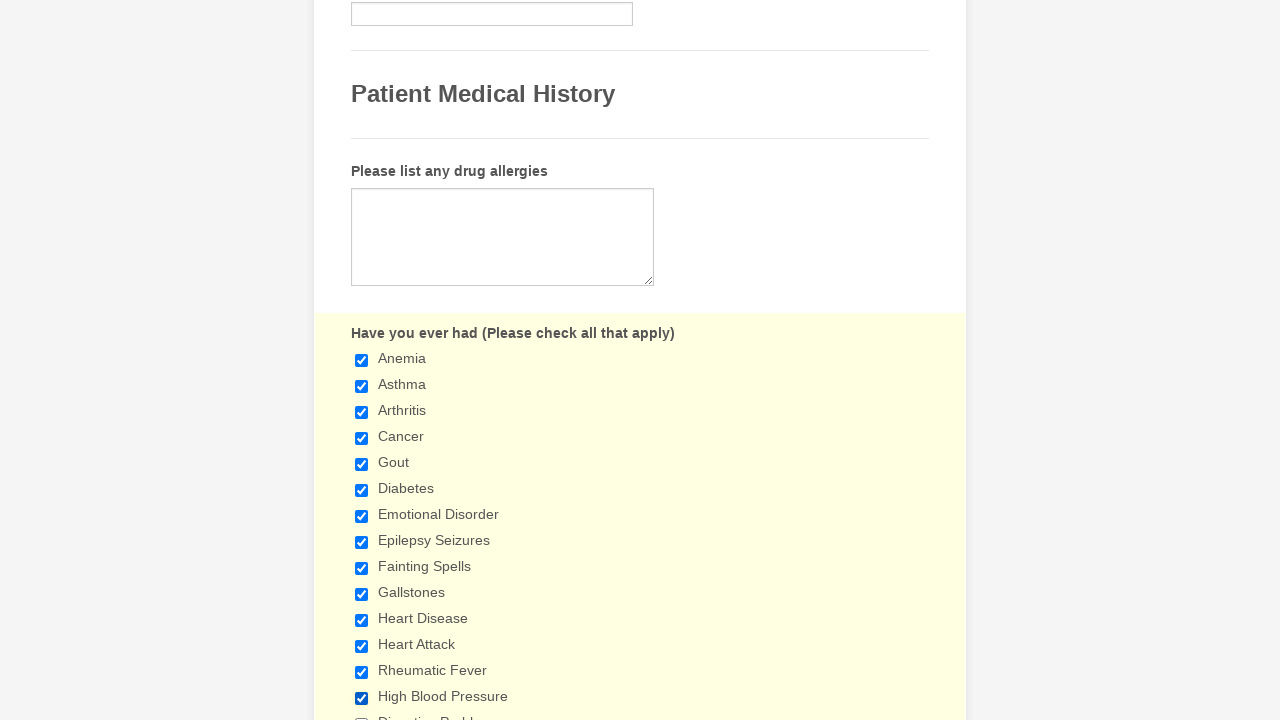

Checked checkbox 15 of 29 at (362, 714) on input[type='checkbox'] >> nth=14
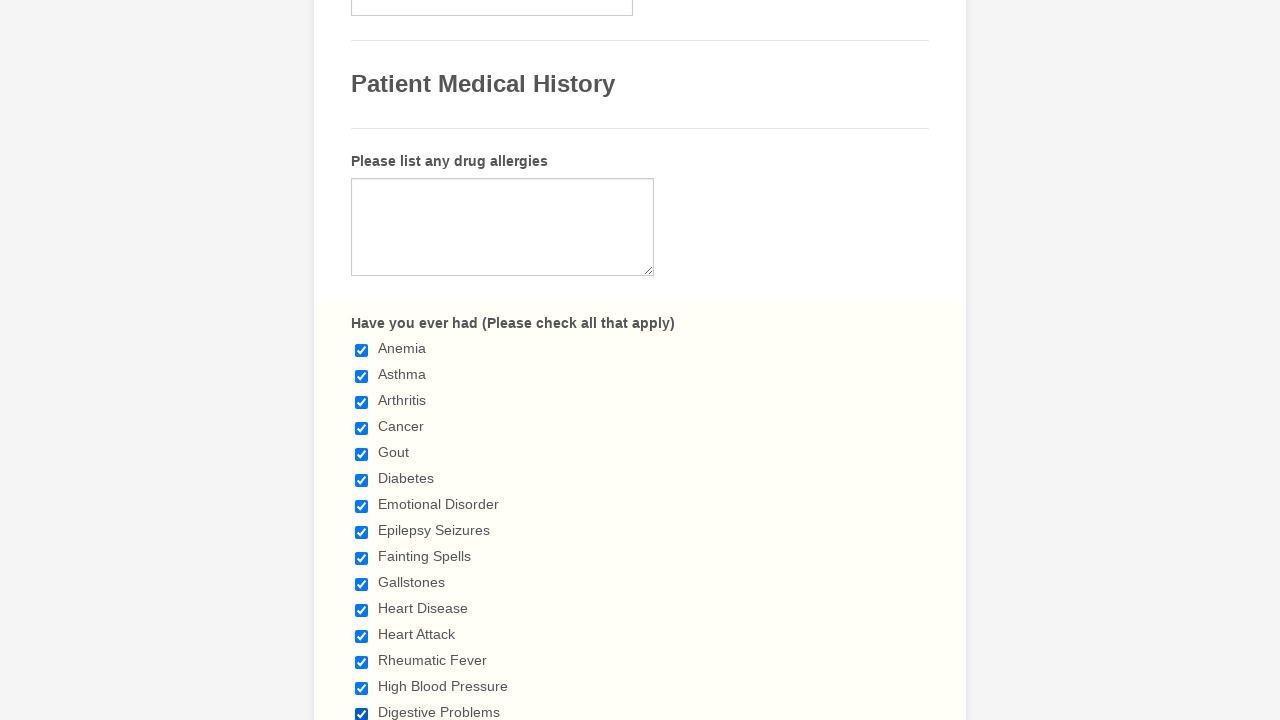

Verified checkbox 15 is checked
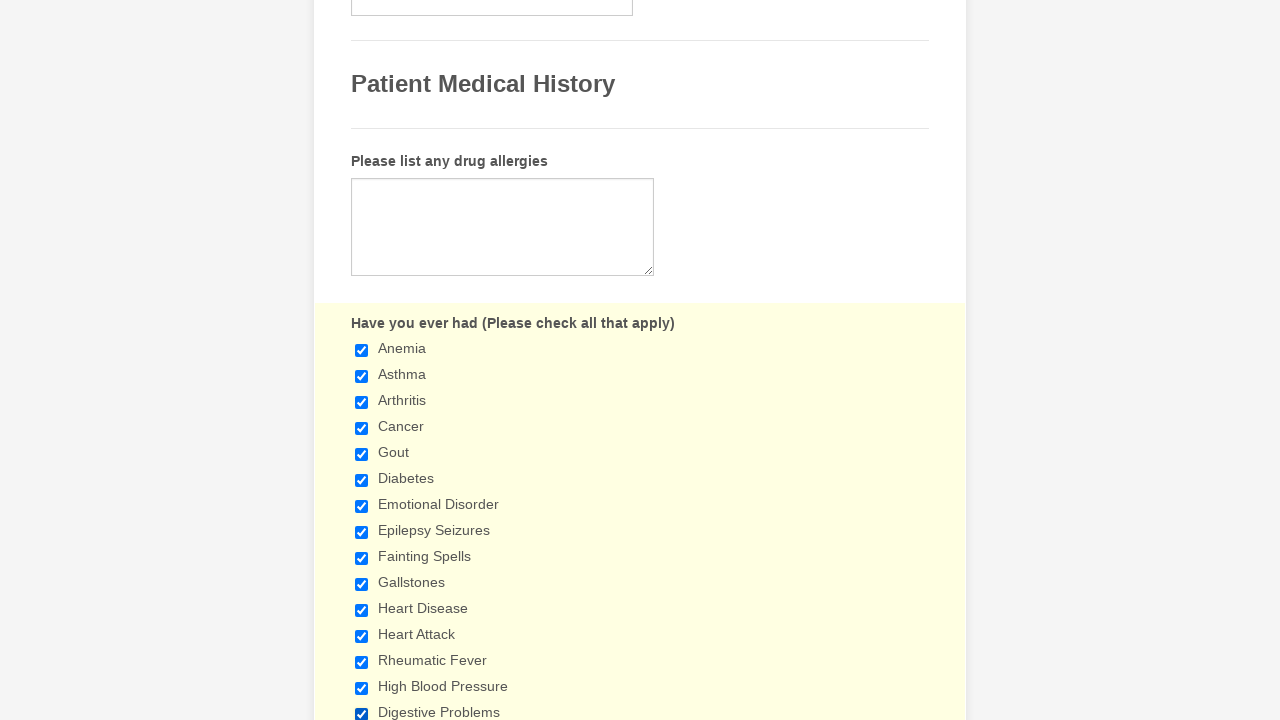

Checked checkbox 16 of 29 at (362, 360) on input[type='checkbox'] >> nth=15
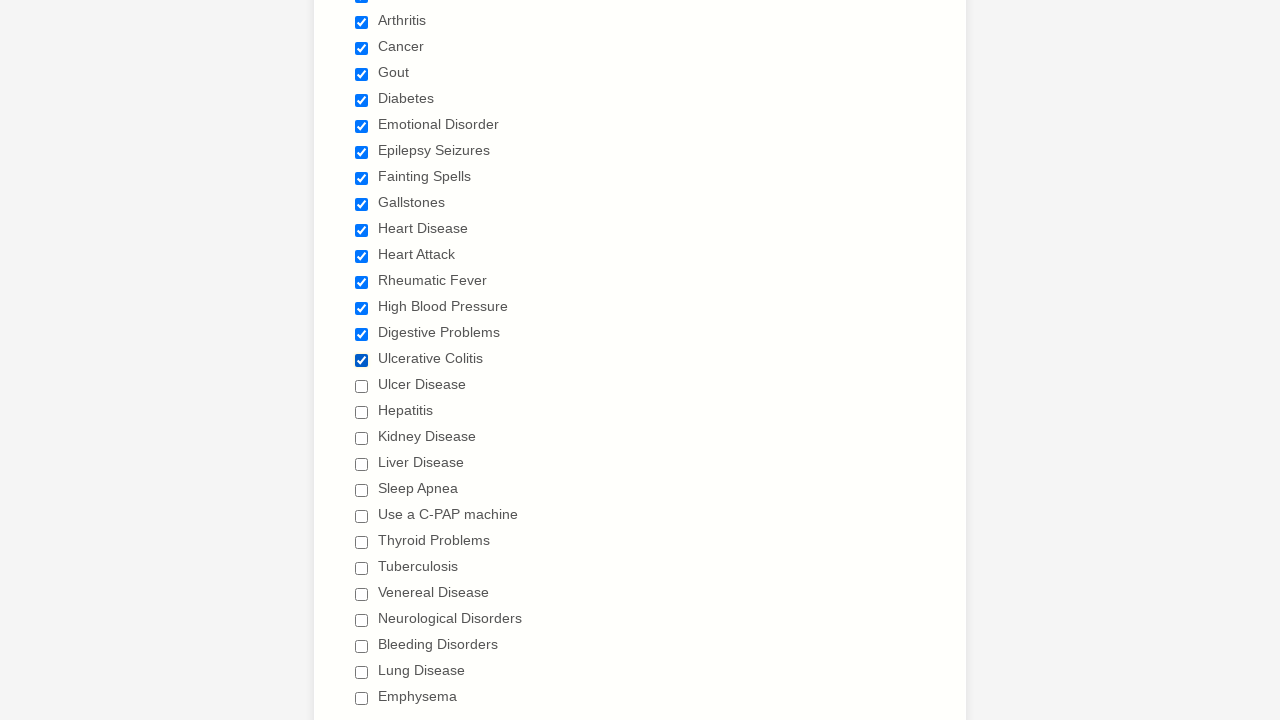

Verified checkbox 16 is checked
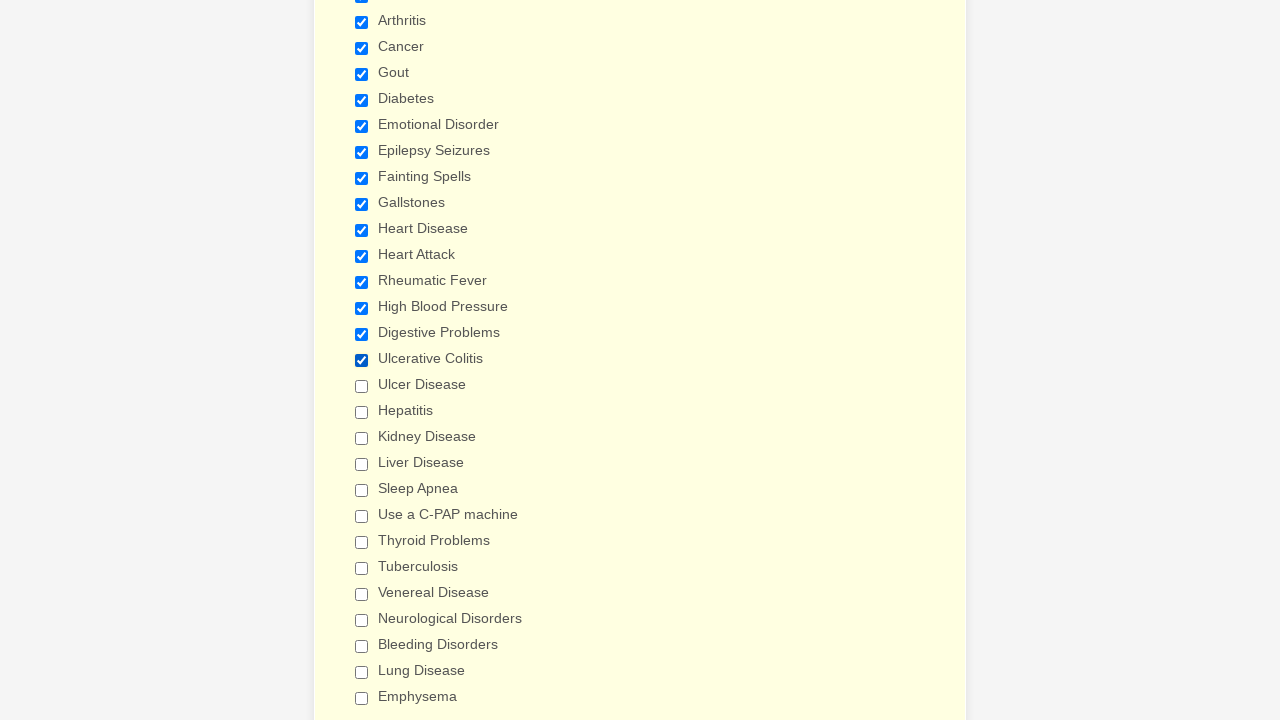

Checked checkbox 17 of 29 at (362, 386) on input[type='checkbox'] >> nth=16
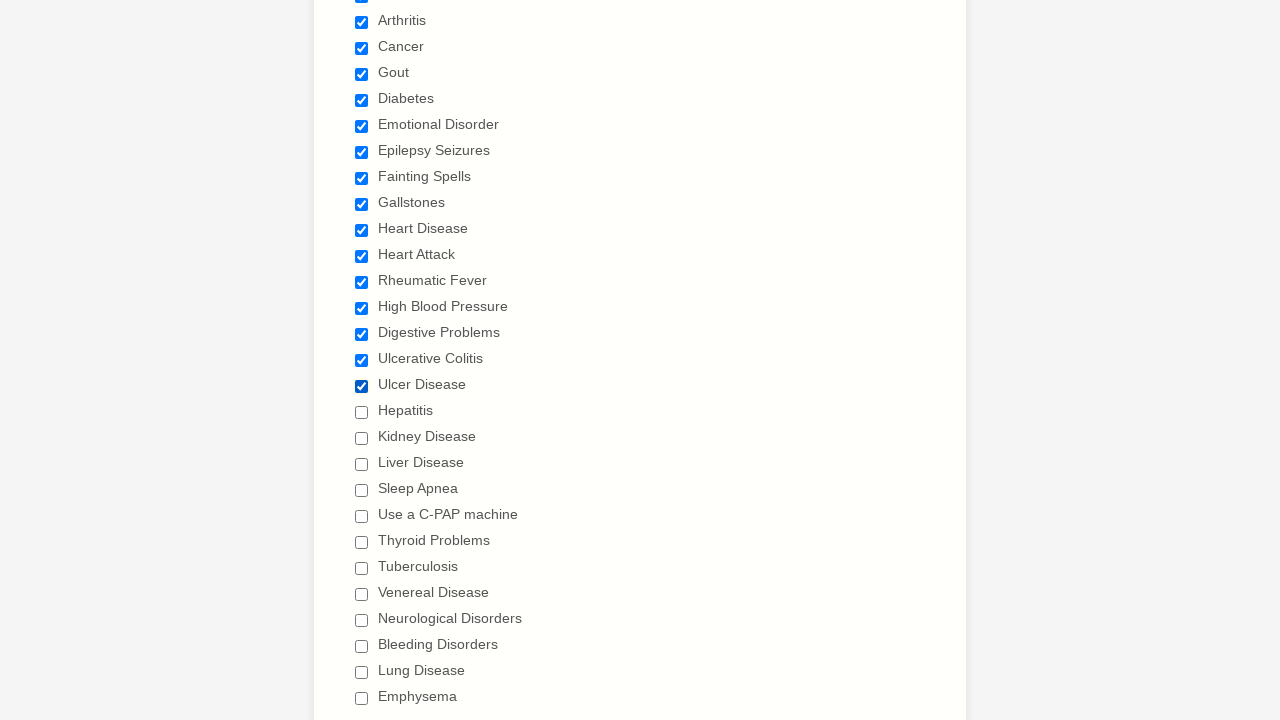

Verified checkbox 17 is checked
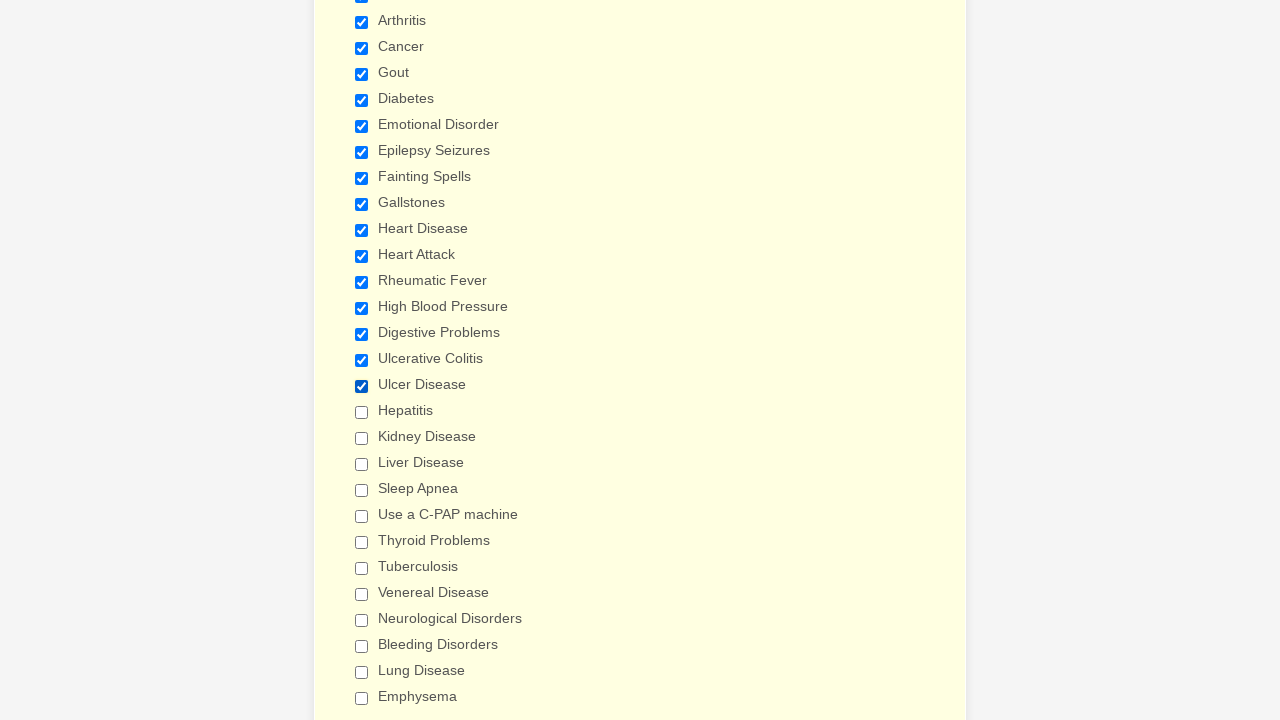

Checked checkbox 18 of 29 at (362, 412) on input[type='checkbox'] >> nth=17
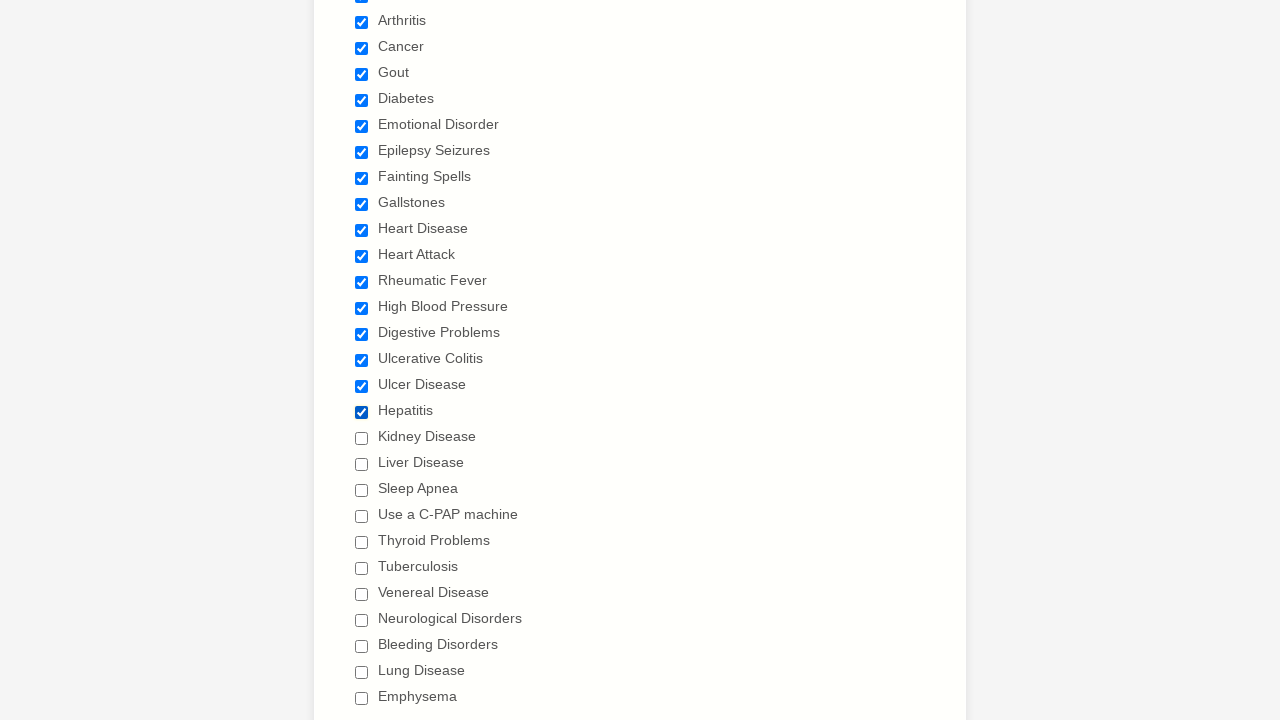

Verified checkbox 18 is checked
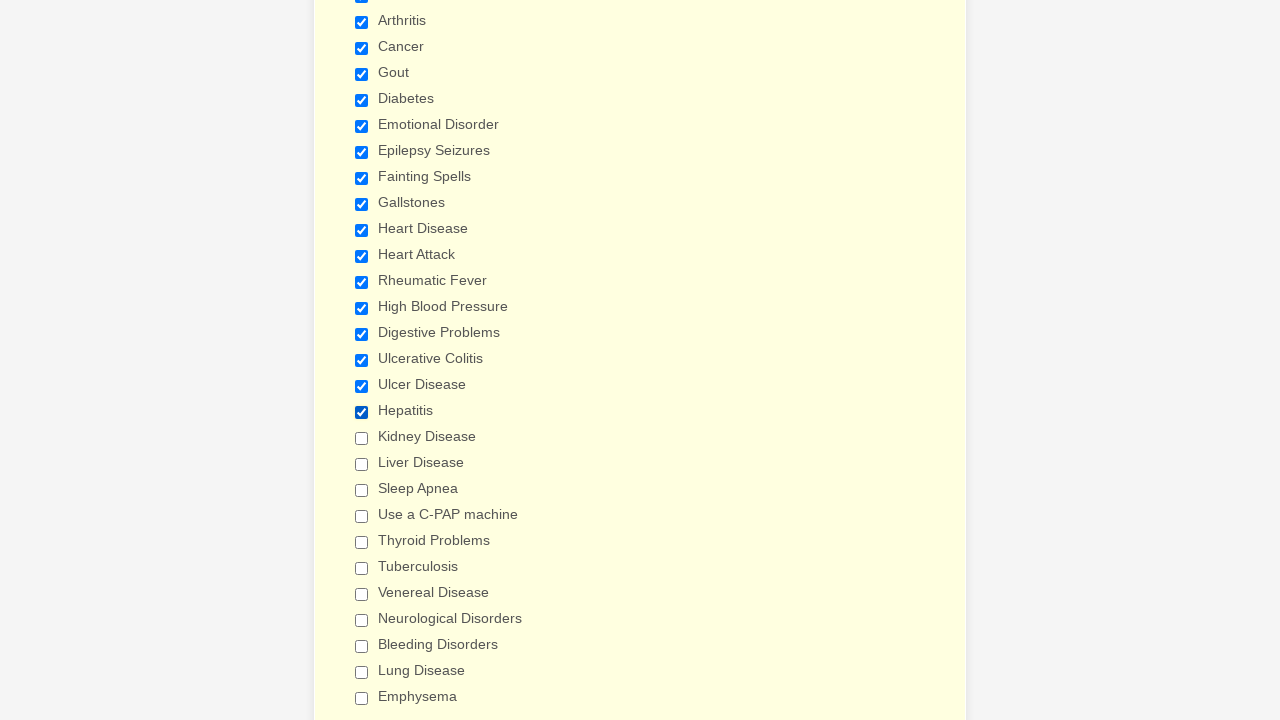

Checked checkbox 19 of 29 at (362, 438) on input[type='checkbox'] >> nth=18
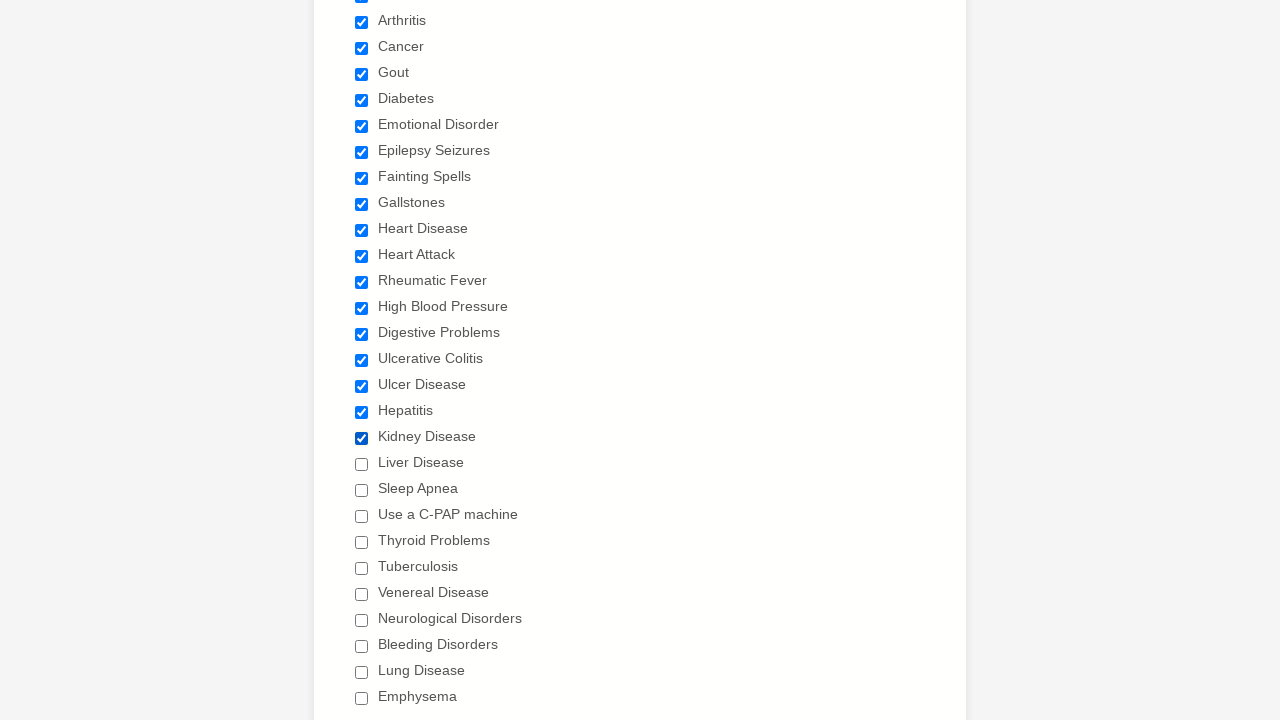

Verified checkbox 19 is checked
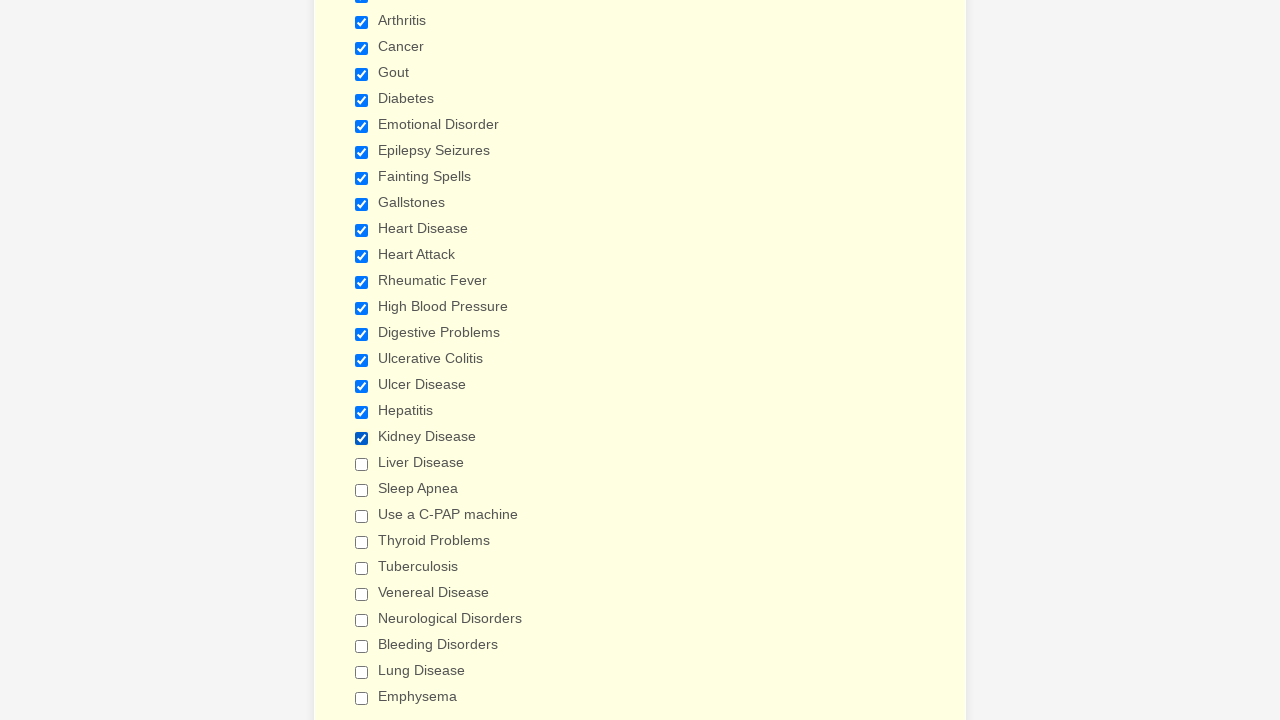

Checked checkbox 20 of 29 at (362, 464) on input[type='checkbox'] >> nth=19
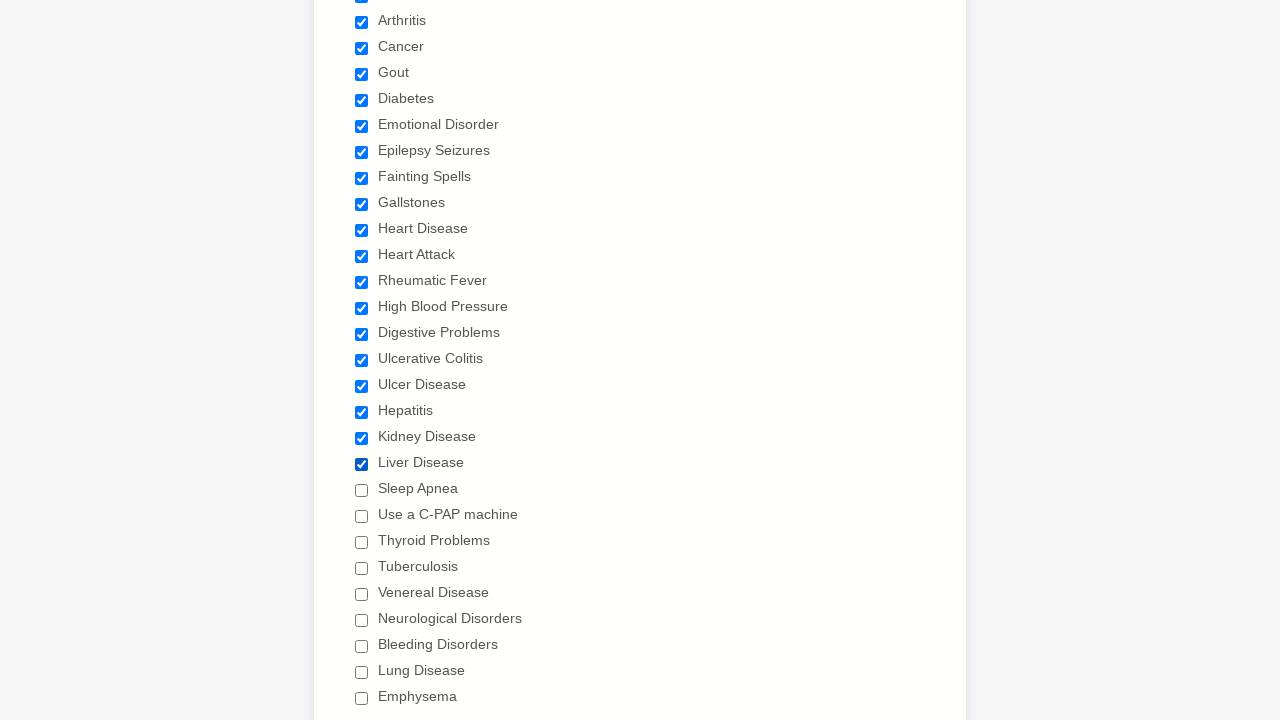

Verified checkbox 20 is checked
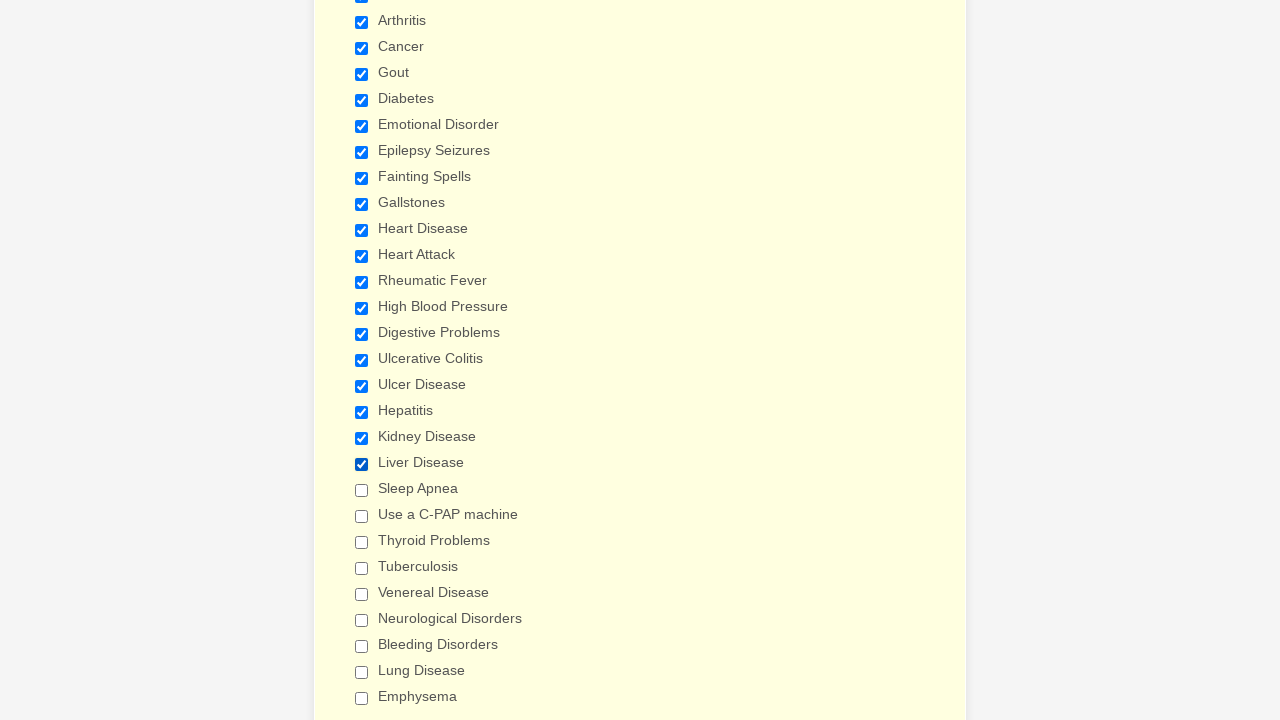

Checked checkbox 21 of 29 at (362, 490) on input[type='checkbox'] >> nth=20
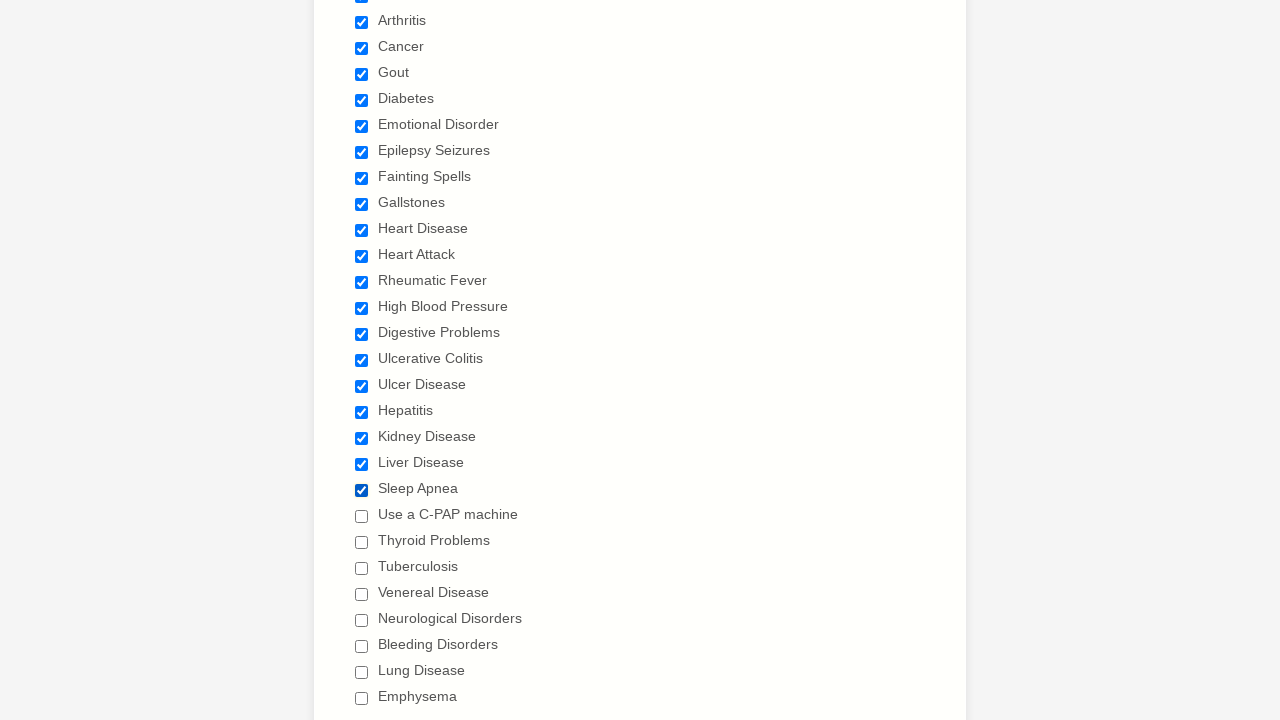

Verified checkbox 21 is checked
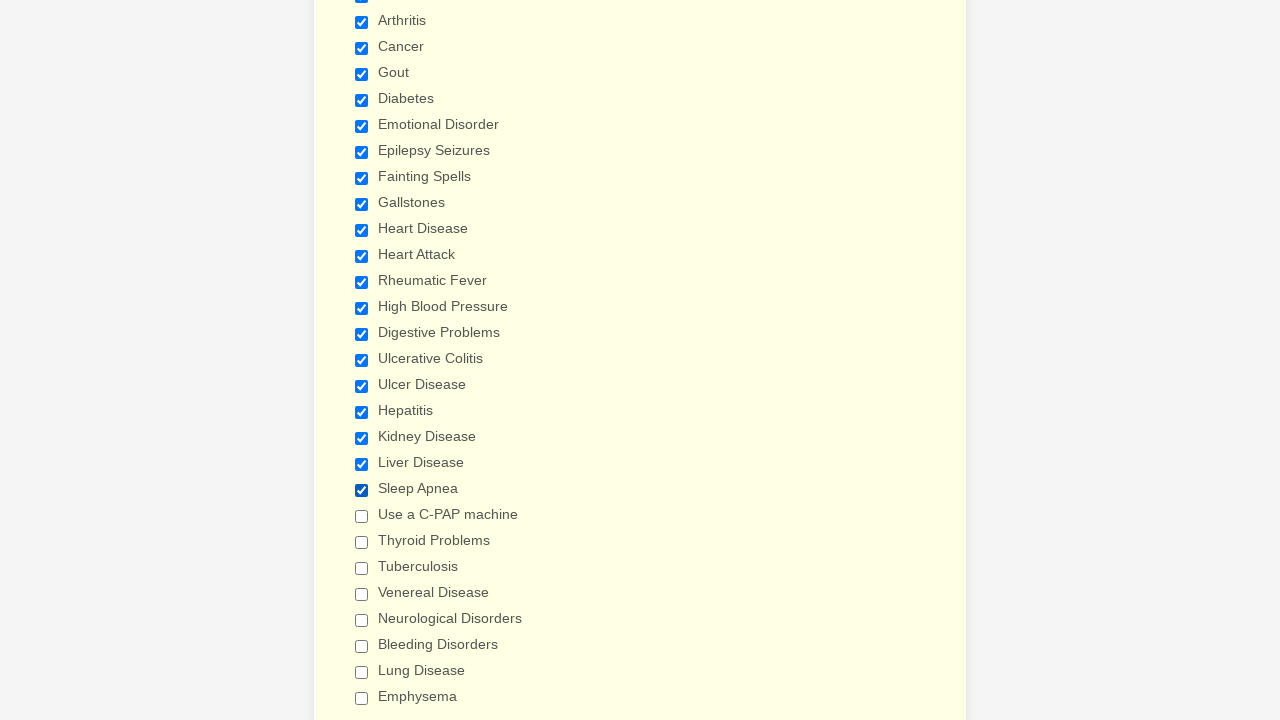

Checked checkbox 22 of 29 at (362, 516) on input[type='checkbox'] >> nth=21
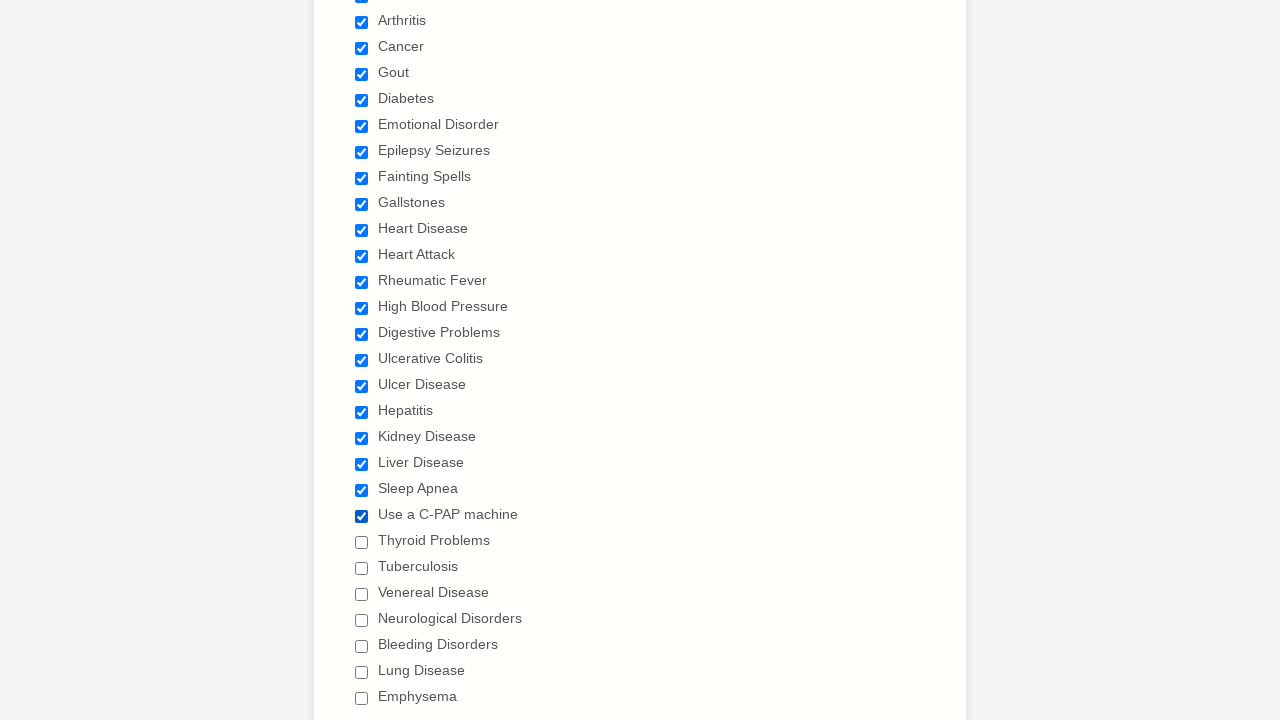

Verified checkbox 22 is checked
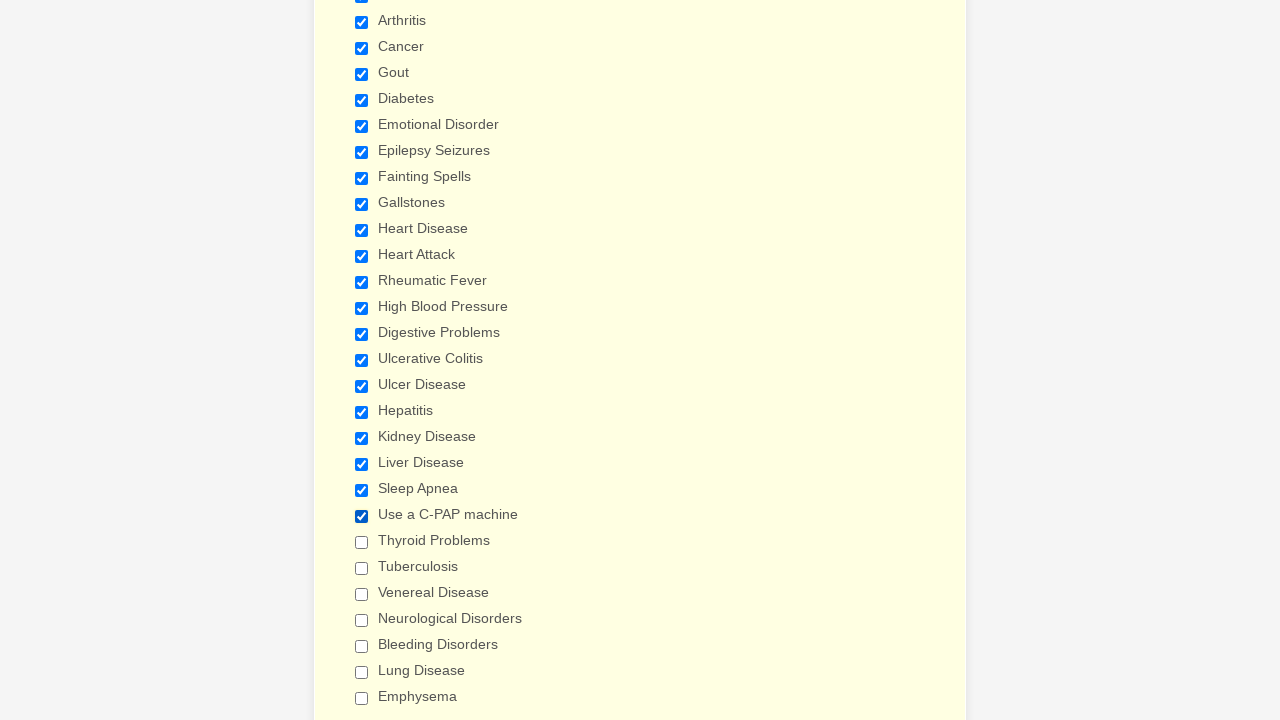

Checked checkbox 23 of 29 at (362, 542) on input[type='checkbox'] >> nth=22
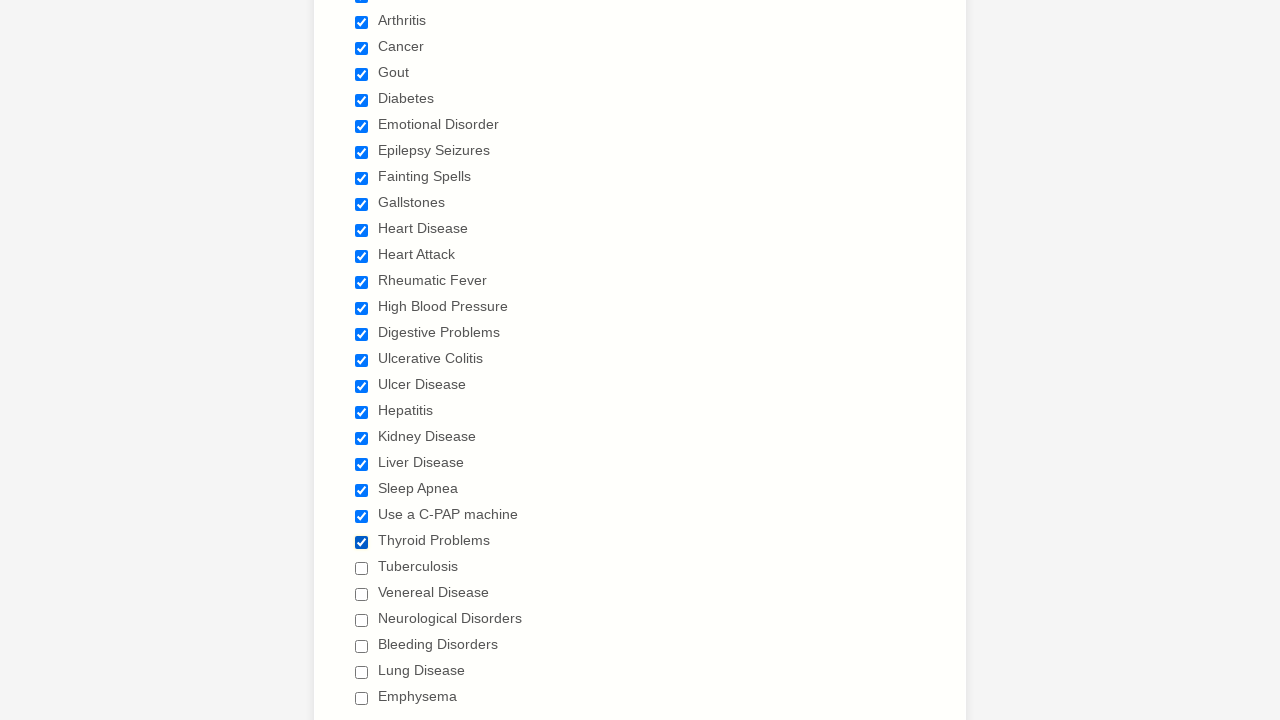

Verified checkbox 23 is checked
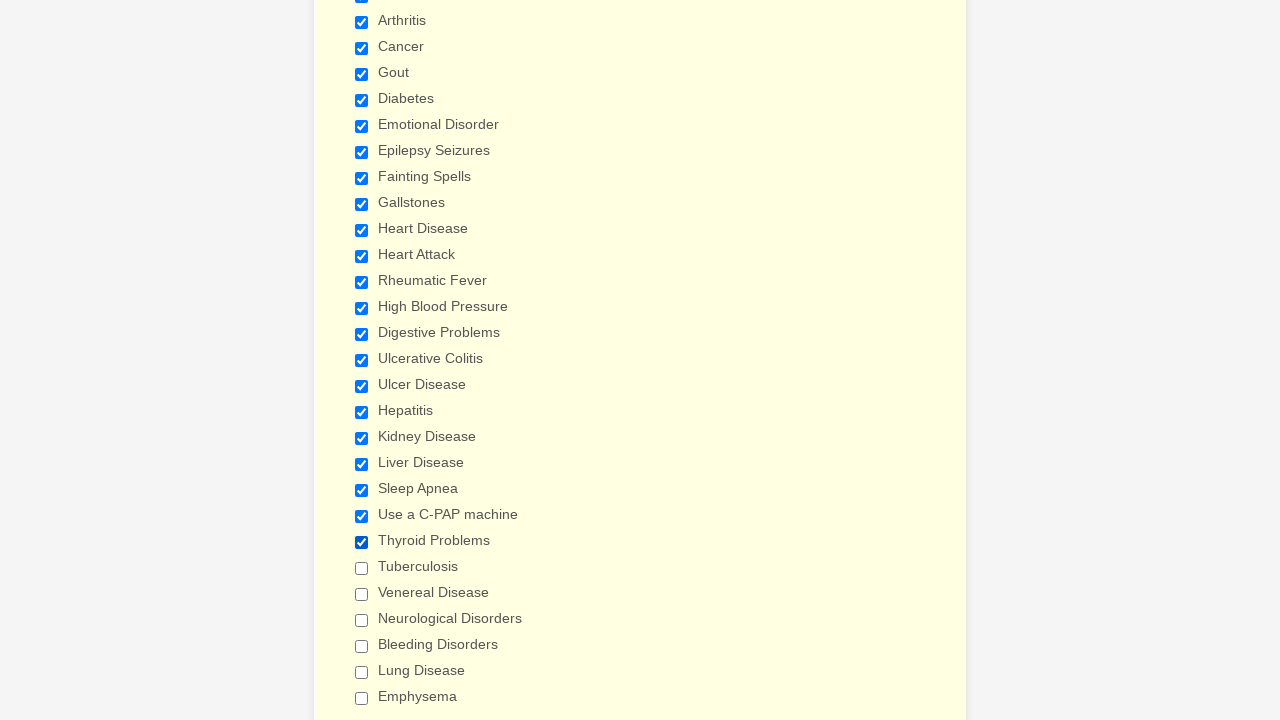

Checked checkbox 24 of 29 at (362, 568) on input[type='checkbox'] >> nth=23
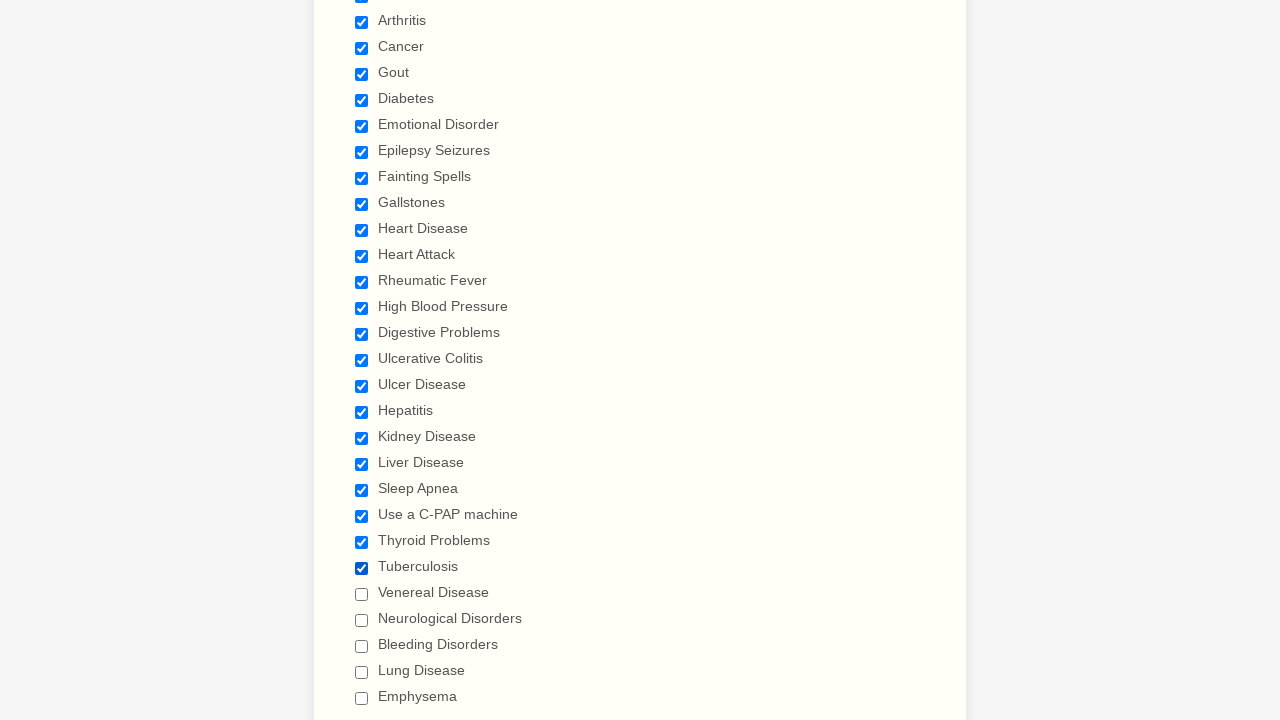

Verified checkbox 24 is checked
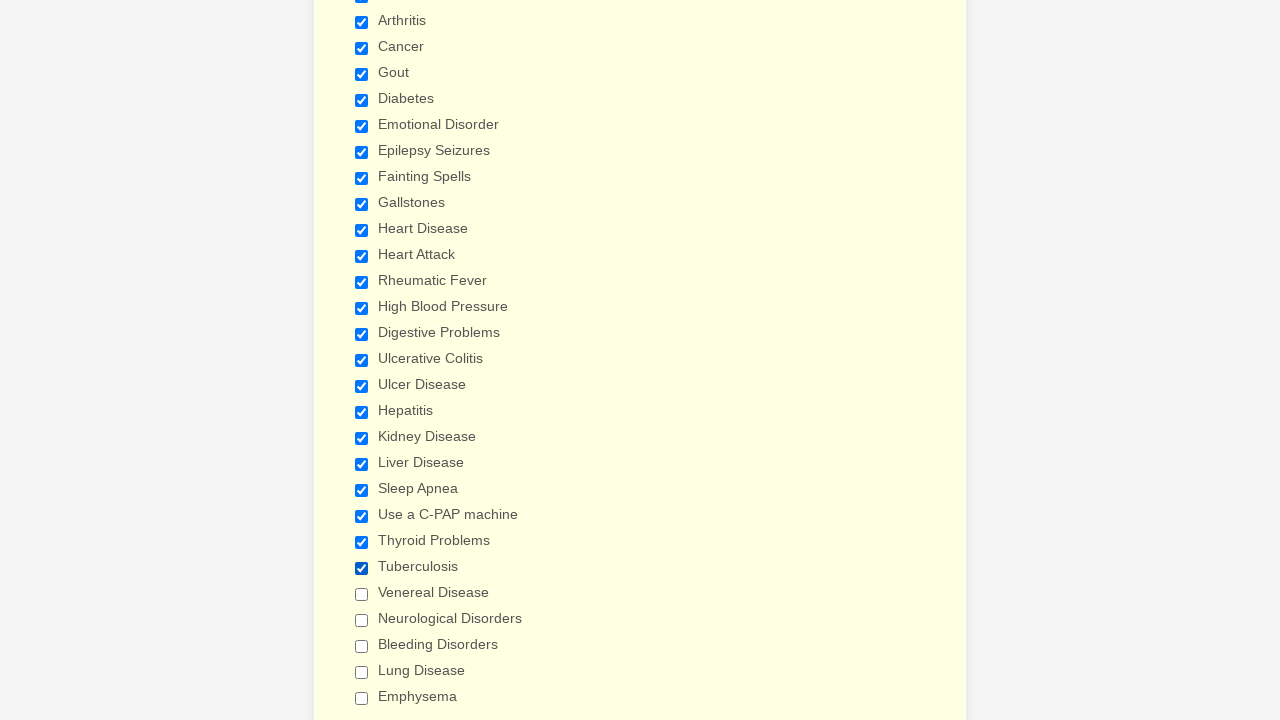

Checked checkbox 25 of 29 at (362, 594) on input[type='checkbox'] >> nth=24
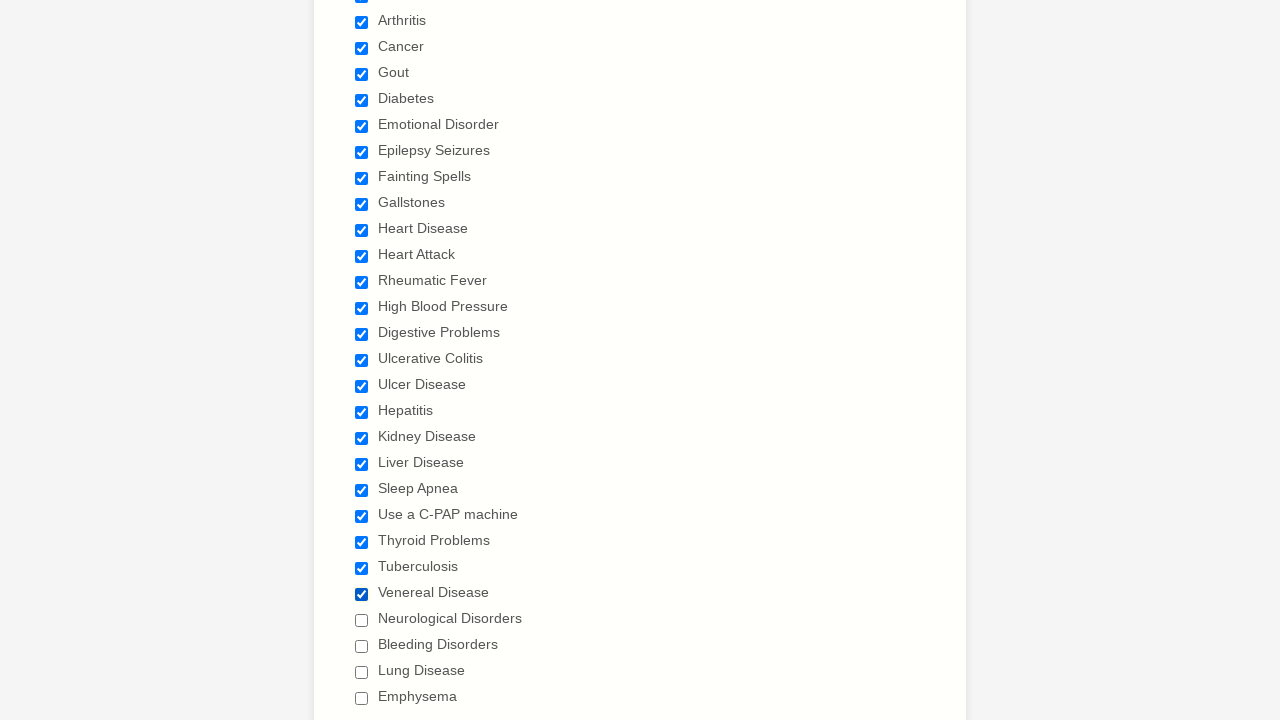

Verified checkbox 25 is checked
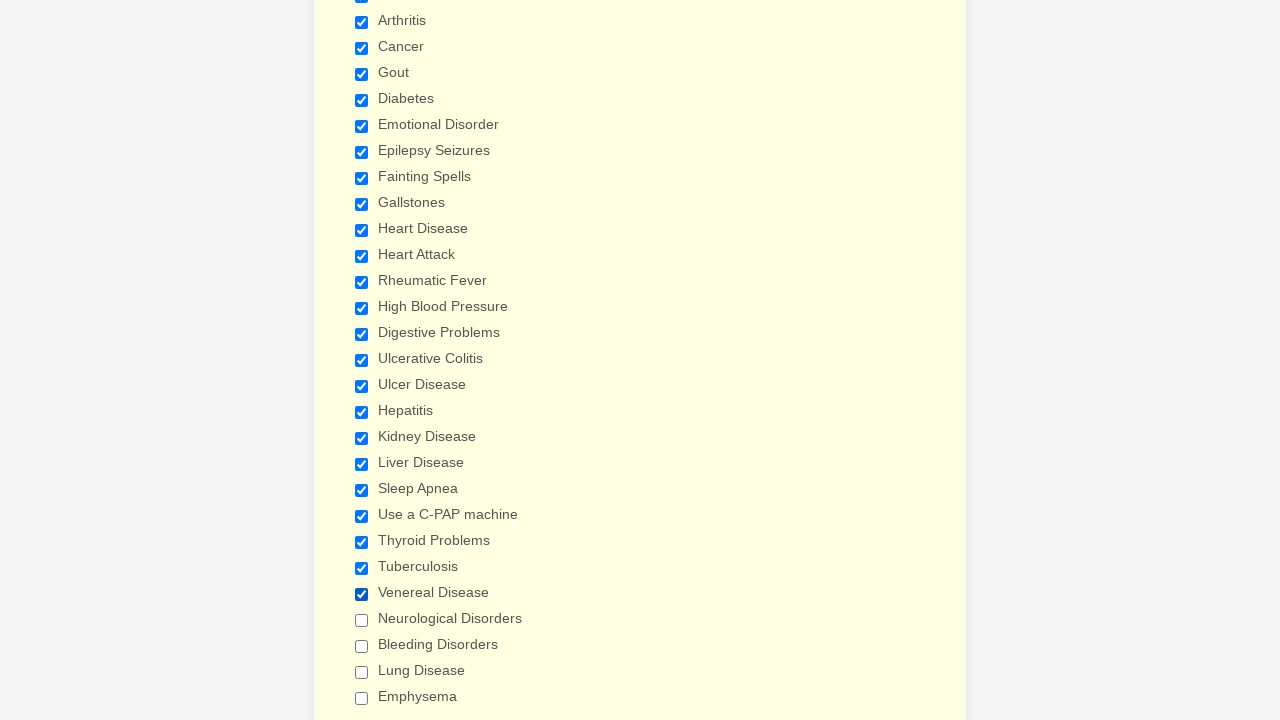

Checked checkbox 26 of 29 at (362, 620) on input[type='checkbox'] >> nth=25
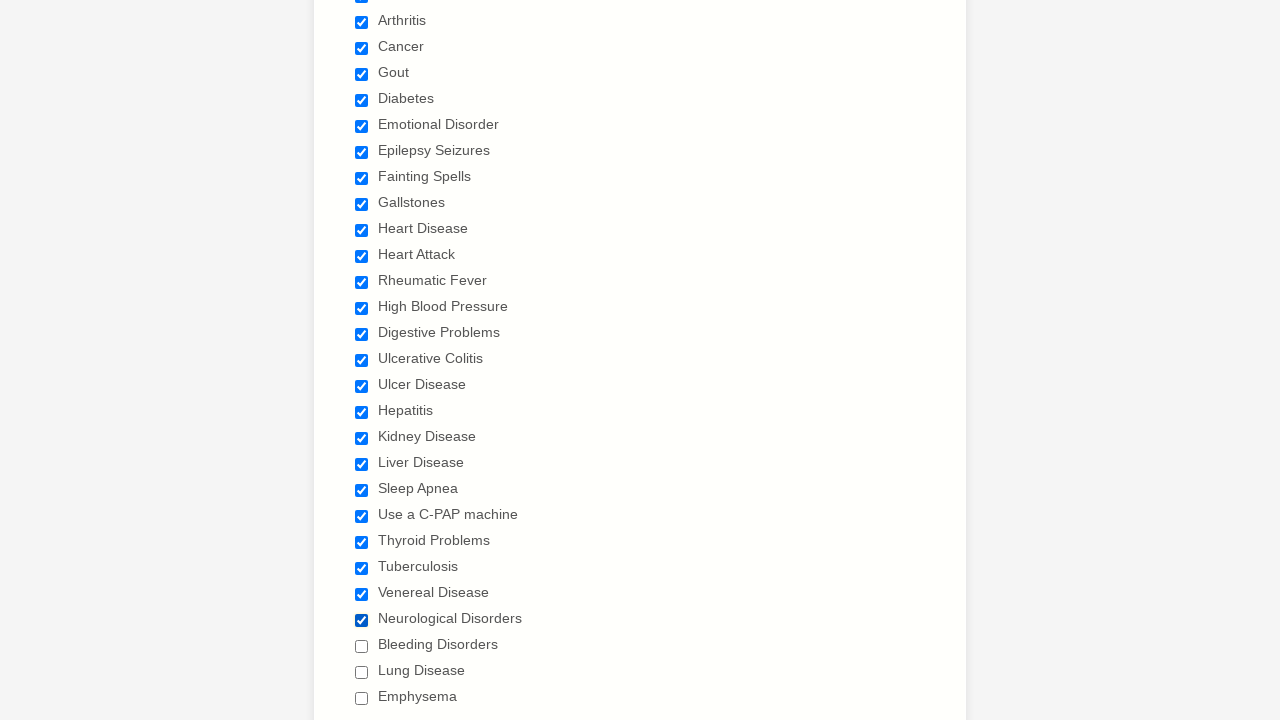

Verified checkbox 26 is checked
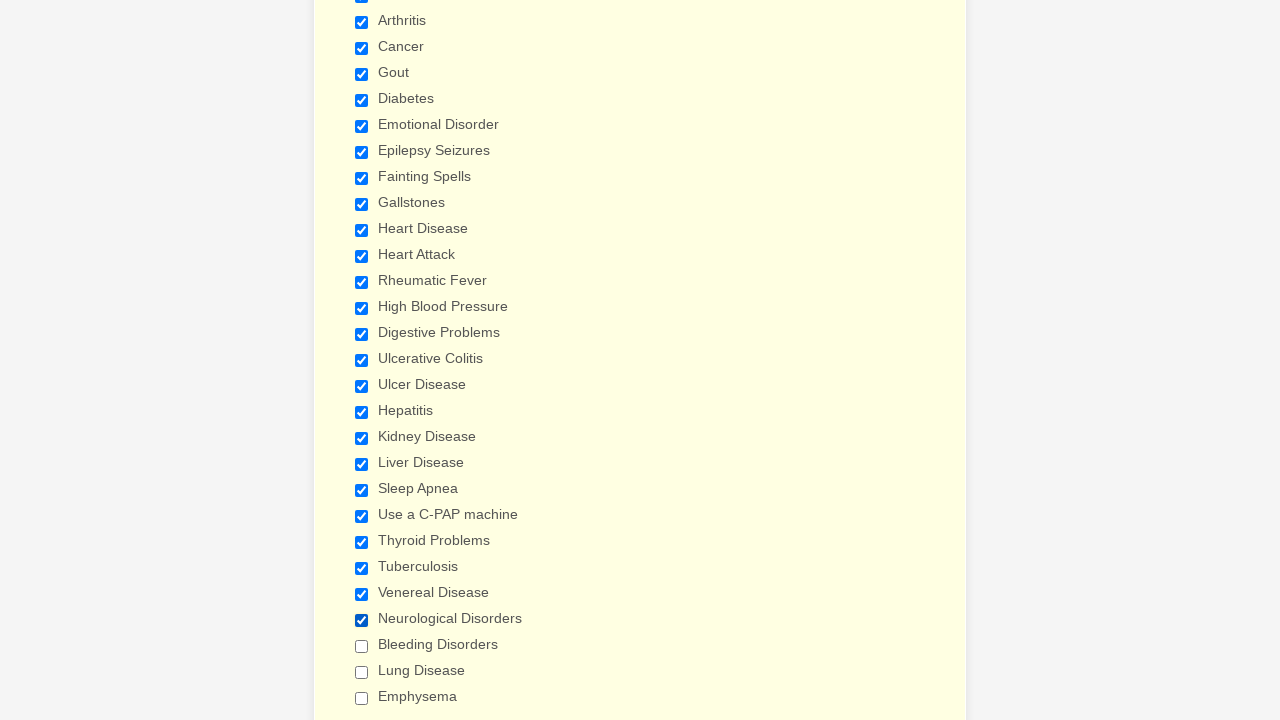

Checked checkbox 27 of 29 at (362, 646) on input[type='checkbox'] >> nth=26
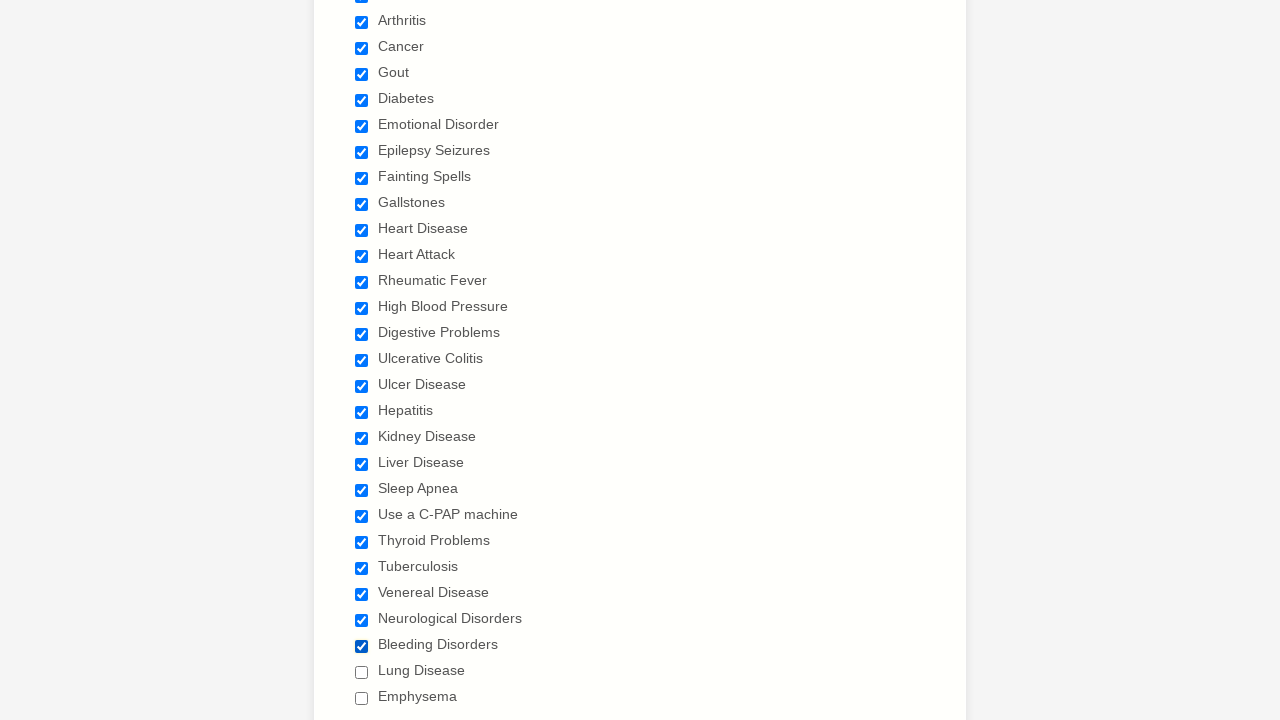

Verified checkbox 27 is checked
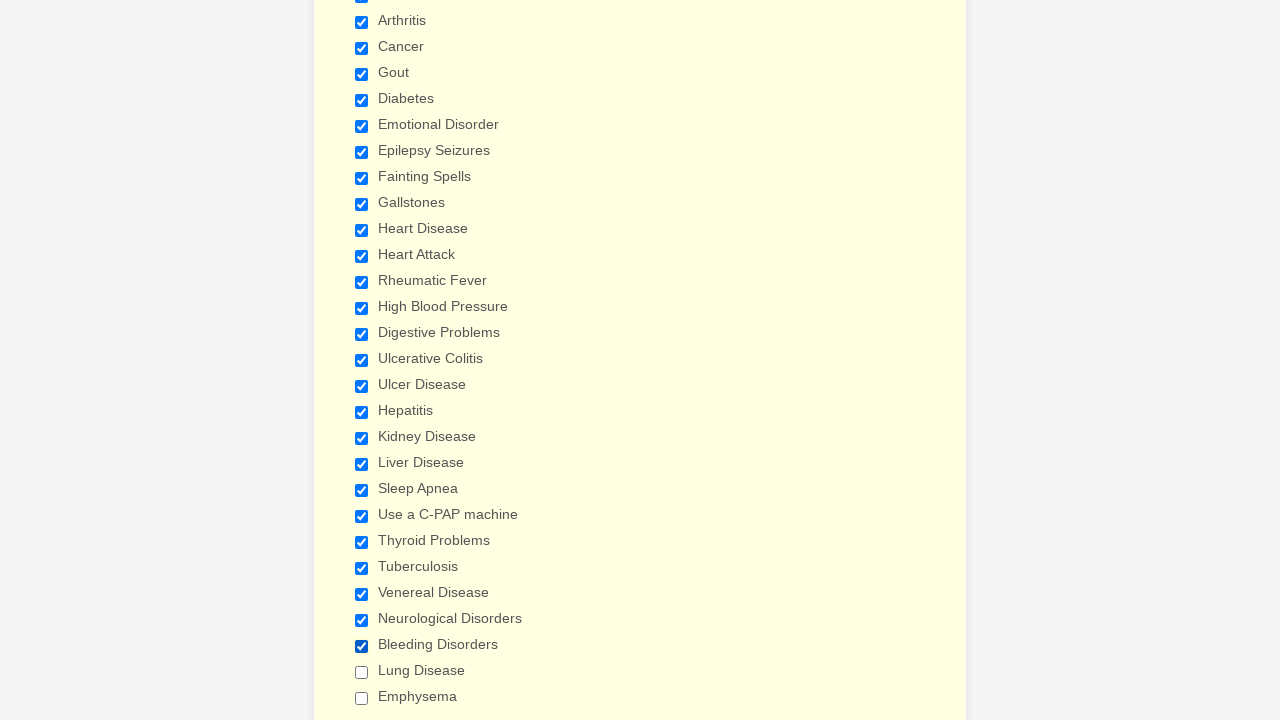

Checked checkbox 28 of 29 at (362, 672) on input[type='checkbox'] >> nth=27
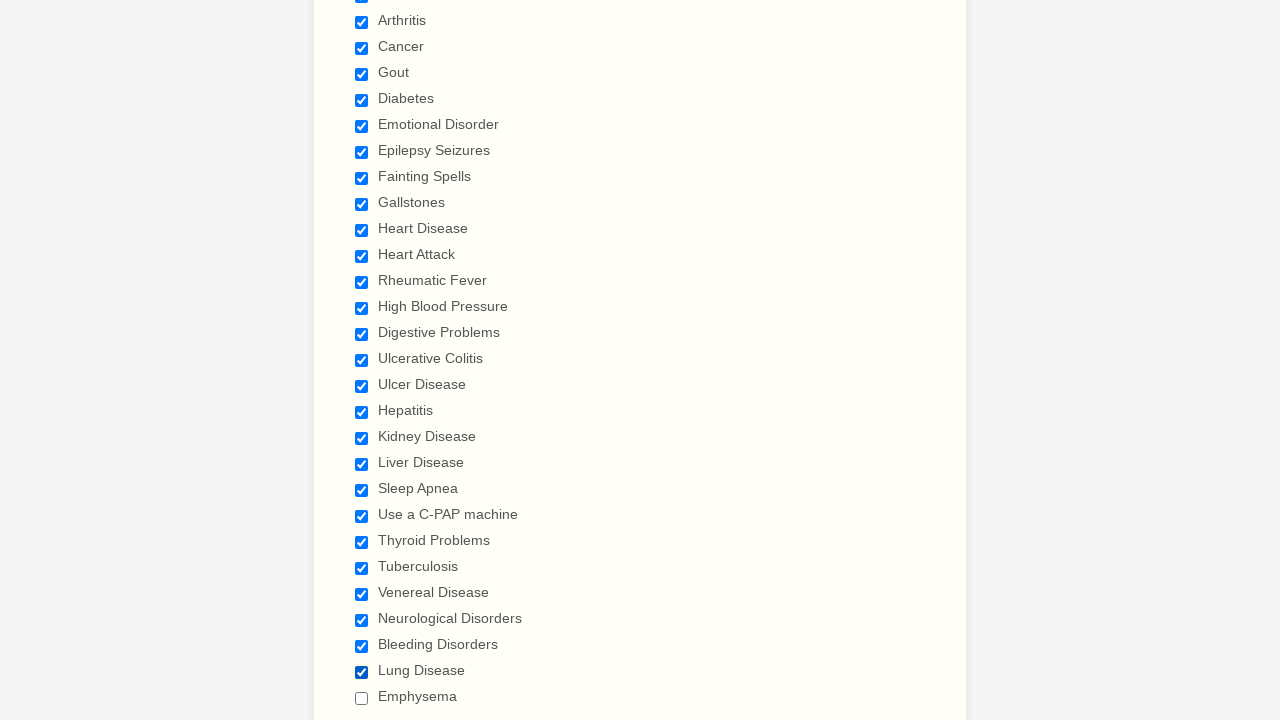

Verified checkbox 28 is checked
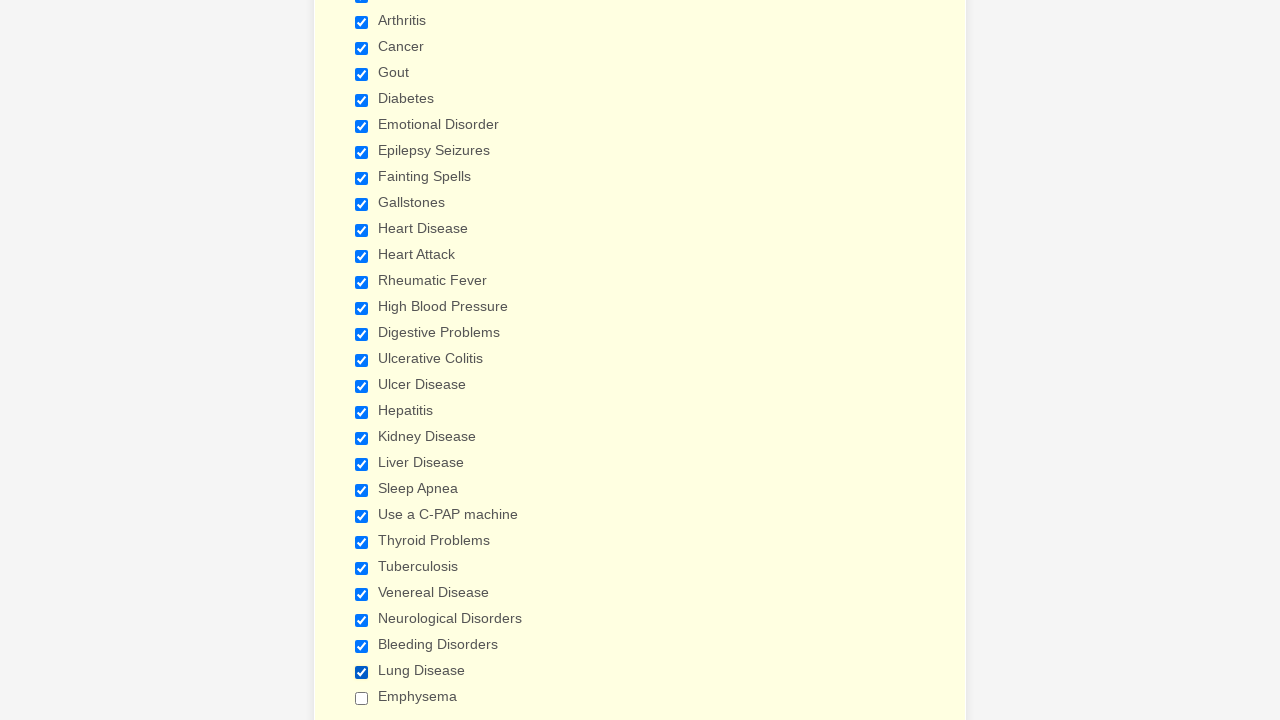

Checked checkbox 29 of 29 at (362, 698) on input[type='checkbox'] >> nth=28
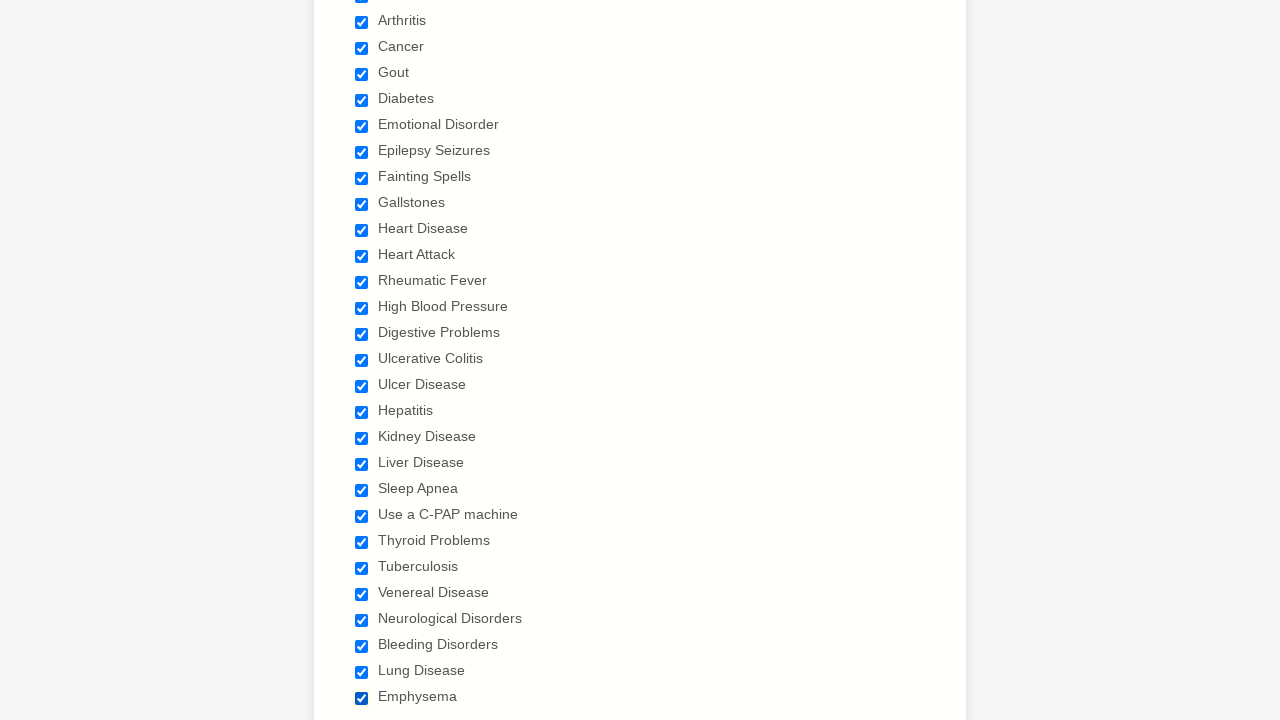

Verified checkbox 29 is checked
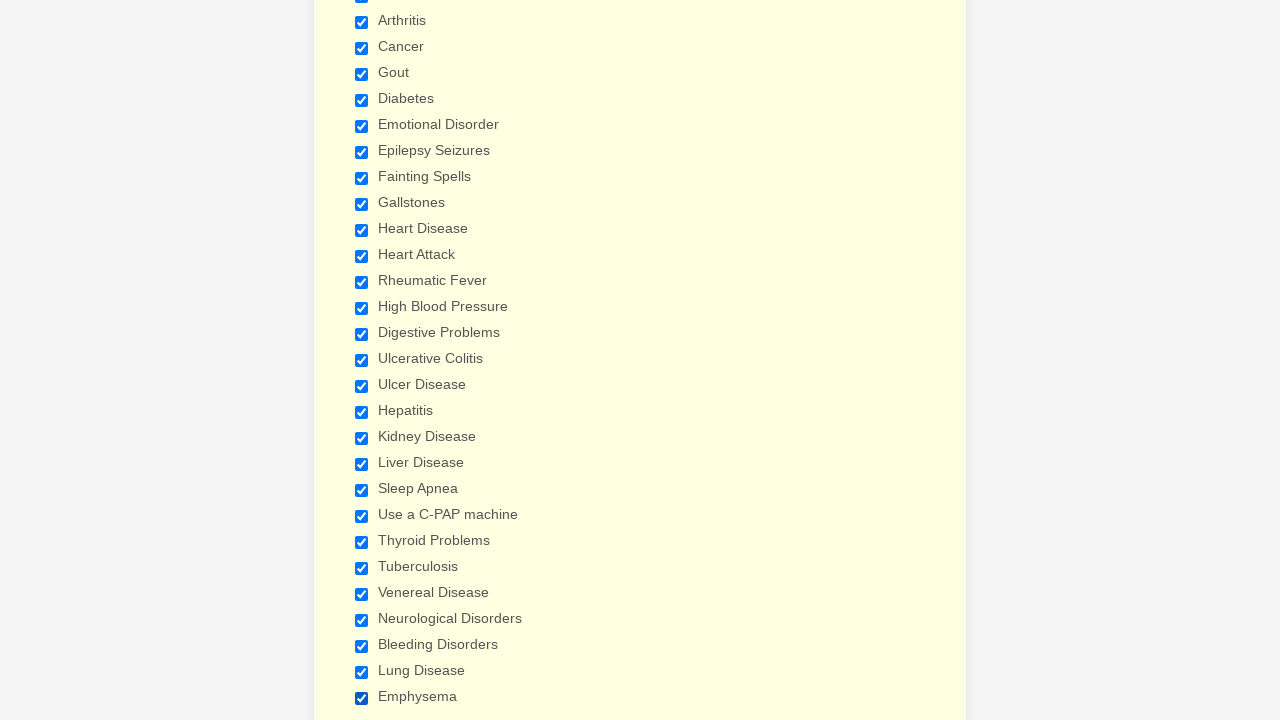

Unchecked checkbox 1 of 29 at (362, 360) on input[type='checkbox'] >> nth=0
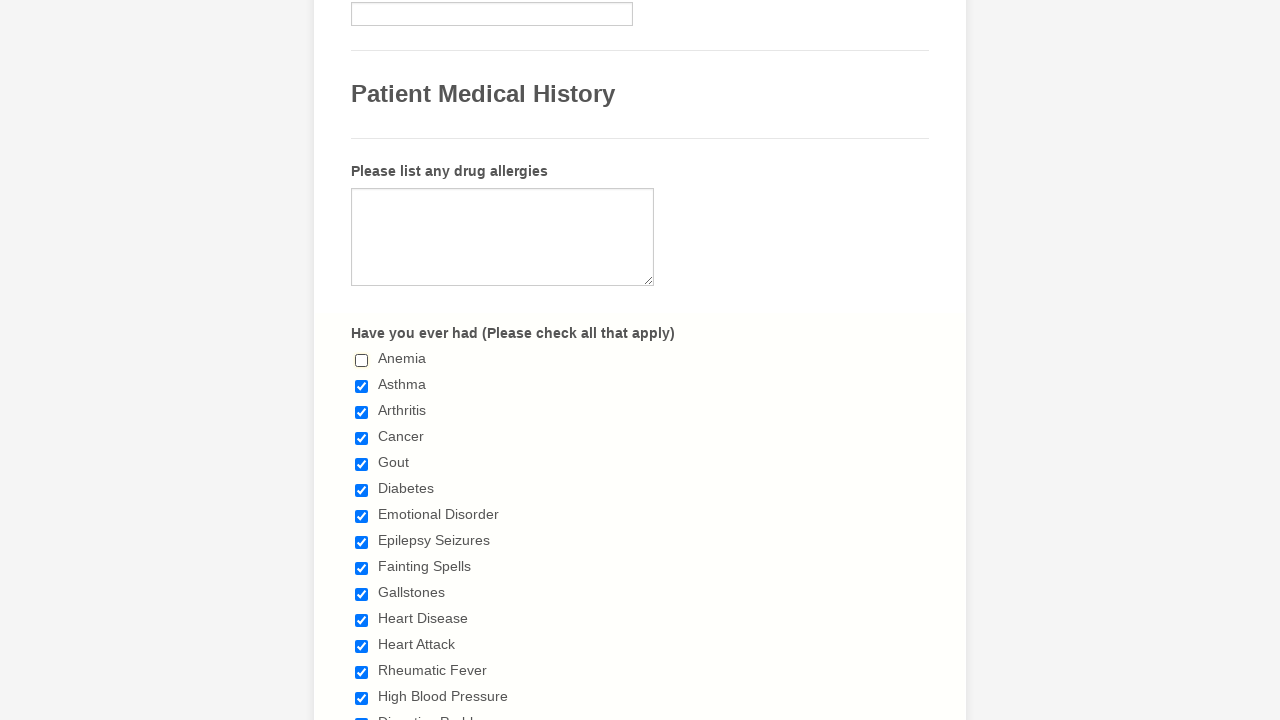

Verified checkbox 1 is unchecked
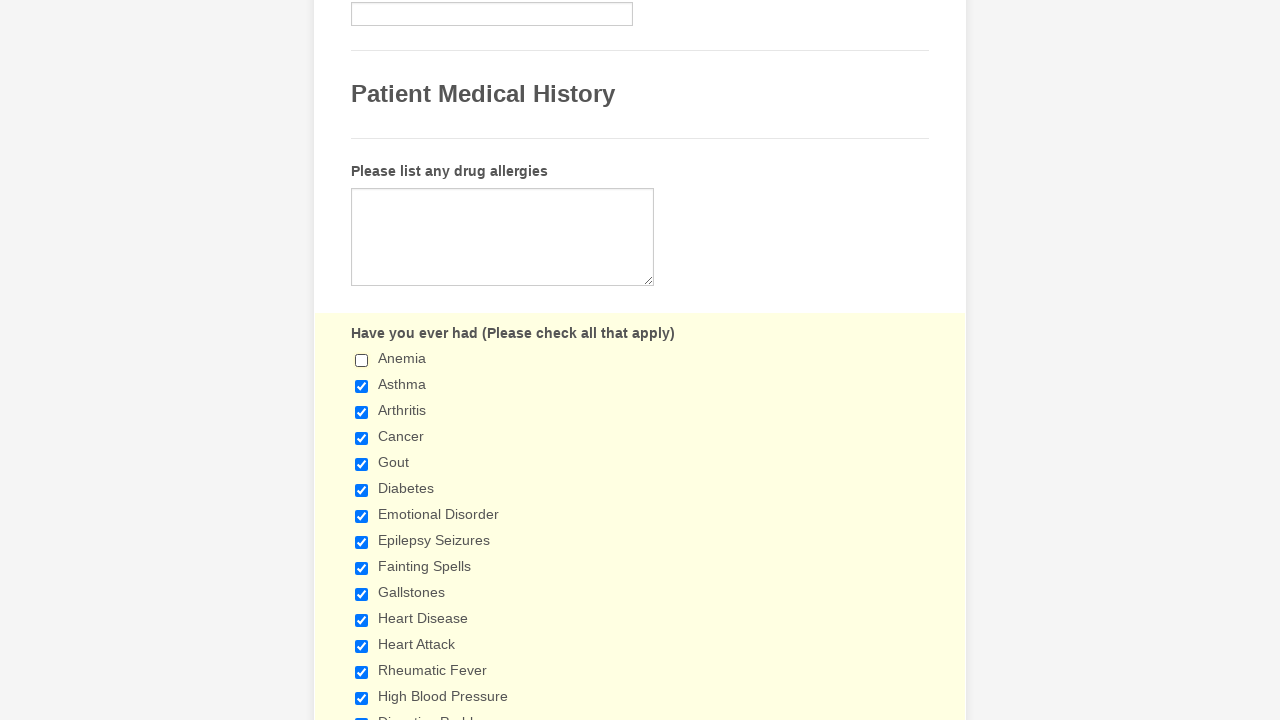

Unchecked checkbox 2 of 29 at (362, 386) on input[type='checkbox'] >> nth=1
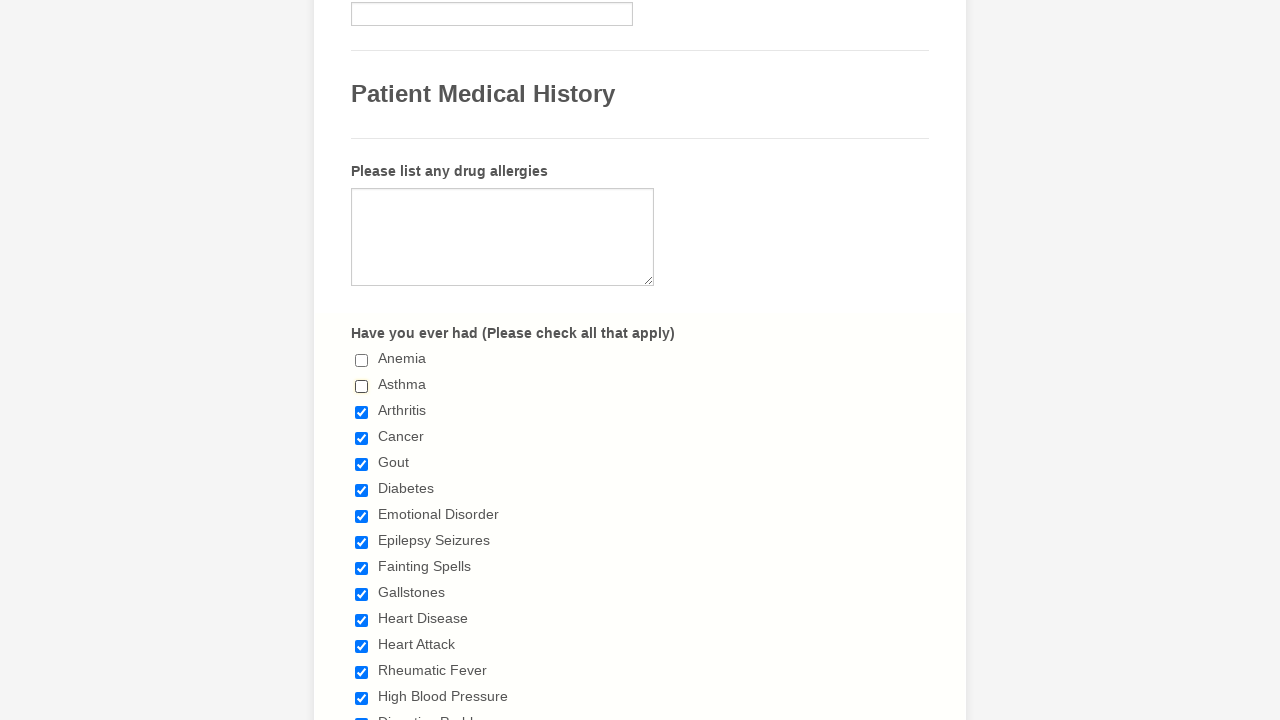

Verified checkbox 2 is unchecked
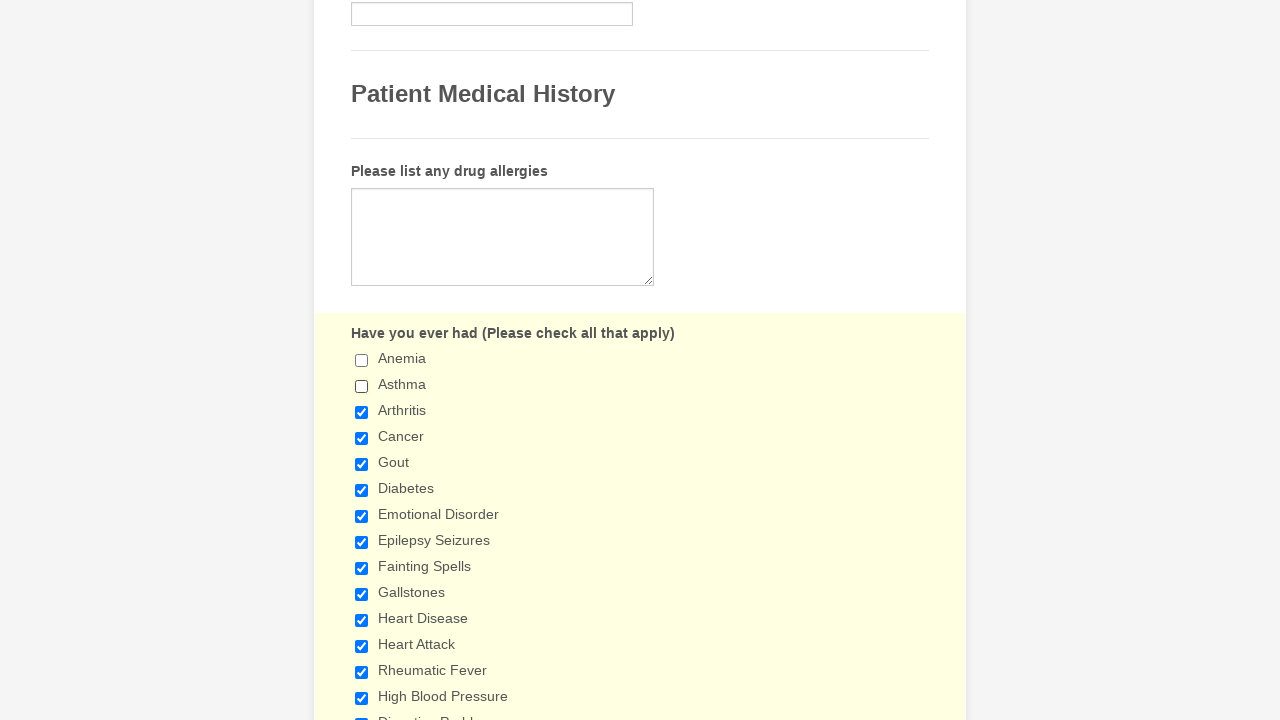

Unchecked checkbox 3 of 29 at (362, 412) on input[type='checkbox'] >> nth=2
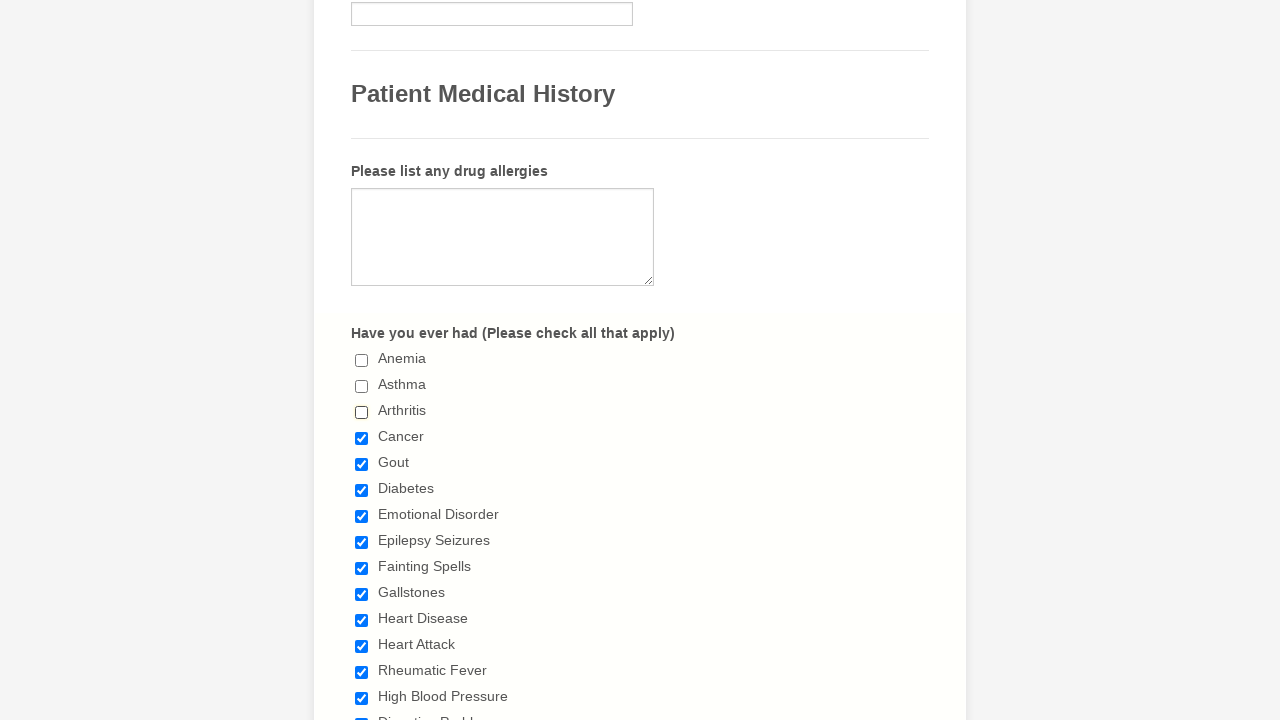

Verified checkbox 3 is unchecked
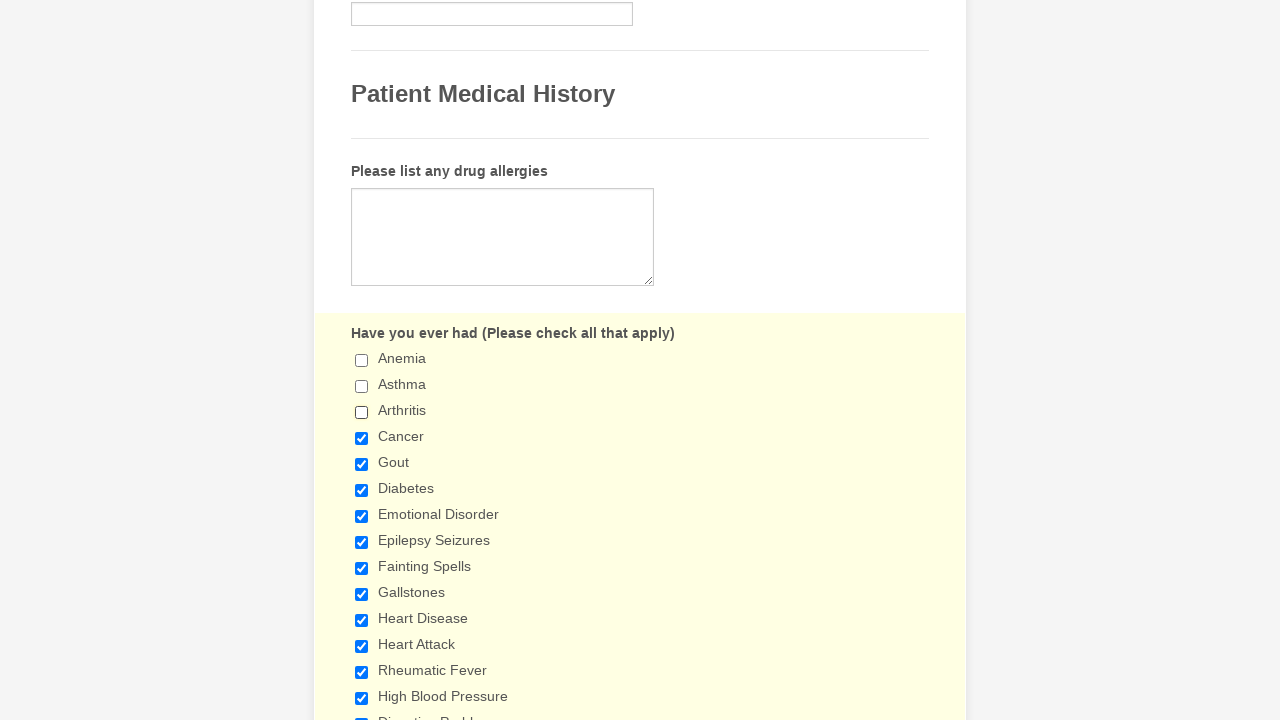

Unchecked checkbox 4 of 29 at (362, 438) on input[type='checkbox'] >> nth=3
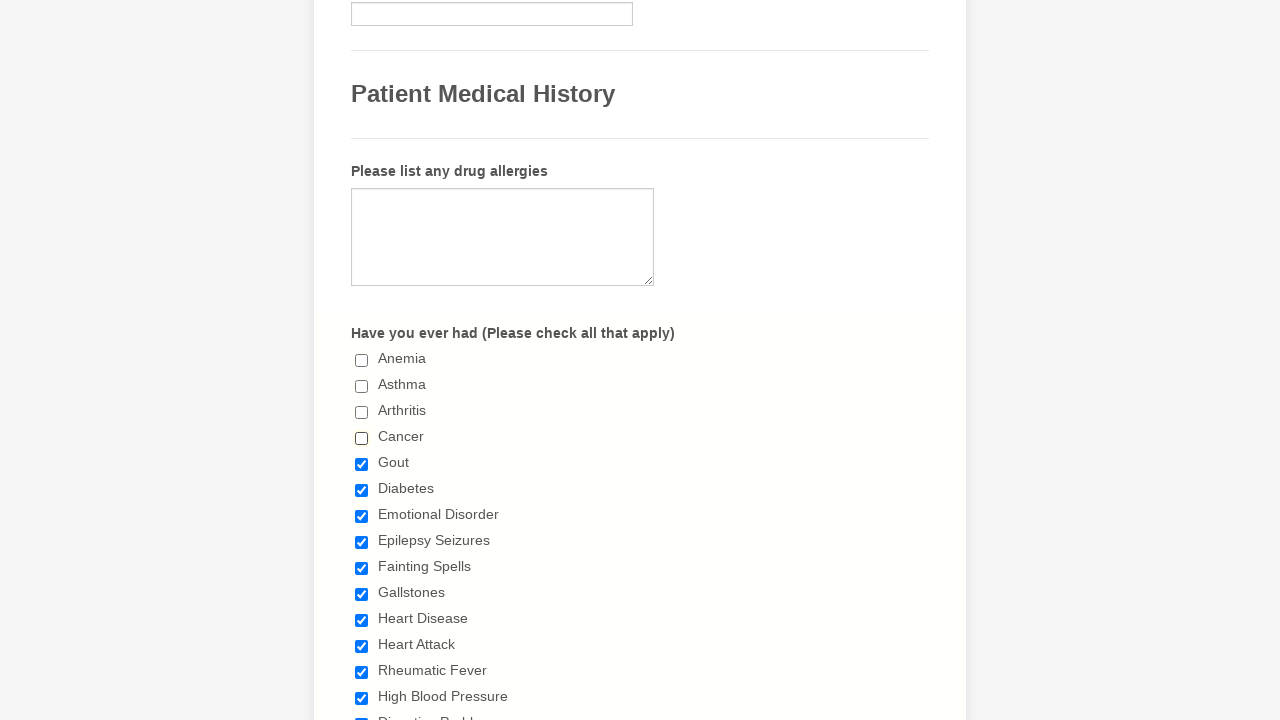

Verified checkbox 4 is unchecked
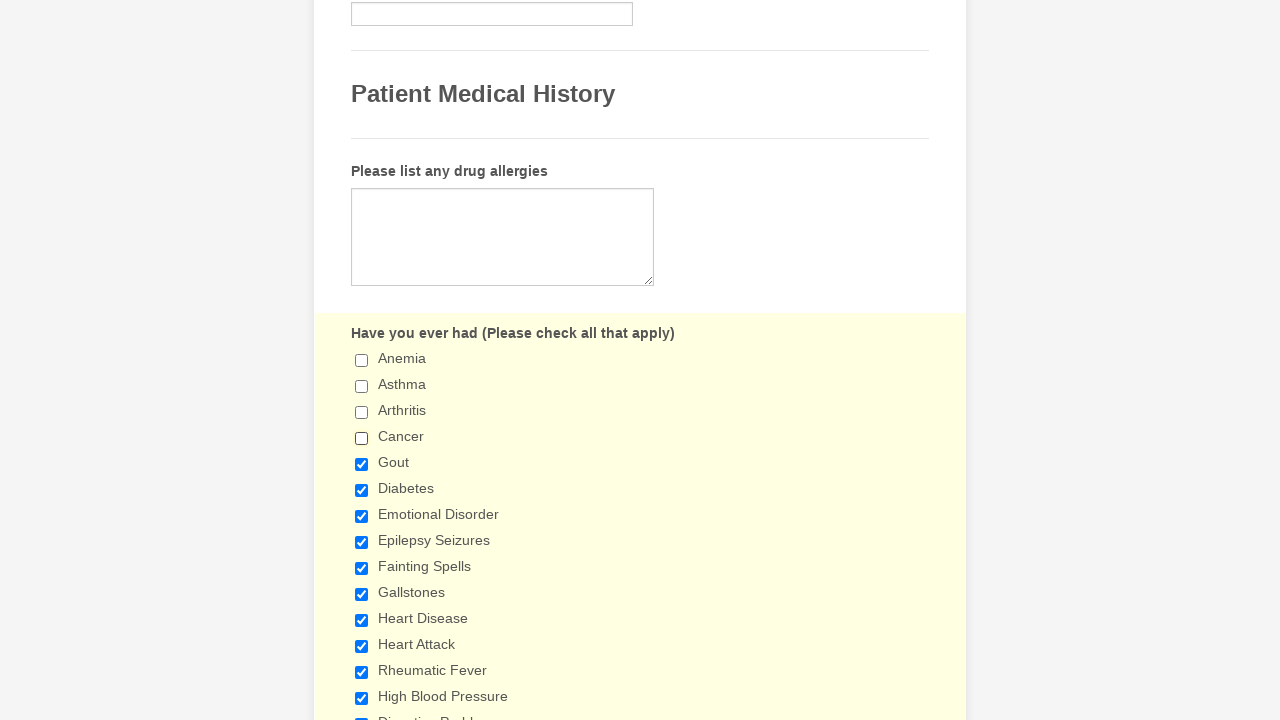

Unchecked checkbox 5 of 29 at (362, 464) on input[type='checkbox'] >> nth=4
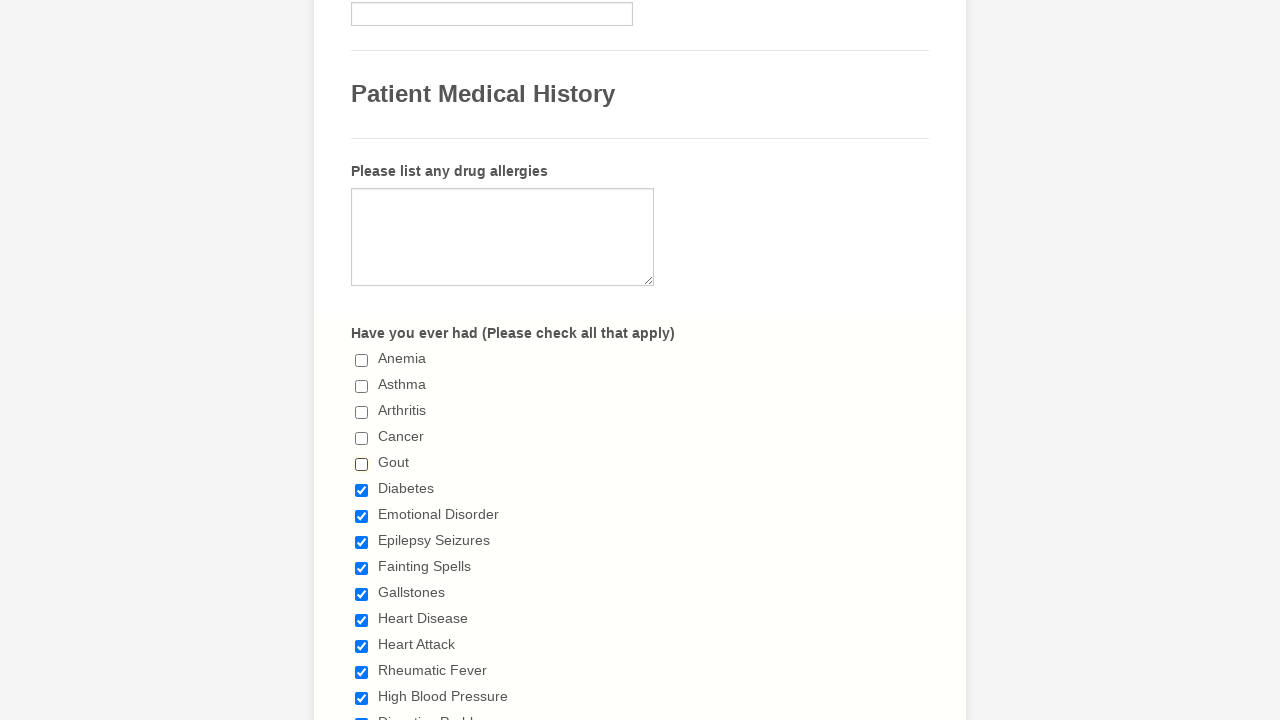

Verified checkbox 5 is unchecked
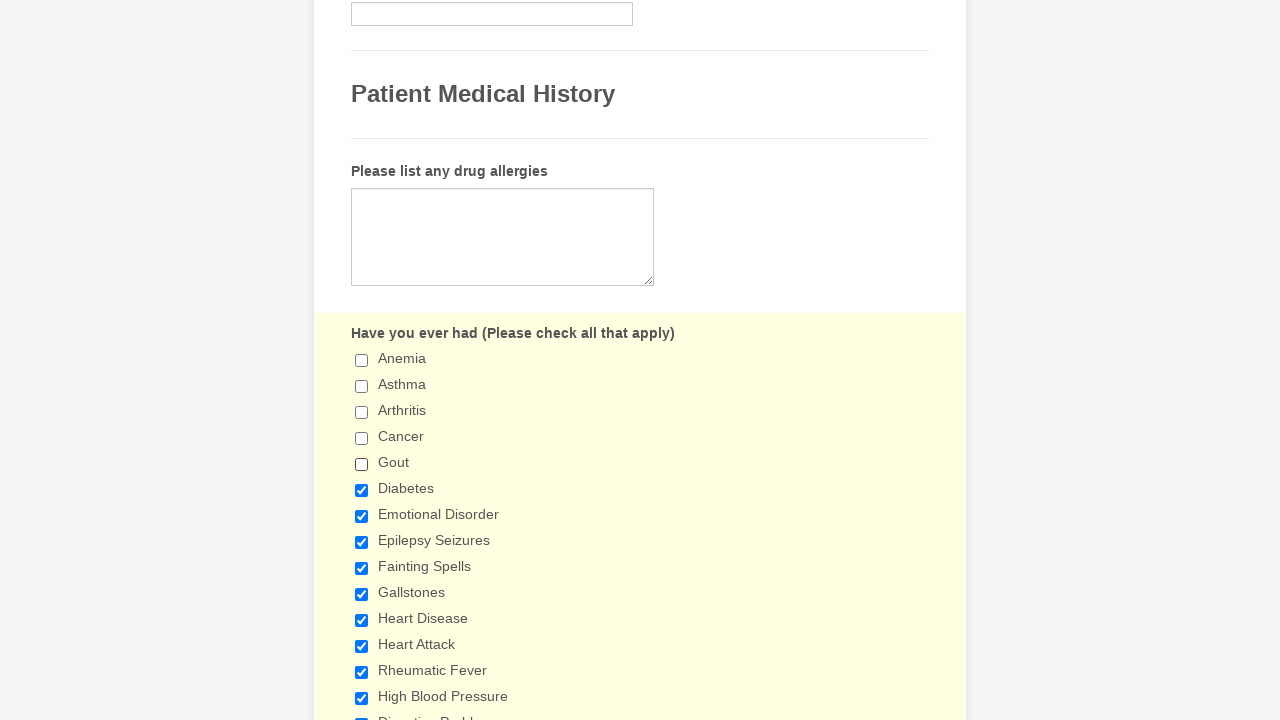

Unchecked checkbox 6 of 29 at (362, 490) on input[type='checkbox'] >> nth=5
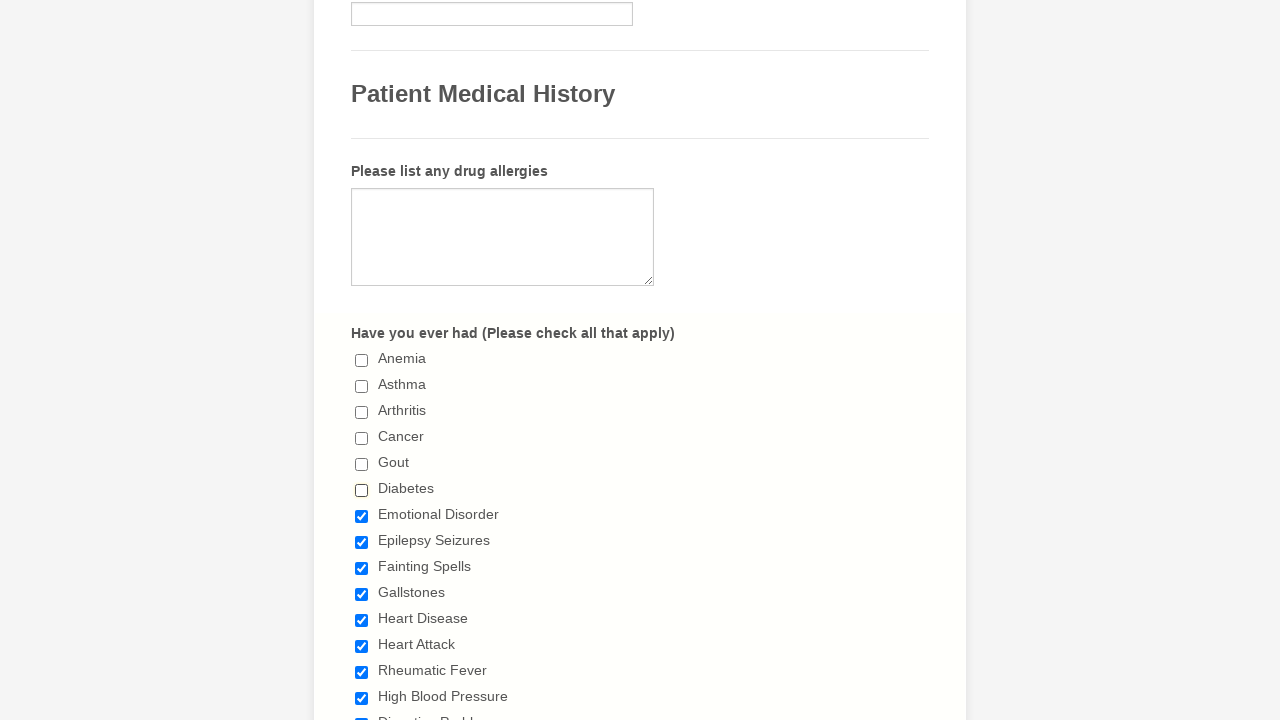

Verified checkbox 6 is unchecked
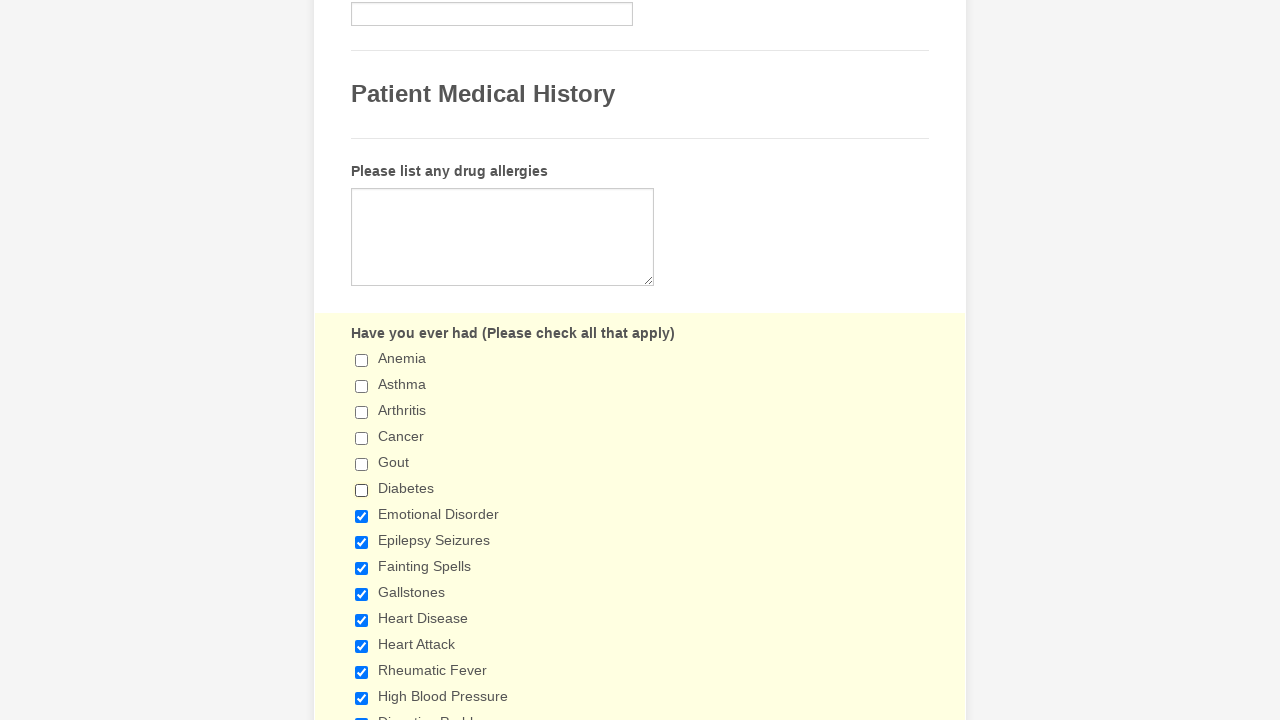

Unchecked checkbox 7 of 29 at (362, 516) on input[type='checkbox'] >> nth=6
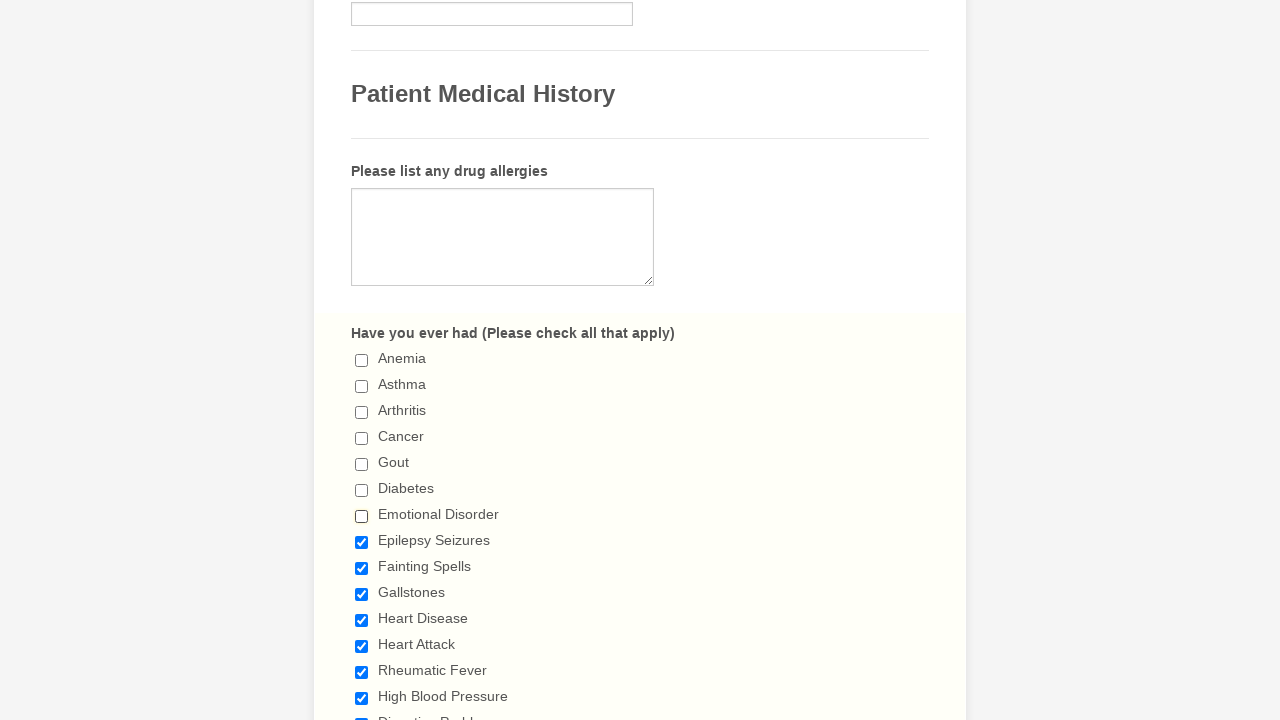

Verified checkbox 7 is unchecked
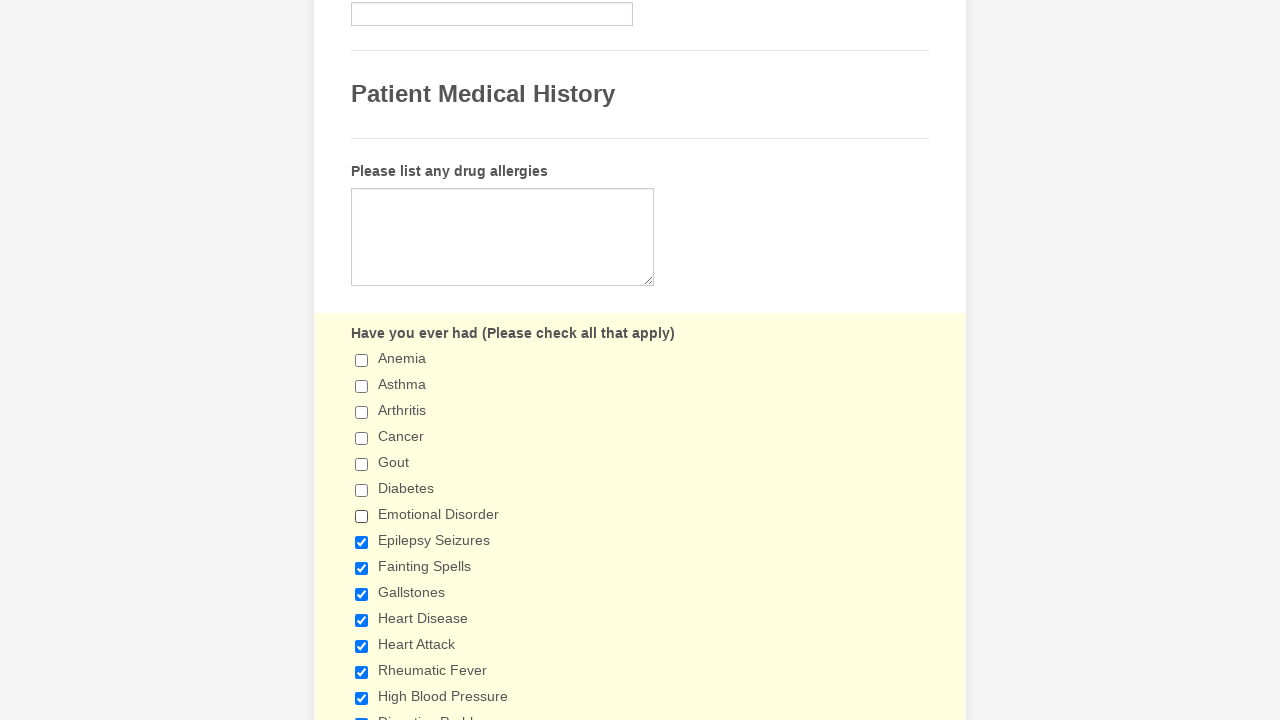

Unchecked checkbox 8 of 29 at (362, 542) on input[type='checkbox'] >> nth=7
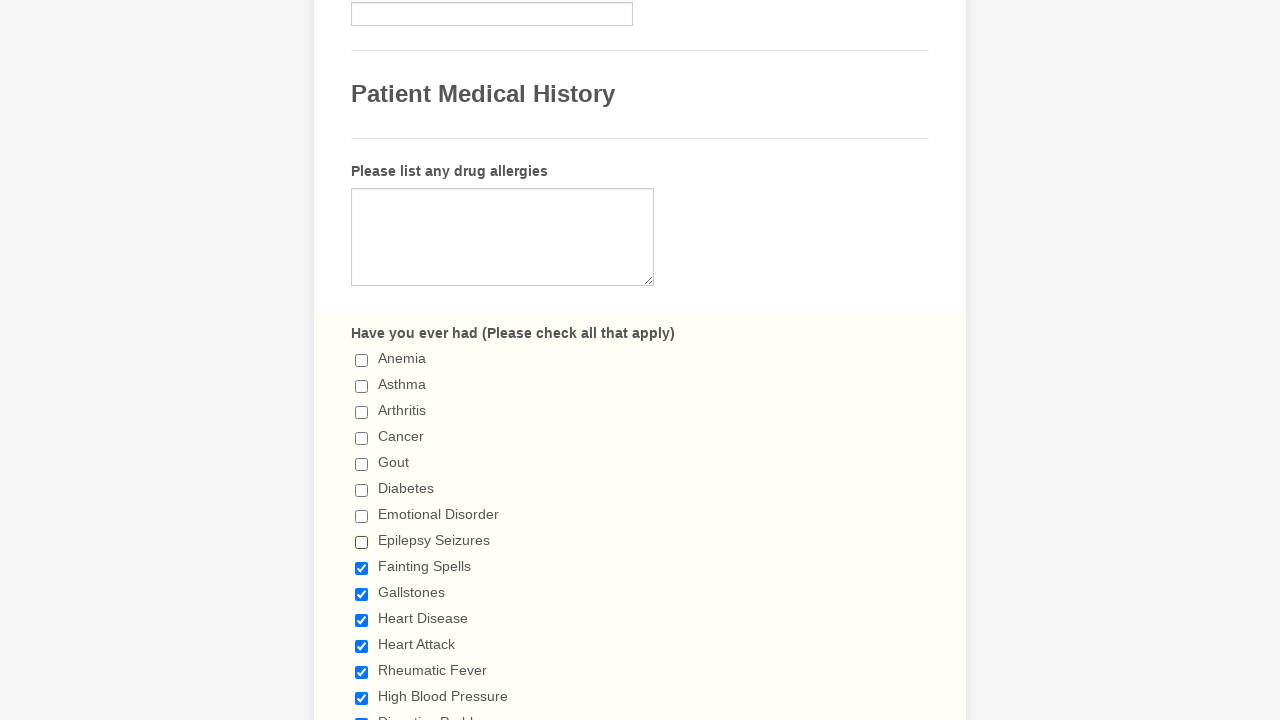

Verified checkbox 8 is unchecked
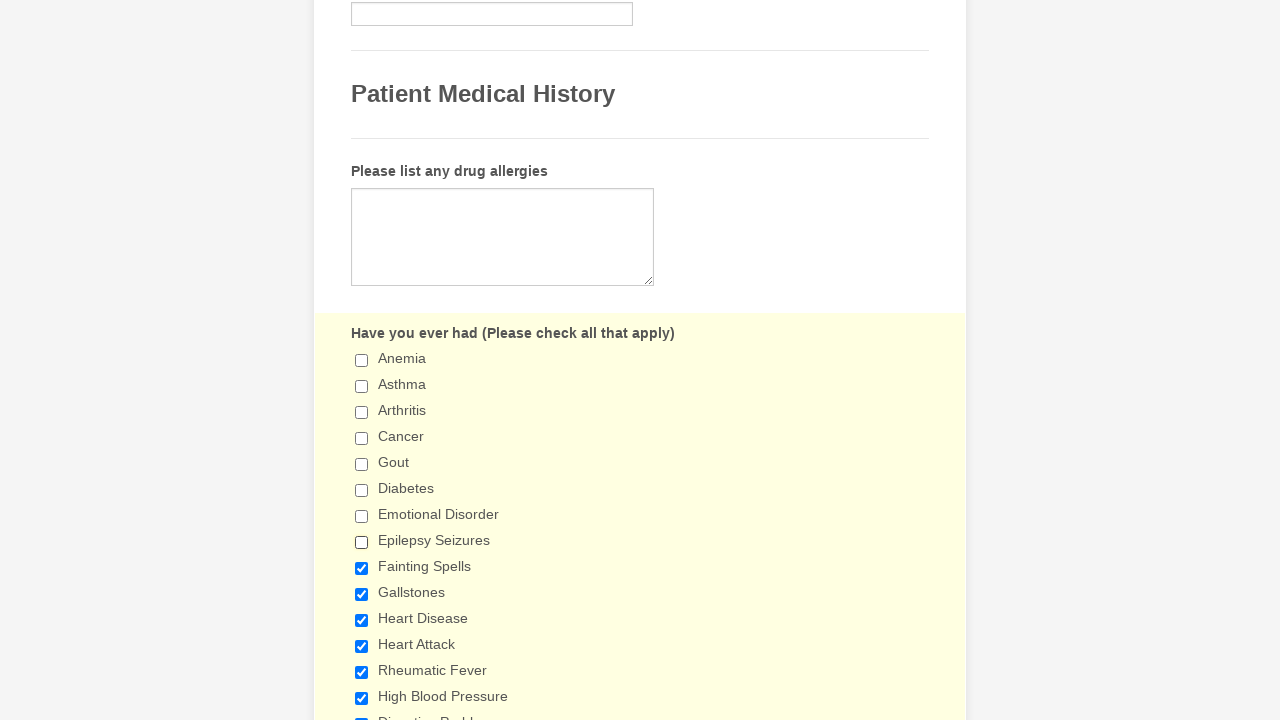

Unchecked checkbox 9 of 29 at (362, 568) on input[type='checkbox'] >> nth=8
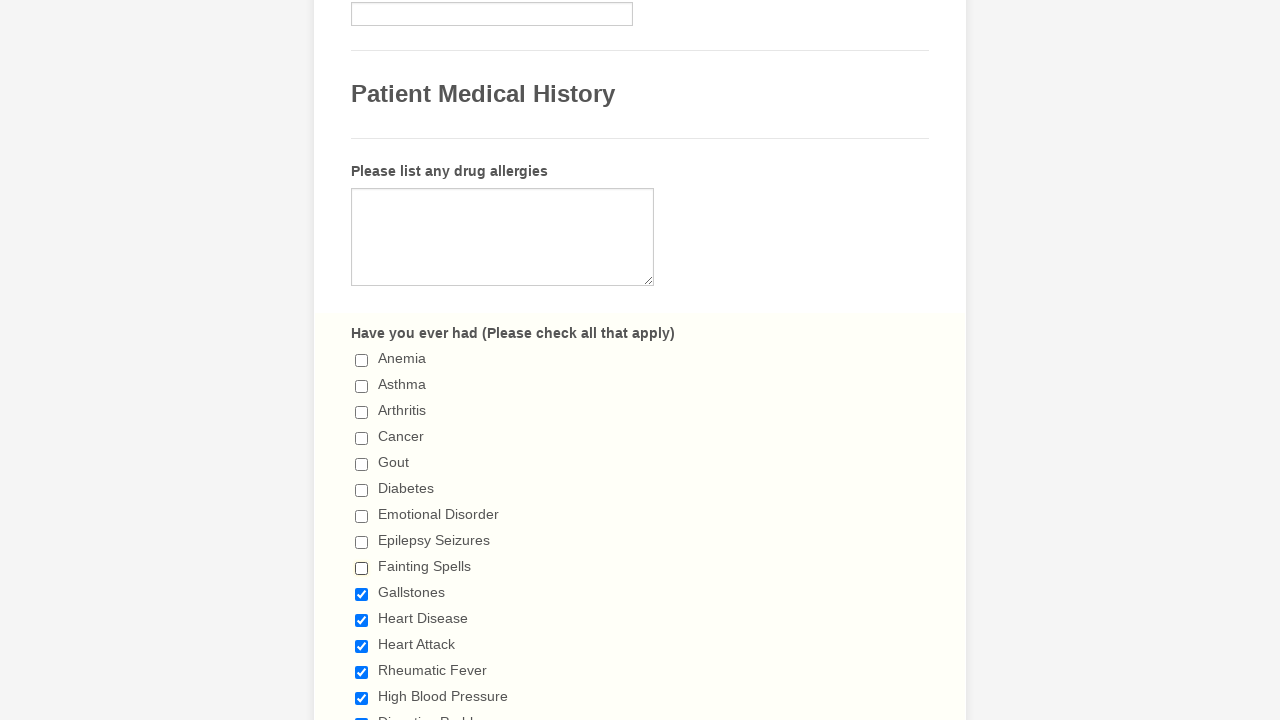

Verified checkbox 9 is unchecked
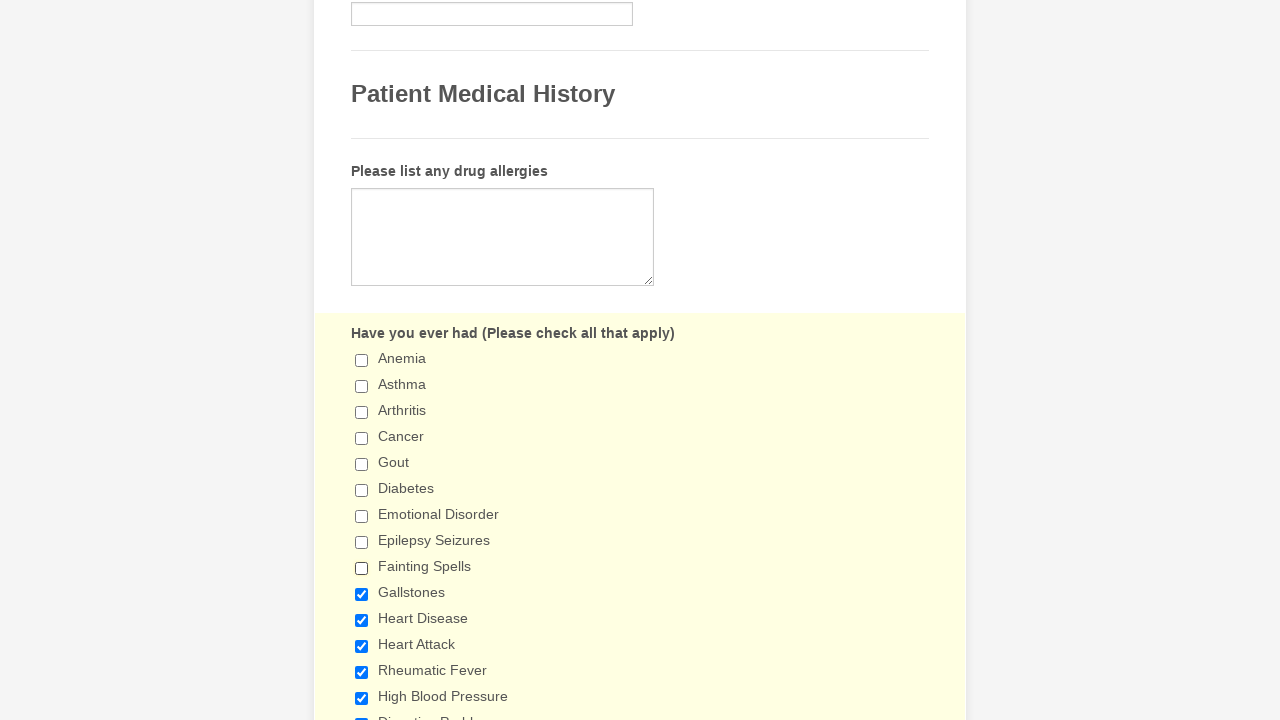

Unchecked checkbox 10 of 29 at (362, 594) on input[type='checkbox'] >> nth=9
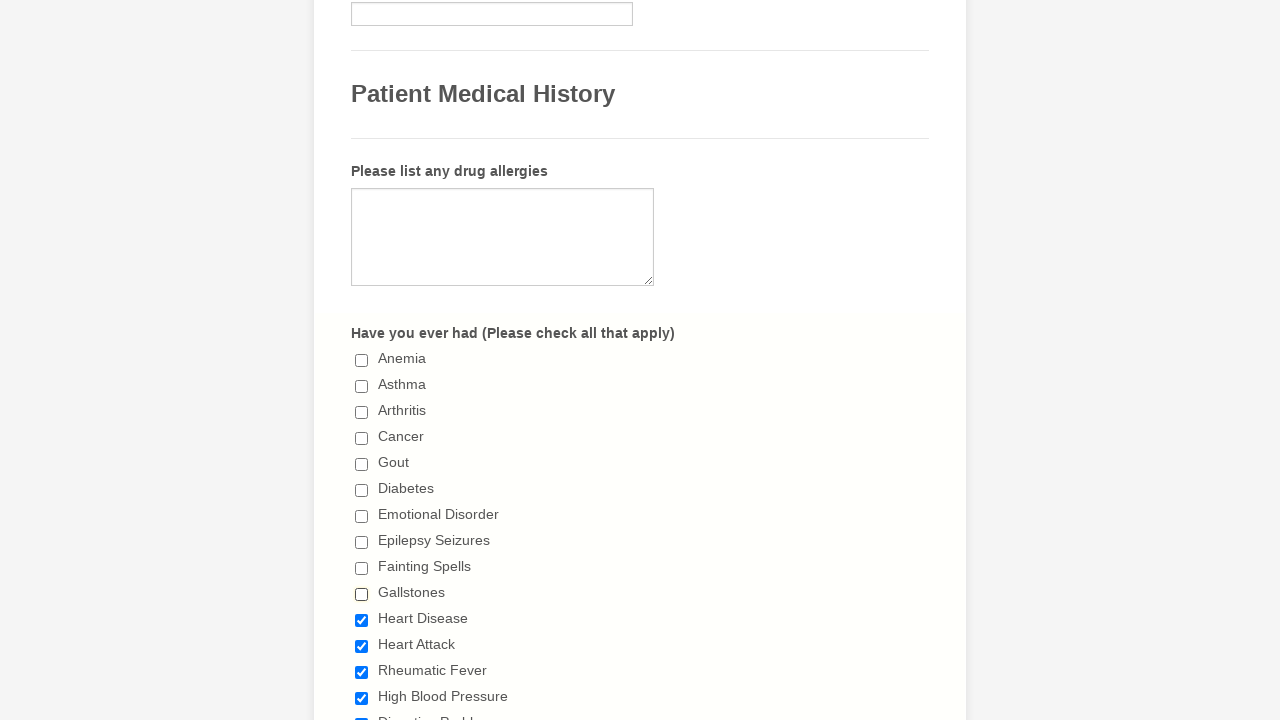

Verified checkbox 10 is unchecked
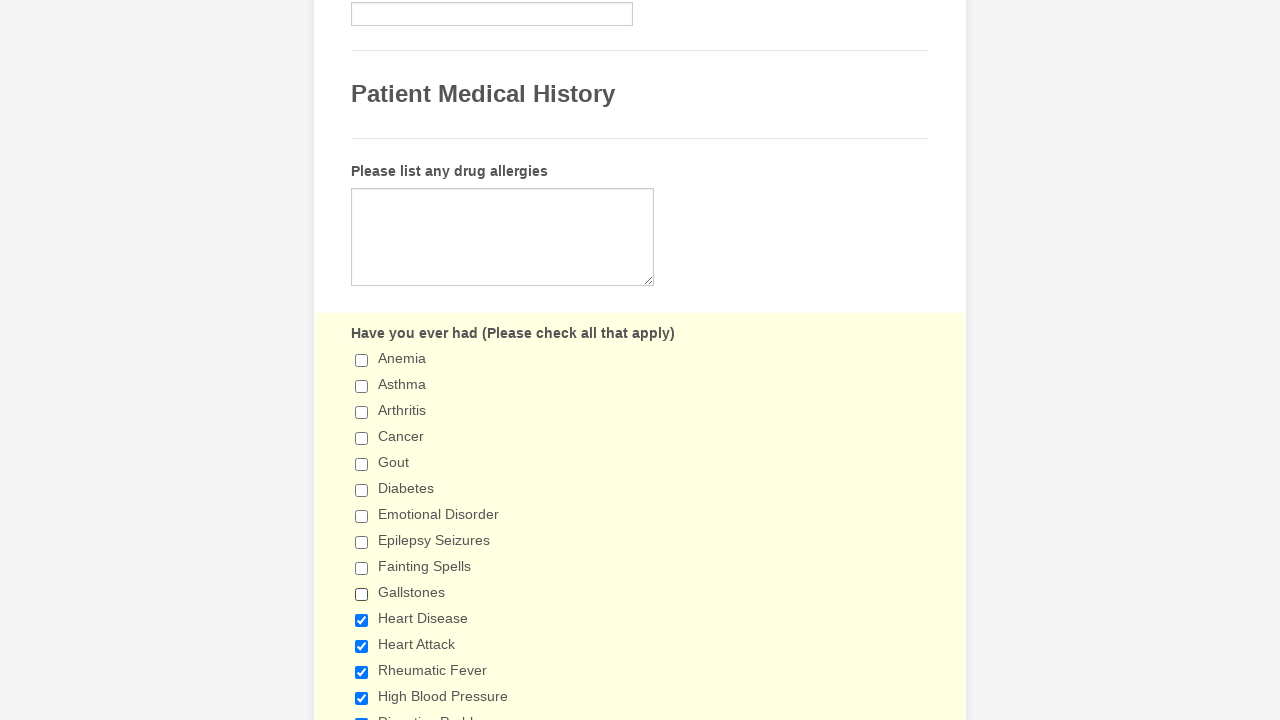

Unchecked checkbox 11 of 29 at (362, 620) on input[type='checkbox'] >> nth=10
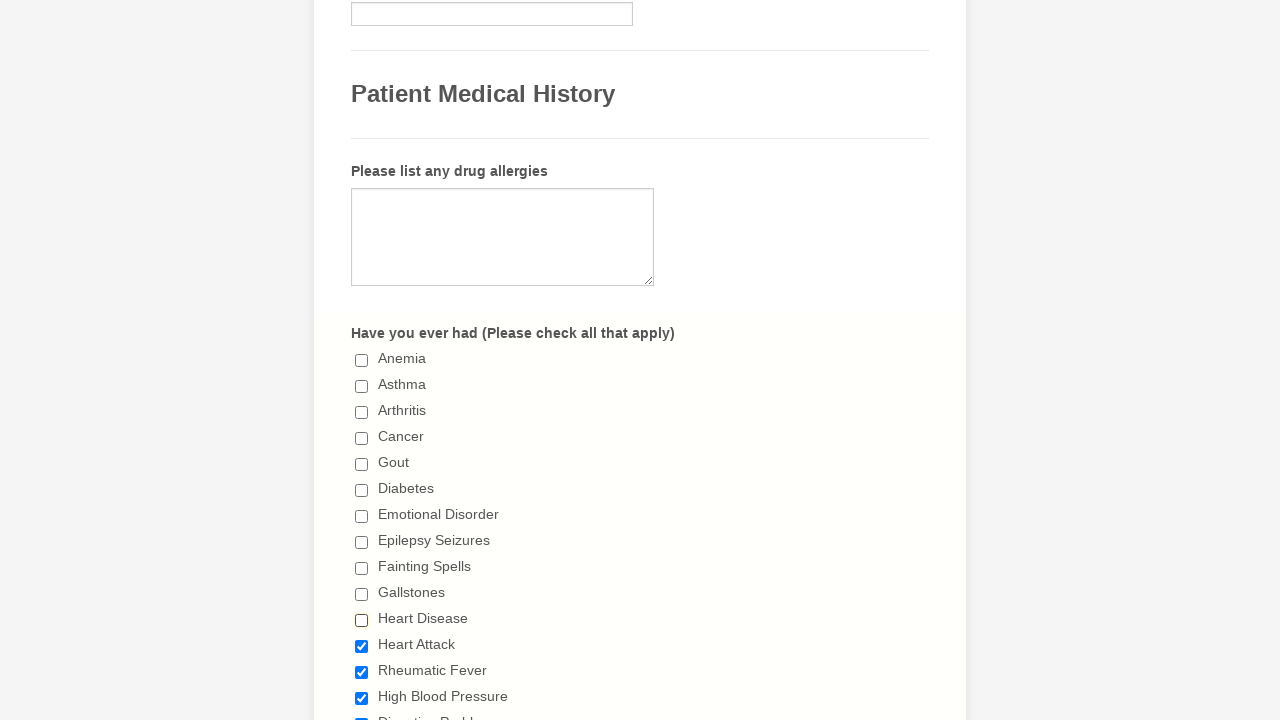

Verified checkbox 11 is unchecked
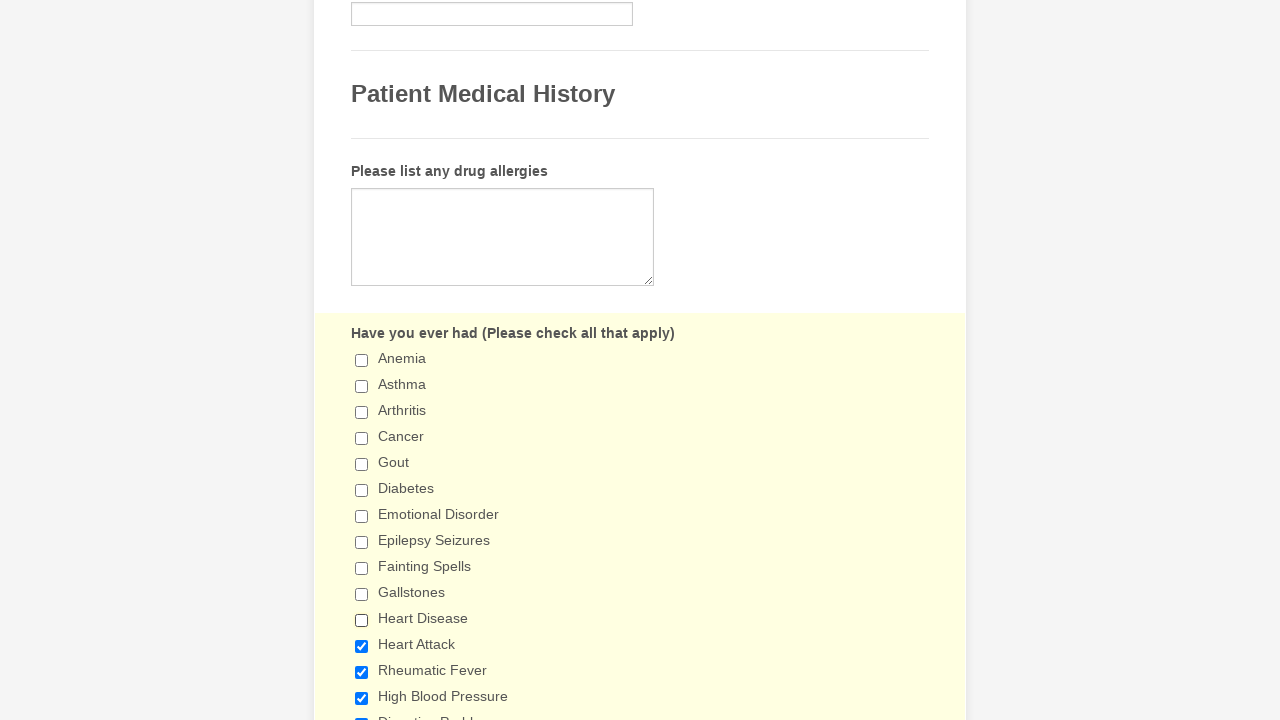

Unchecked checkbox 12 of 29 at (362, 646) on input[type='checkbox'] >> nth=11
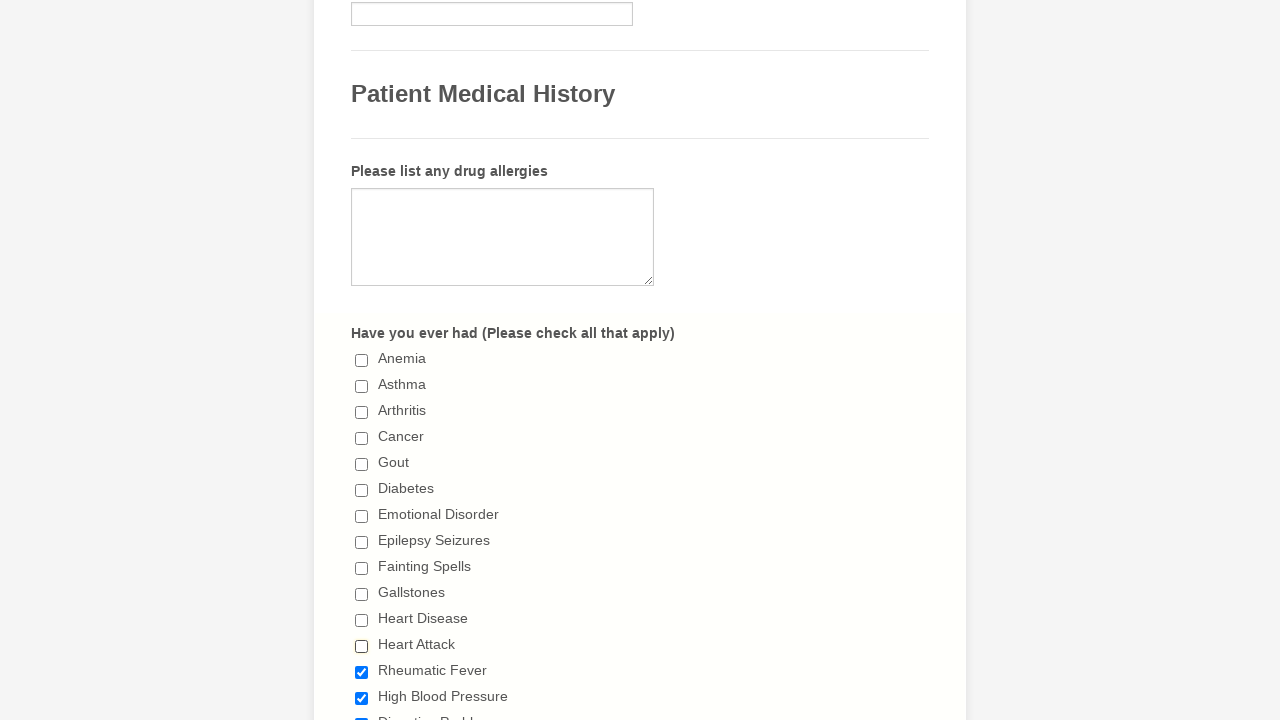

Verified checkbox 12 is unchecked
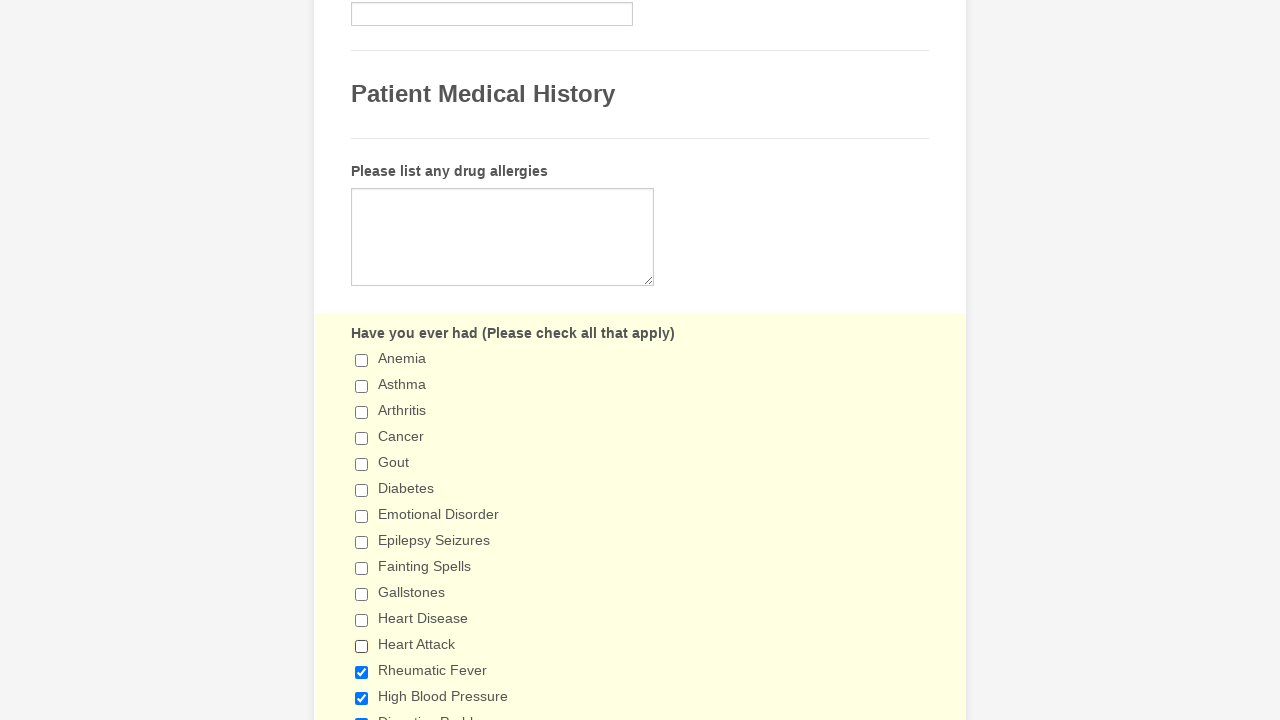

Unchecked checkbox 13 of 29 at (362, 672) on input[type='checkbox'] >> nth=12
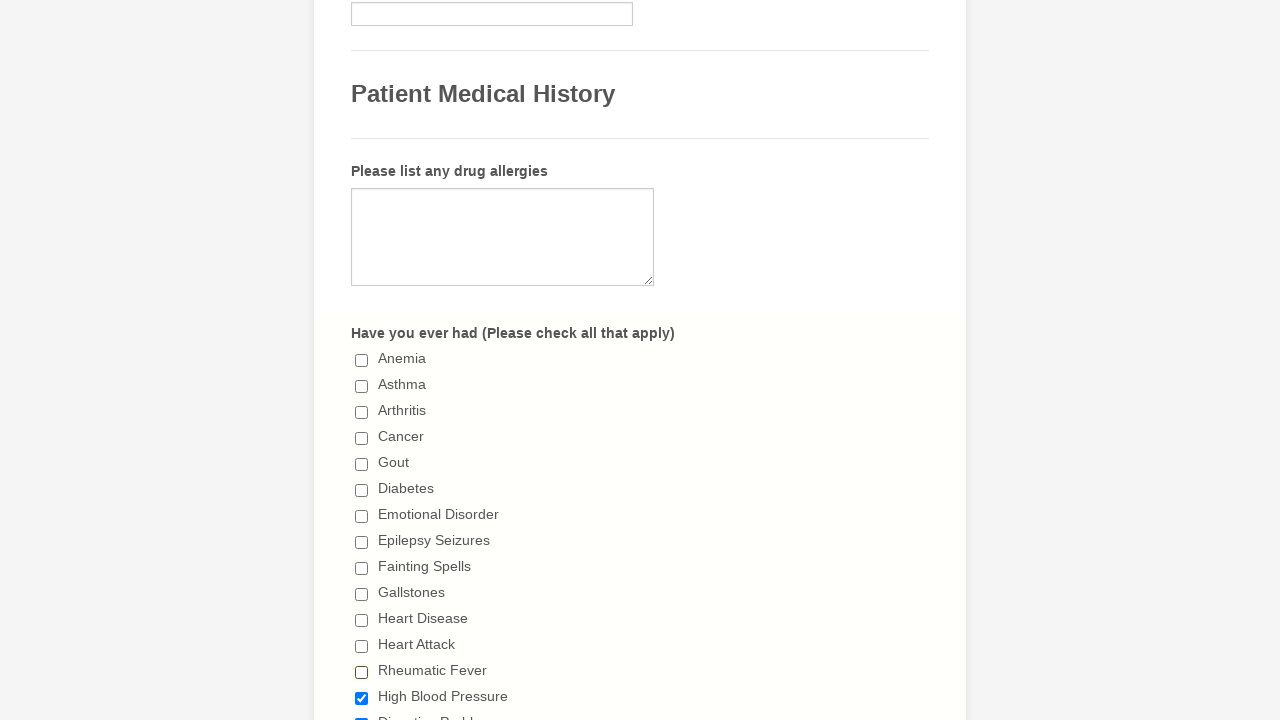

Verified checkbox 13 is unchecked
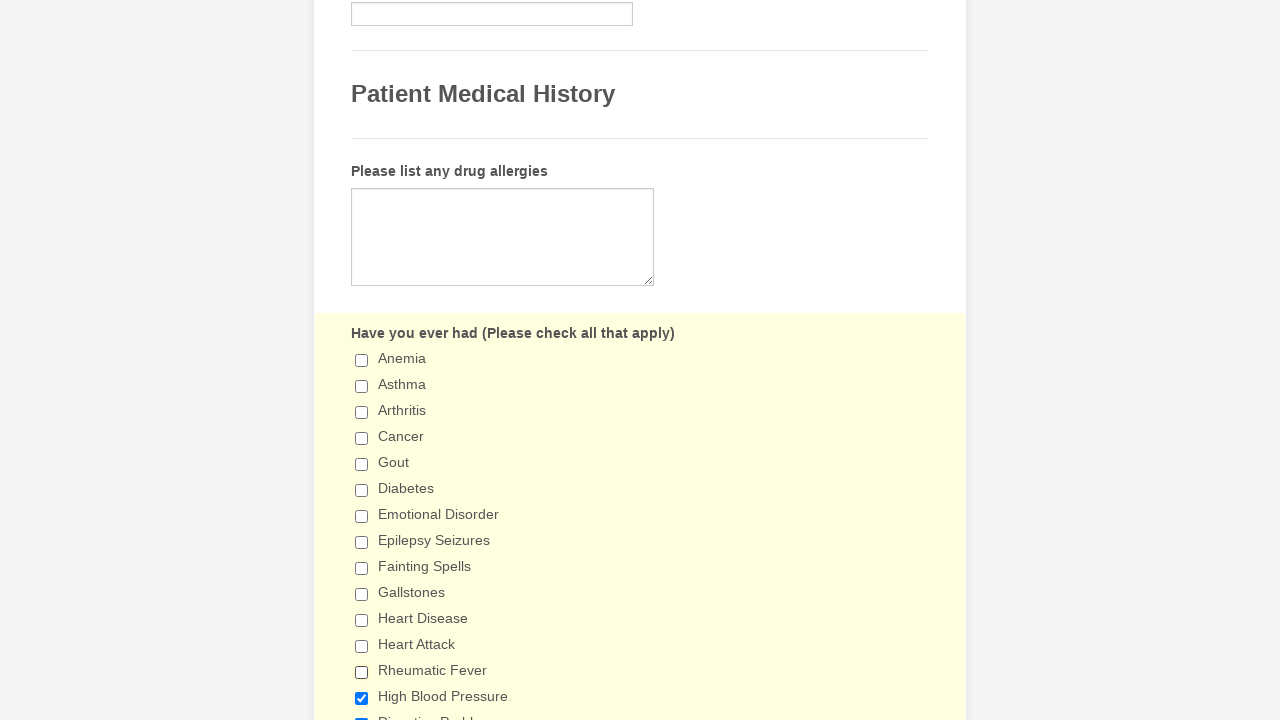

Unchecked checkbox 14 of 29 at (362, 698) on input[type='checkbox'] >> nth=13
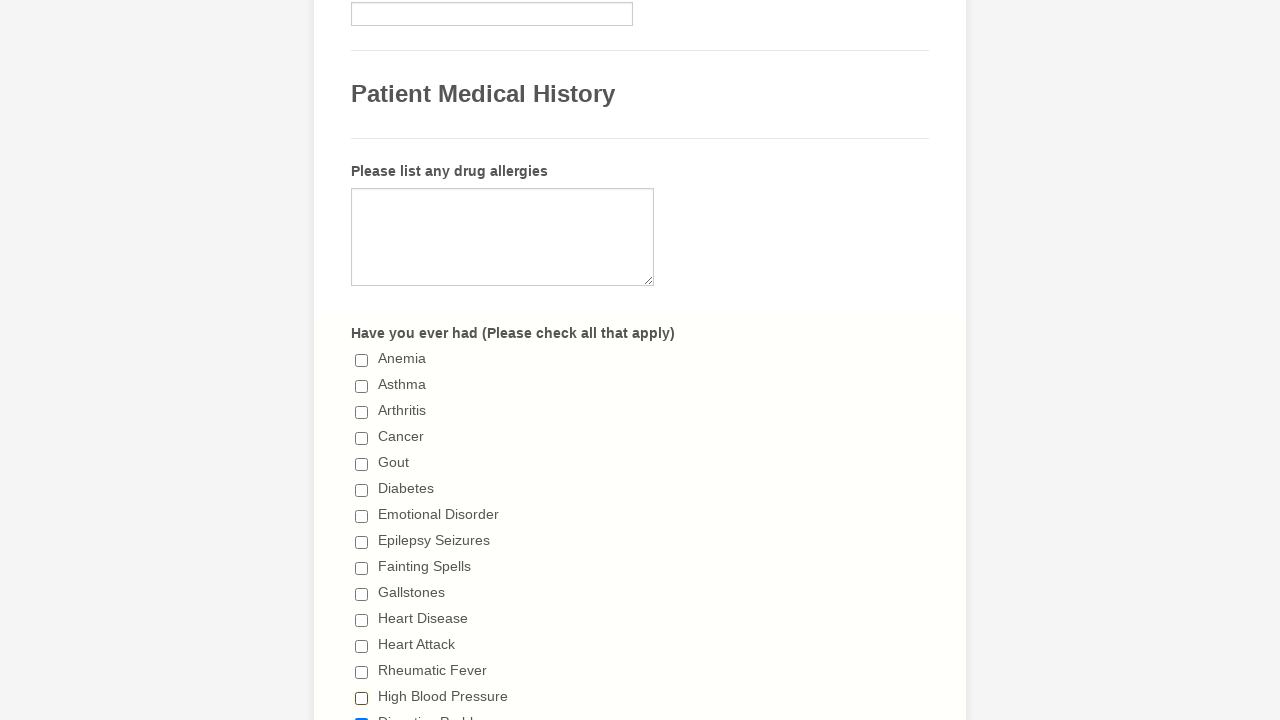

Verified checkbox 14 is unchecked
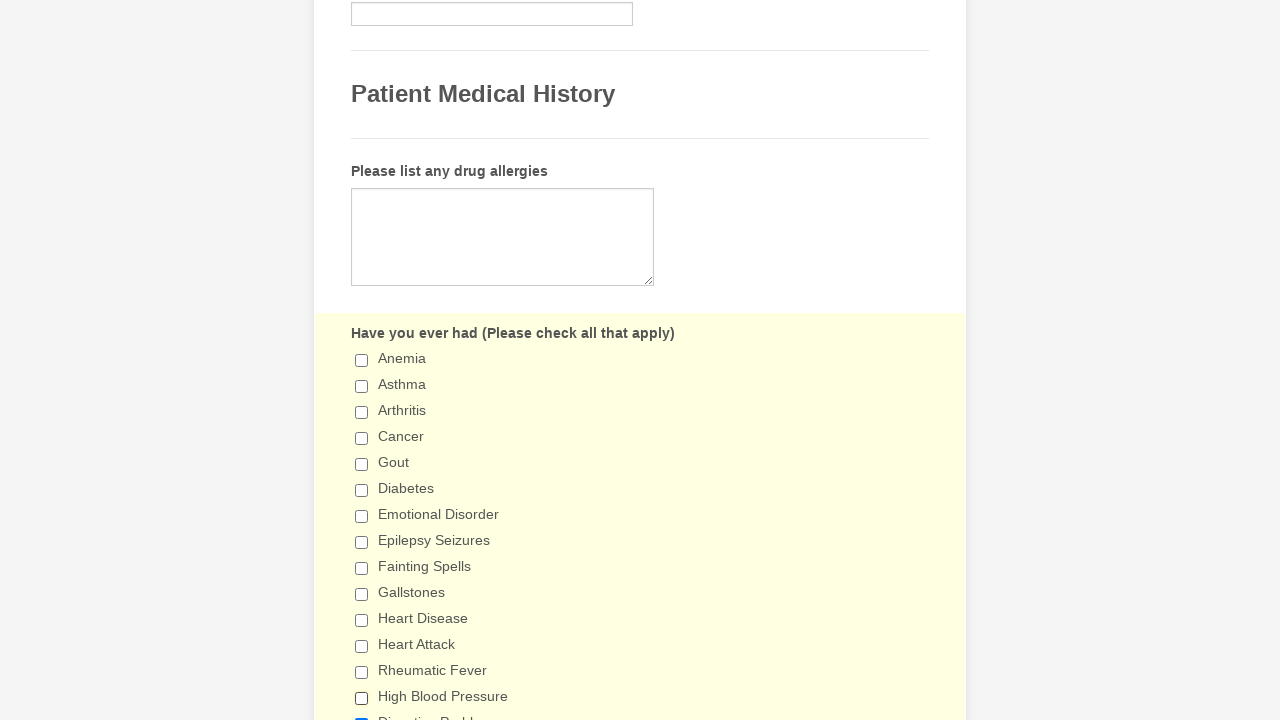

Unchecked checkbox 15 of 29 at (362, 714) on input[type='checkbox'] >> nth=14
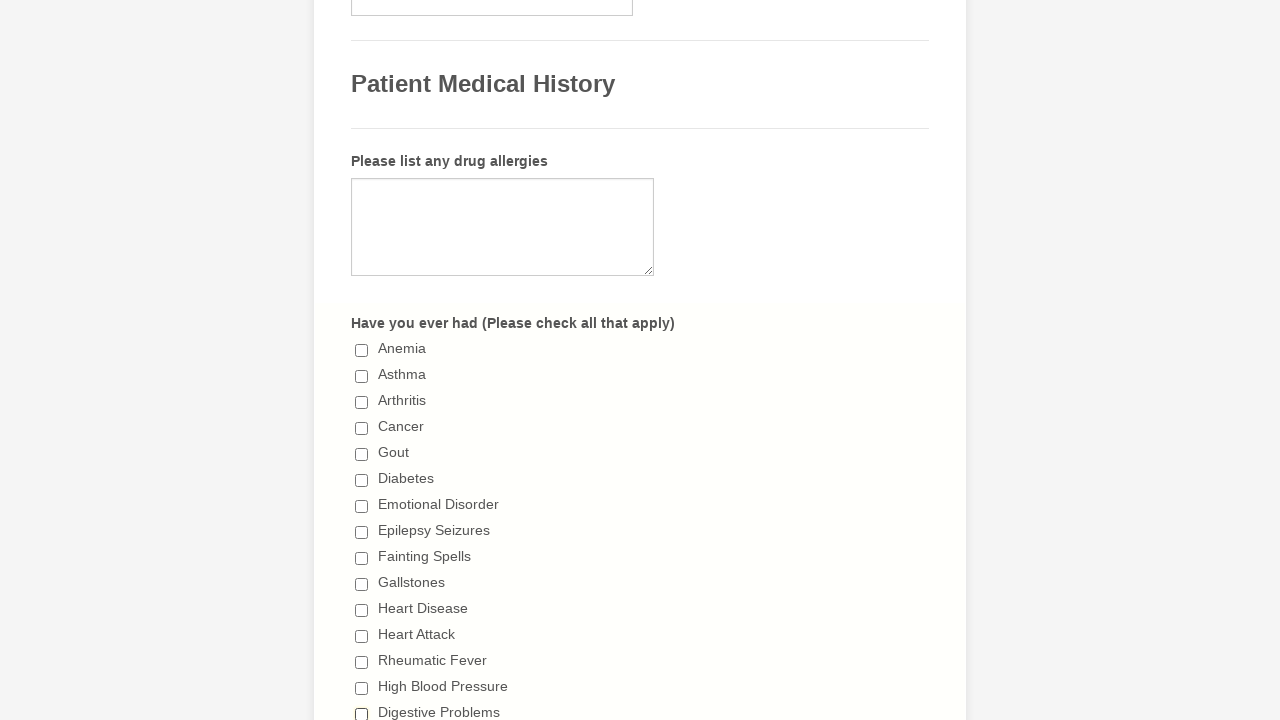

Verified checkbox 15 is unchecked
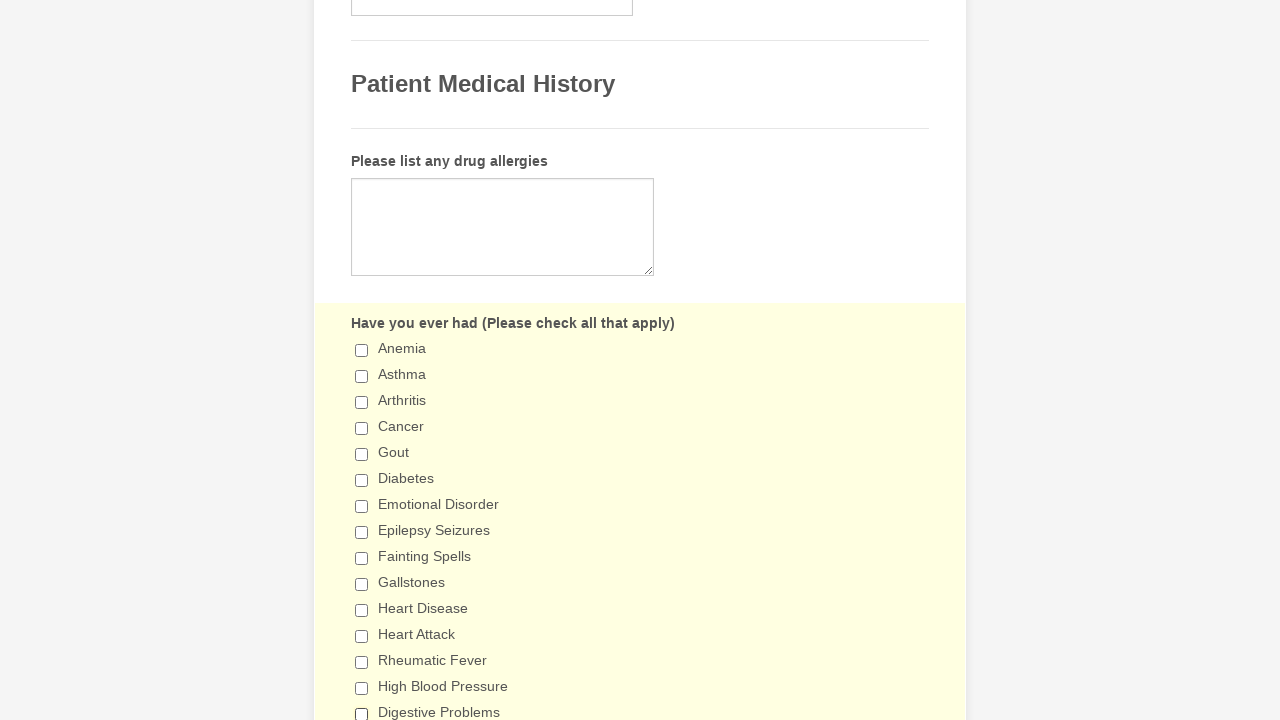

Unchecked checkbox 16 of 29 at (362, 360) on input[type='checkbox'] >> nth=15
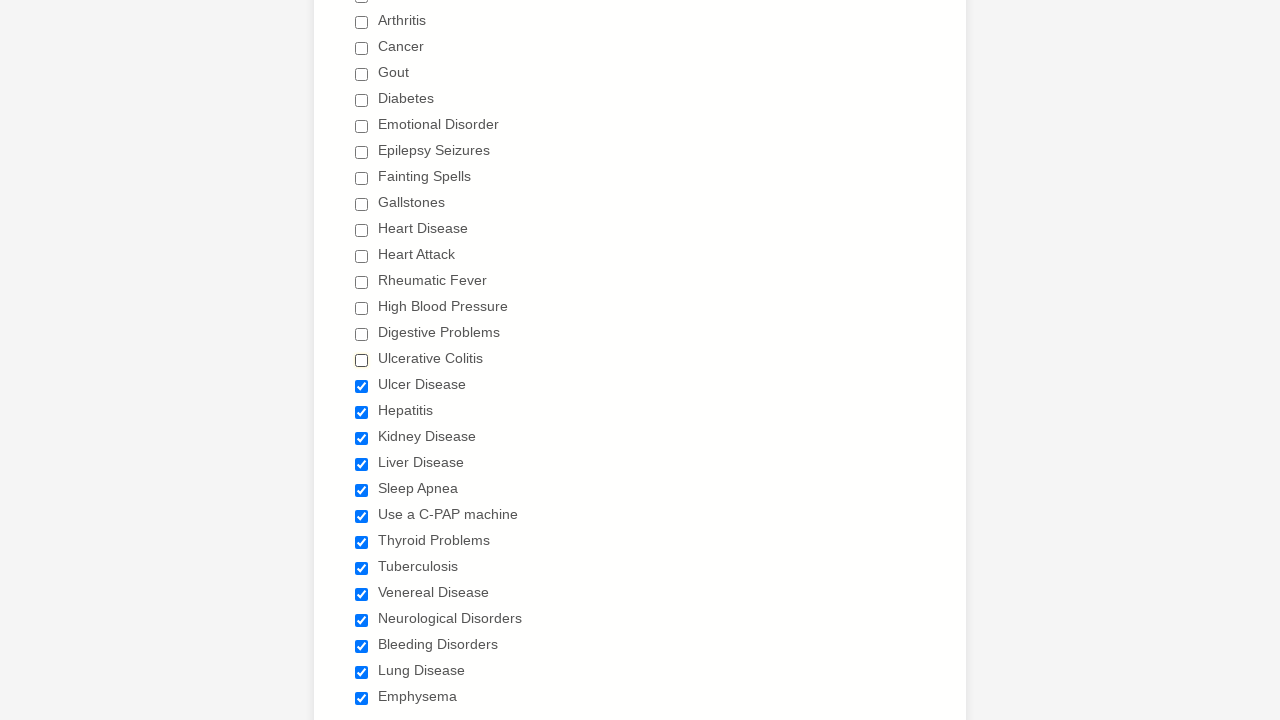

Verified checkbox 16 is unchecked
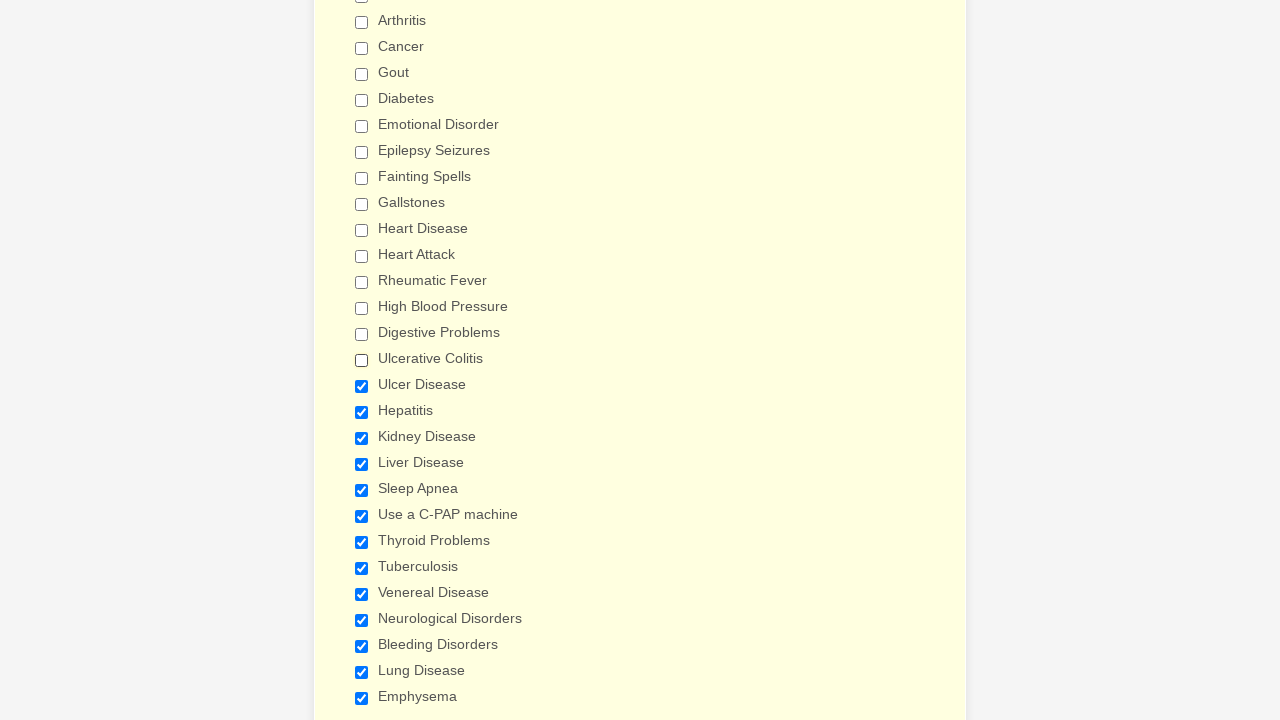

Unchecked checkbox 17 of 29 at (362, 386) on input[type='checkbox'] >> nth=16
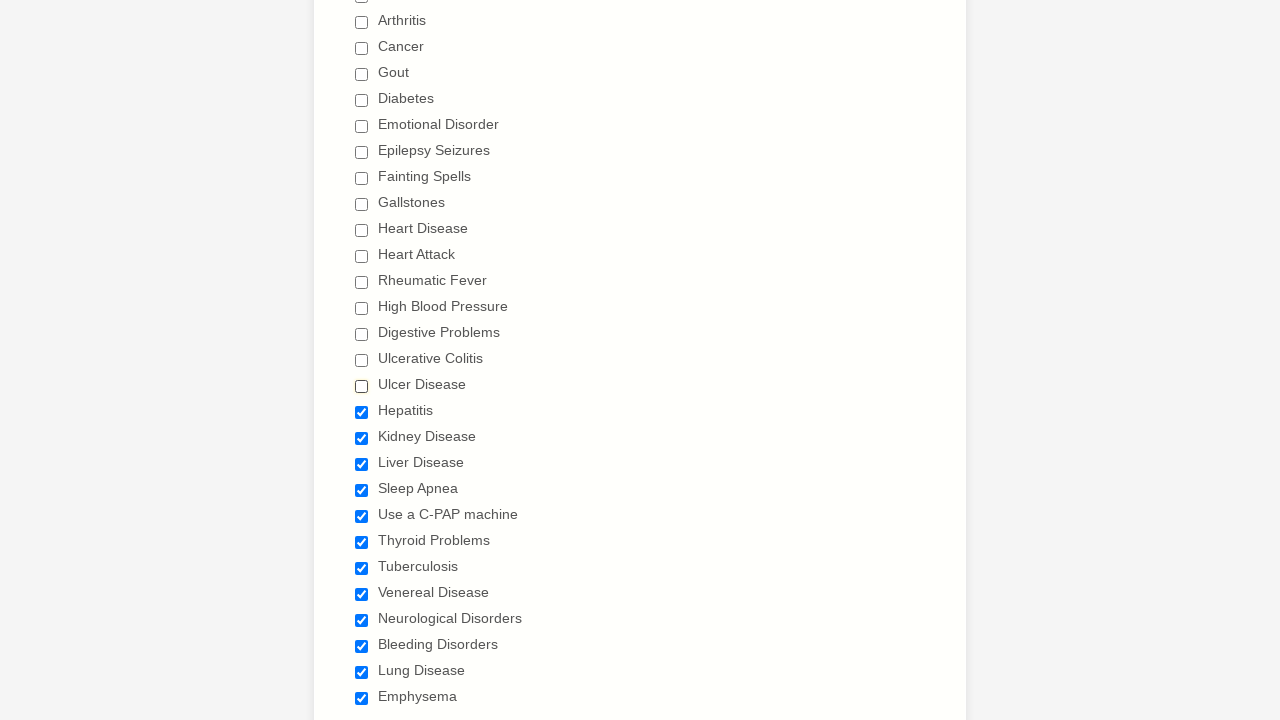

Verified checkbox 17 is unchecked
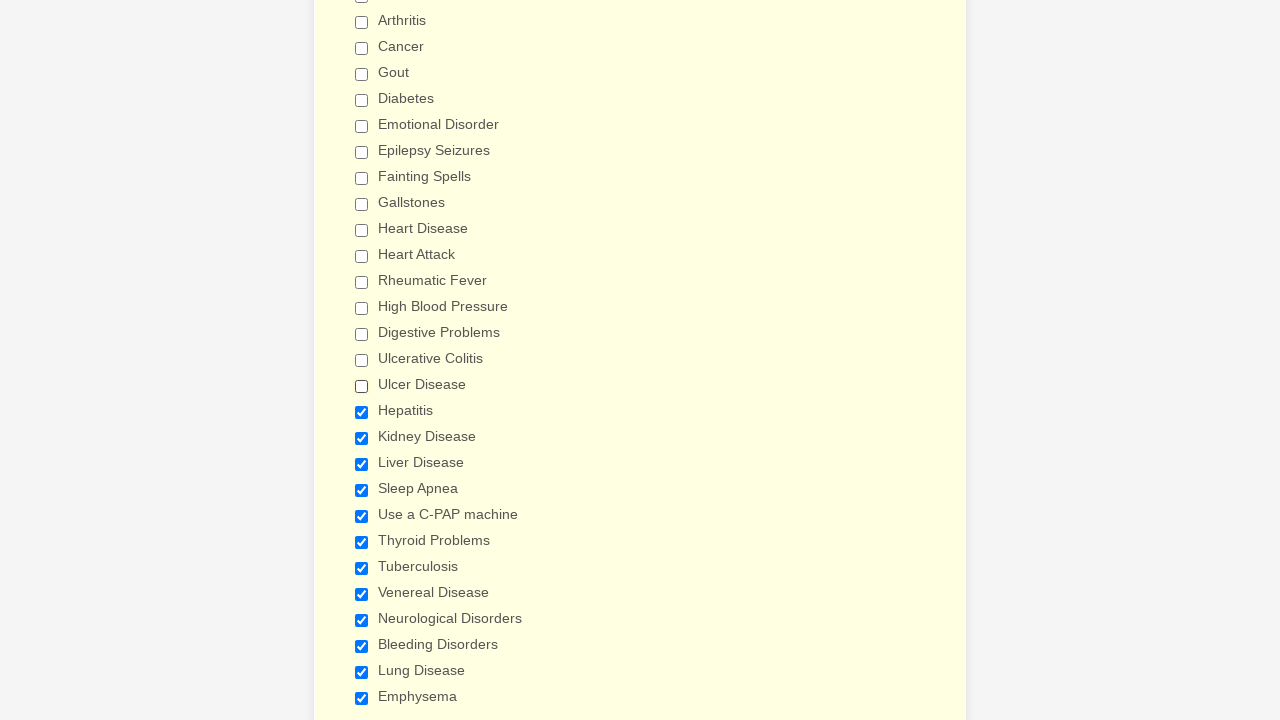

Unchecked checkbox 18 of 29 at (362, 412) on input[type='checkbox'] >> nth=17
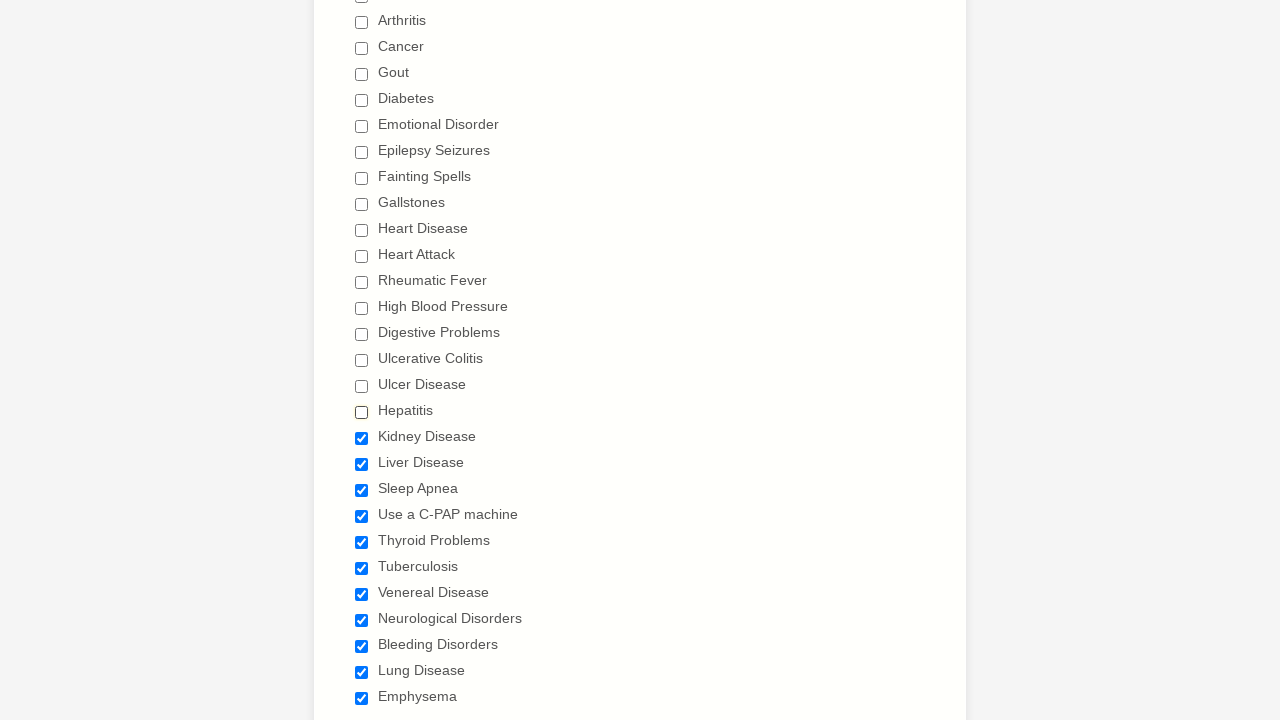

Verified checkbox 18 is unchecked
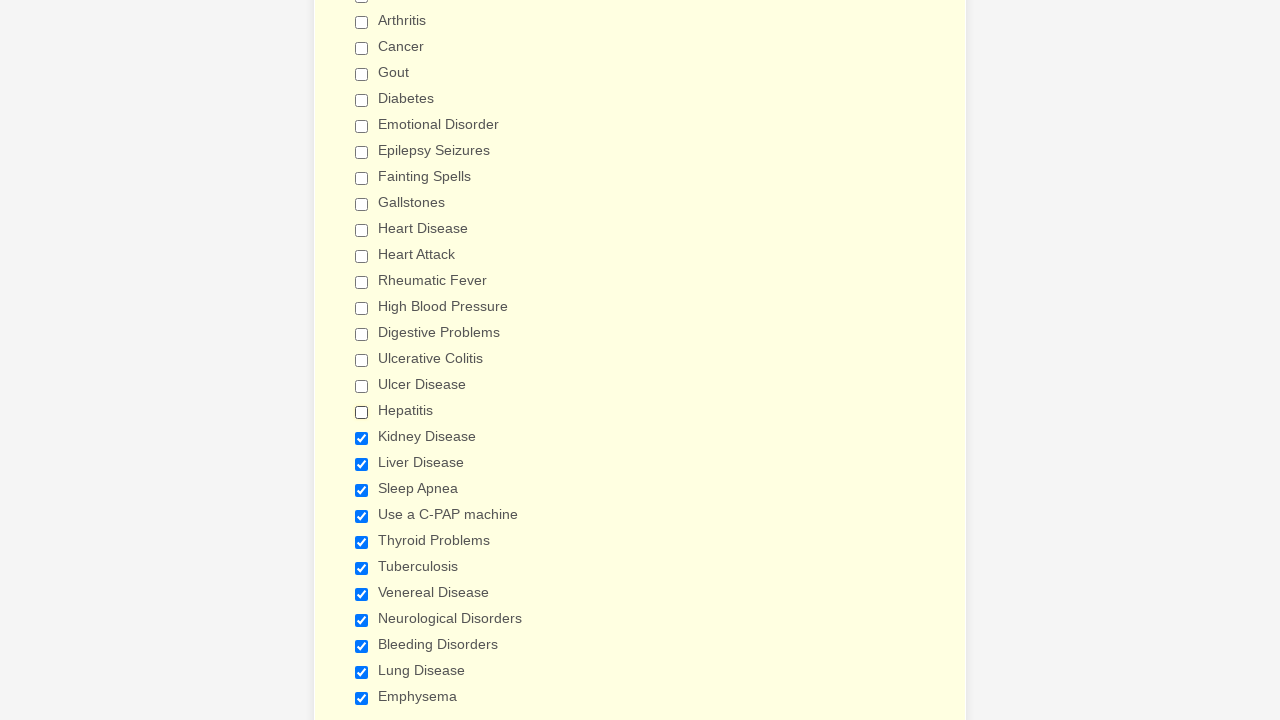

Unchecked checkbox 19 of 29 at (362, 438) on input[type='checkbox'] >> nth=18
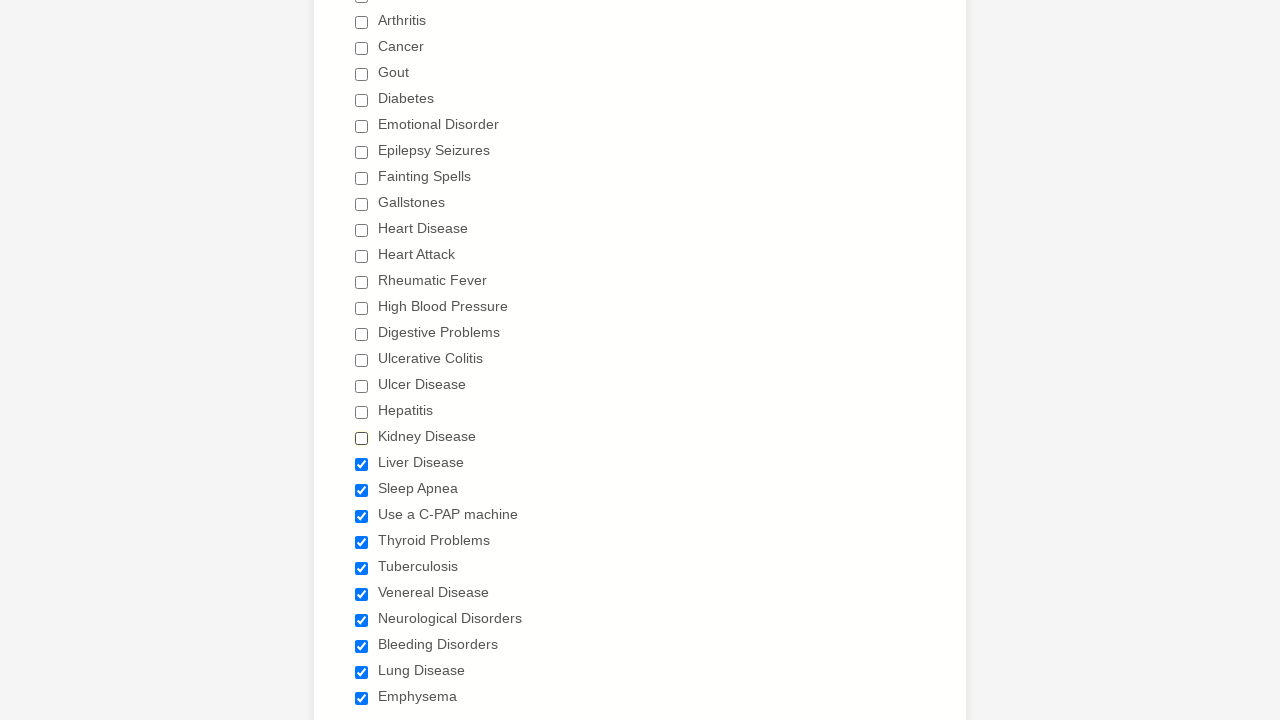

Verified checkbox 19 is unchecked
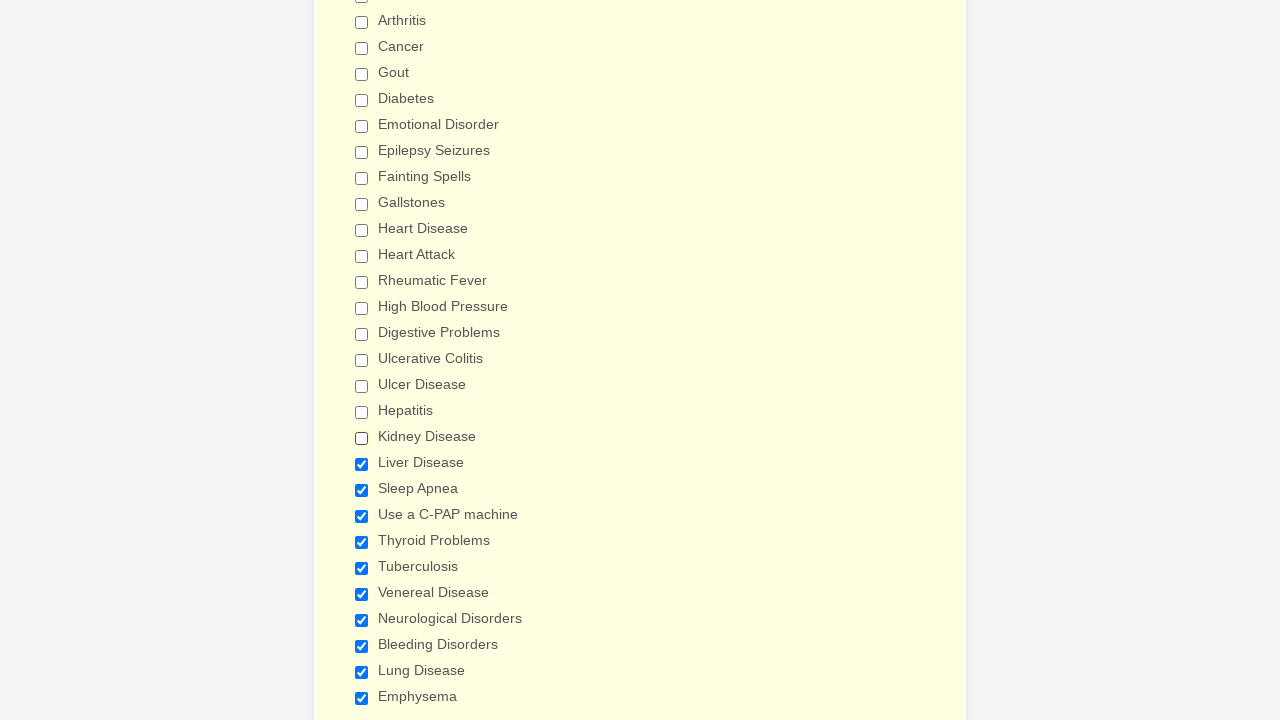

Unchecked checkbox 20 of 29 at (362, 464) on input[type='checkbox'] >> nth=19
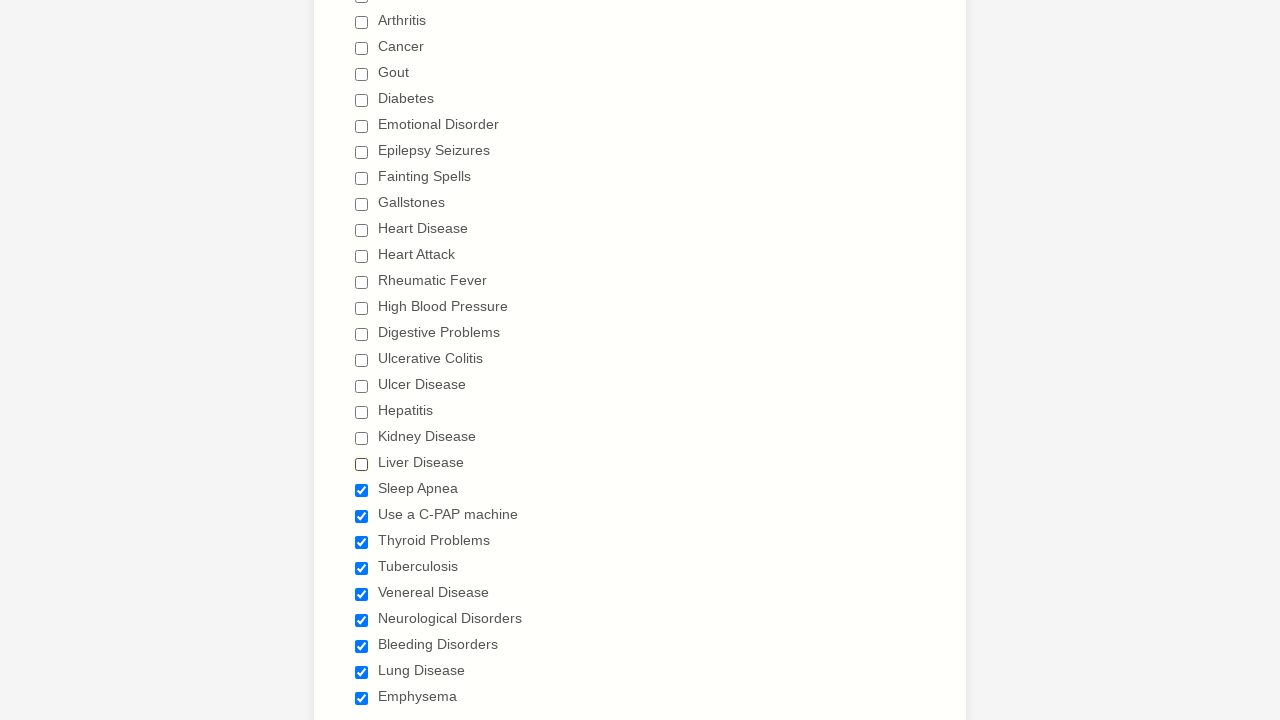

Verified checkbox 20 is unchecked
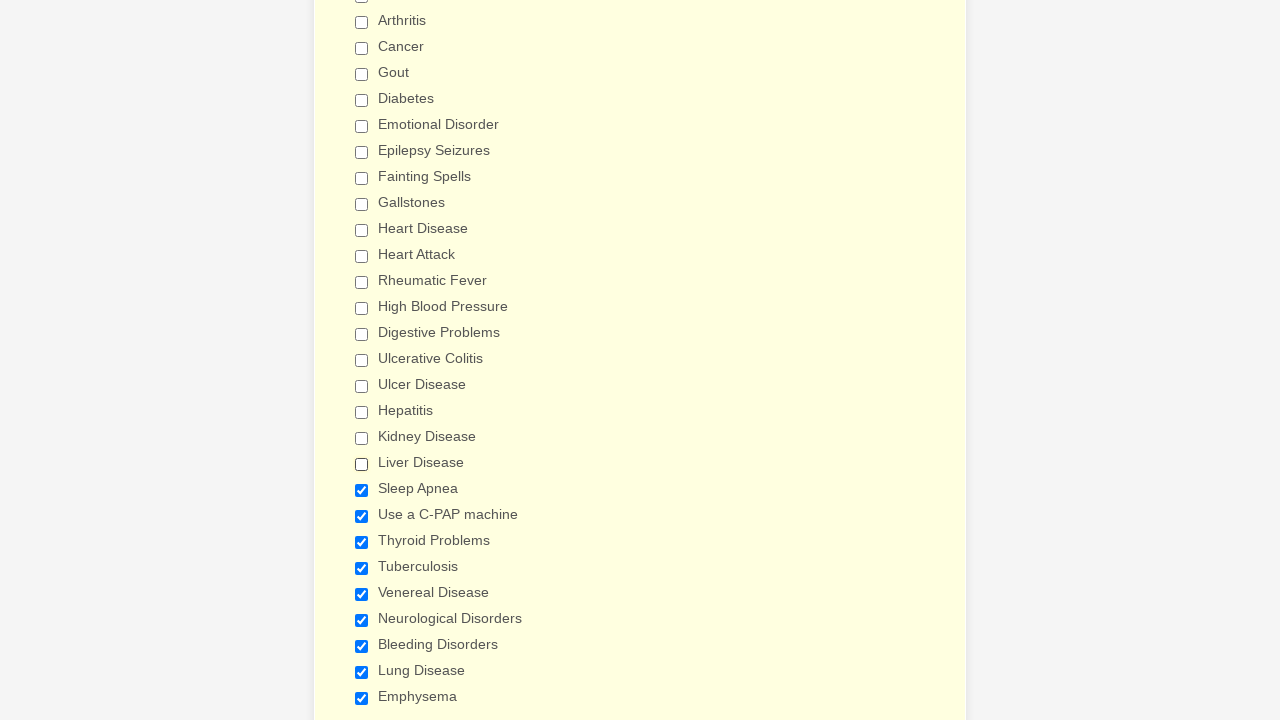

Unchecked checkbox 21 of 29 at (362, 490) on input[type='checkbox'] >> nth=20
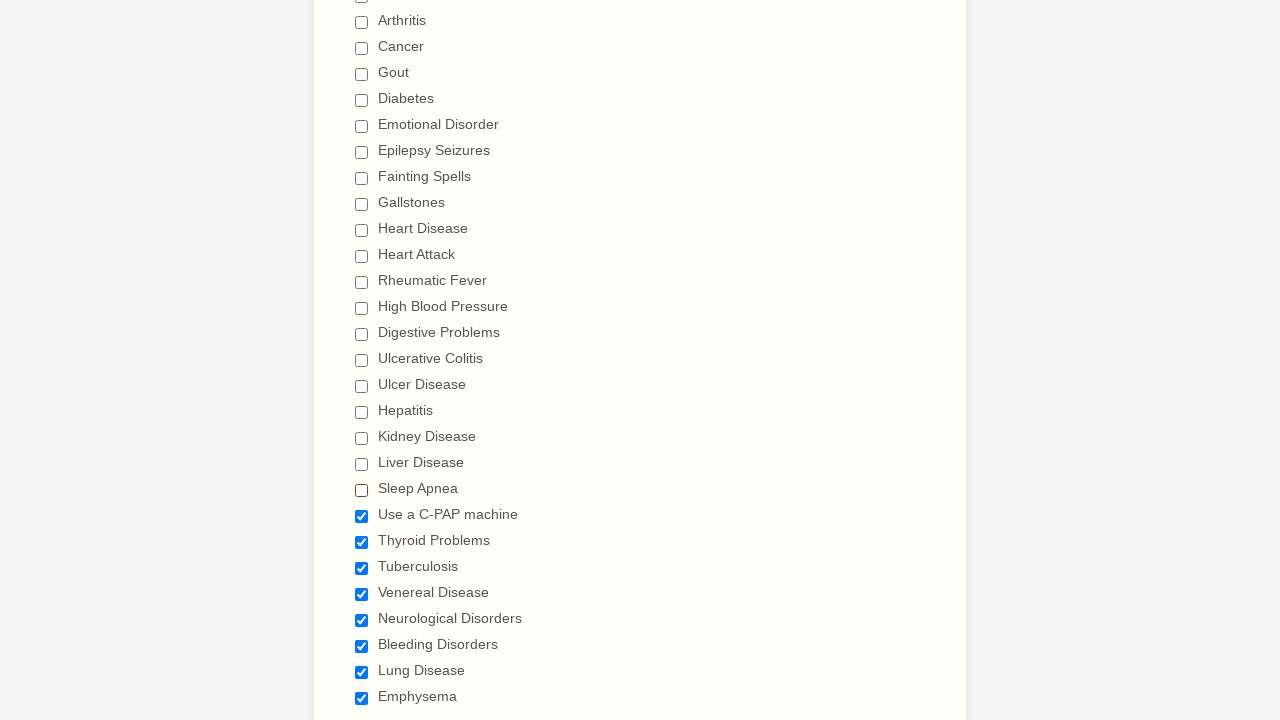

Verified checkbox 21 is unchecked
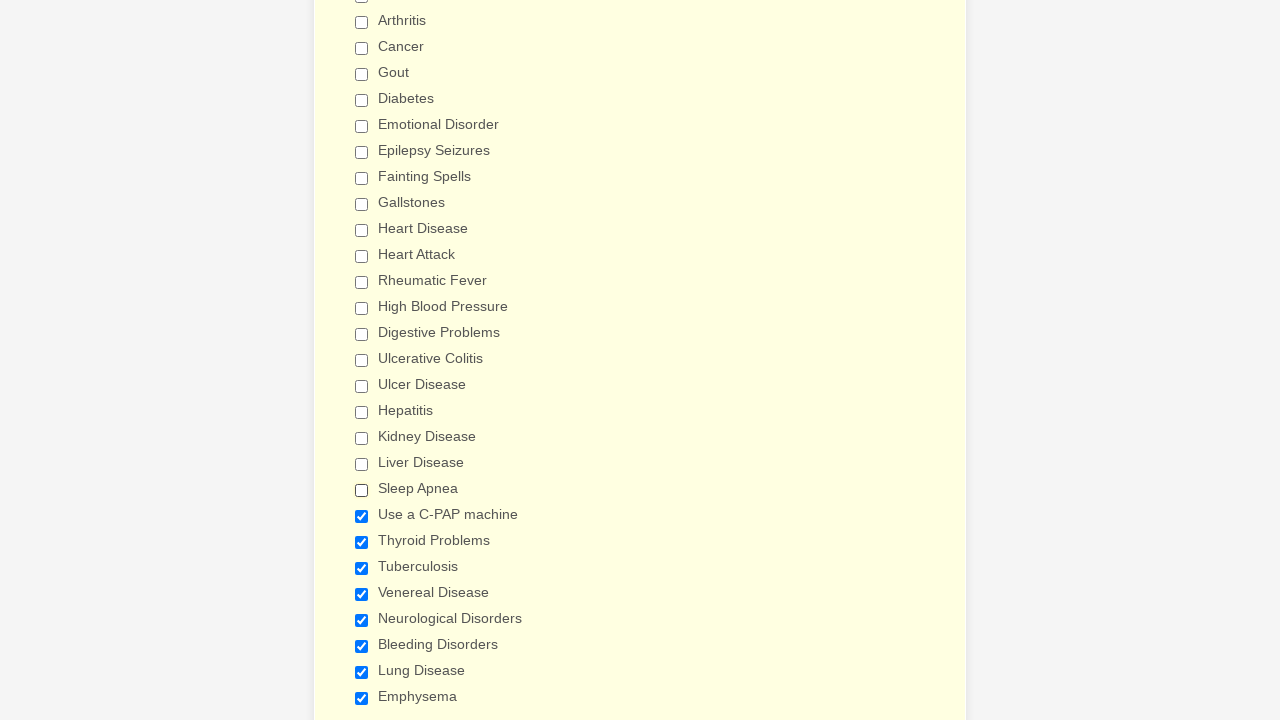

Unchecked checkbox 22 of 29 at (362, 516) on input[type='checkbox'] >> nth=21
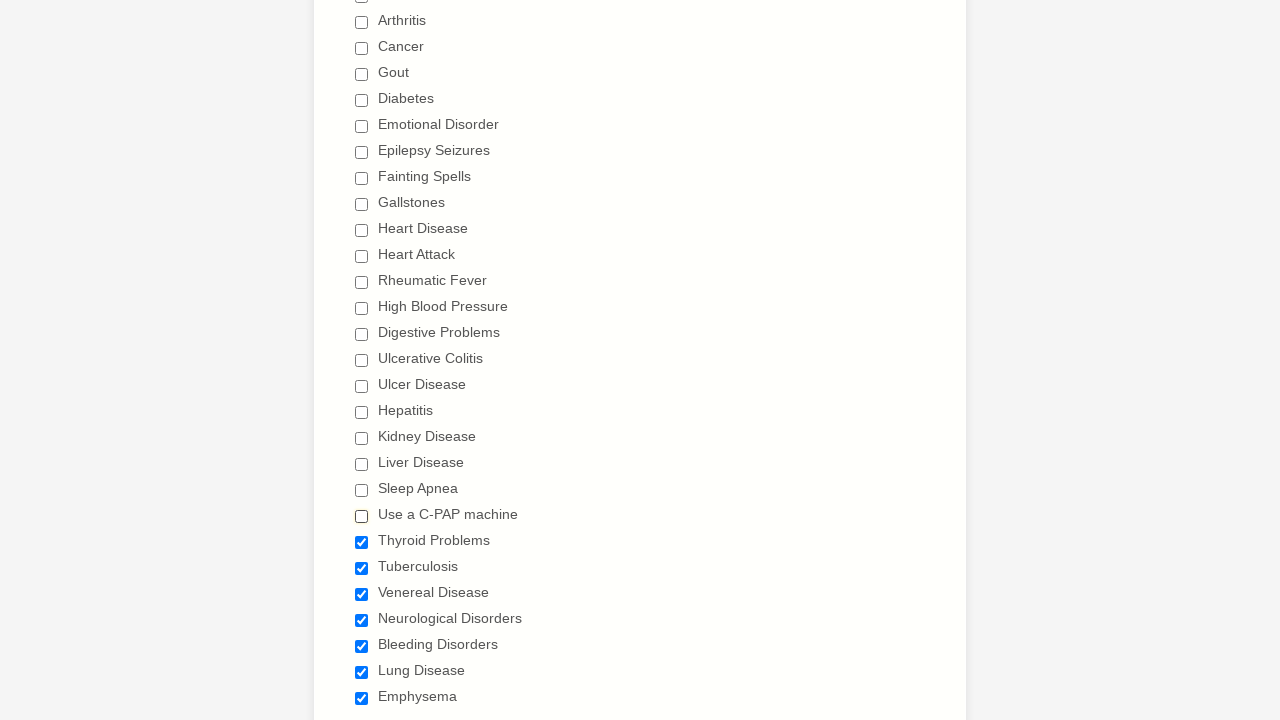

Verified checkbox 22 is unchecked
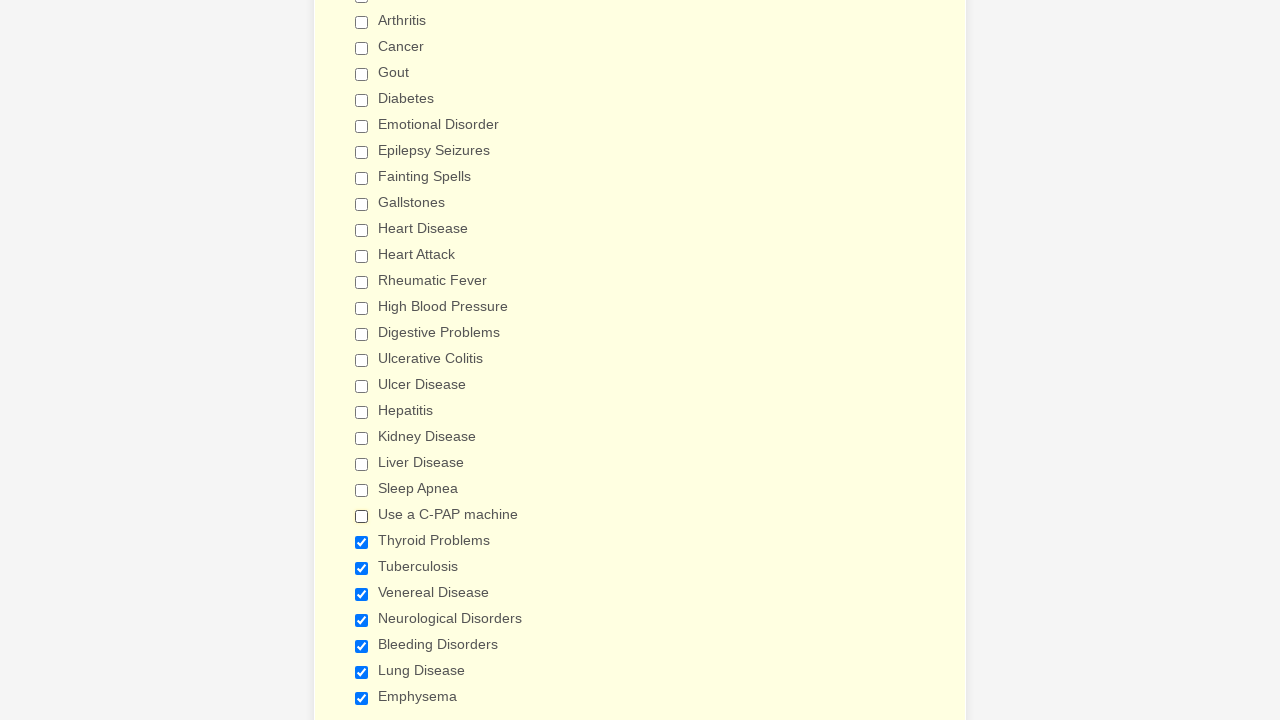

Unchecked checkbox 23 of 29 at (362, 542) on input[type='checkbox'] >> nth=22
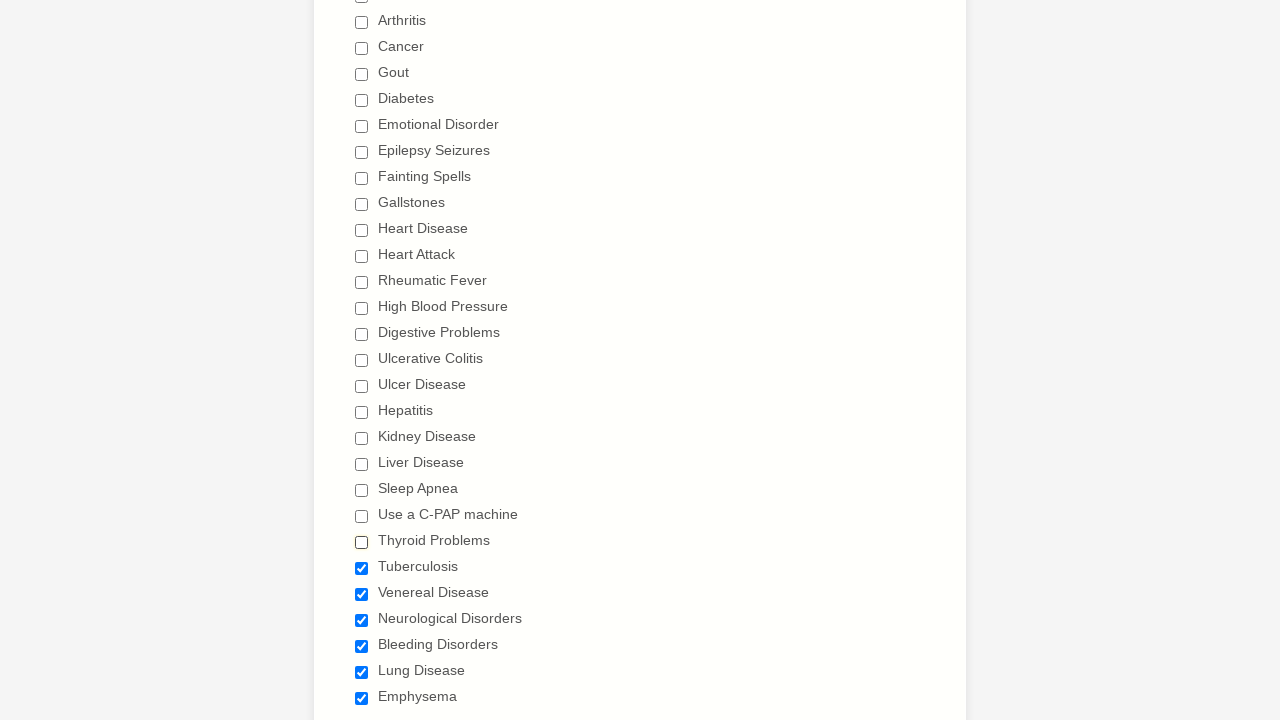

Verified checkbox 23 is unchecked
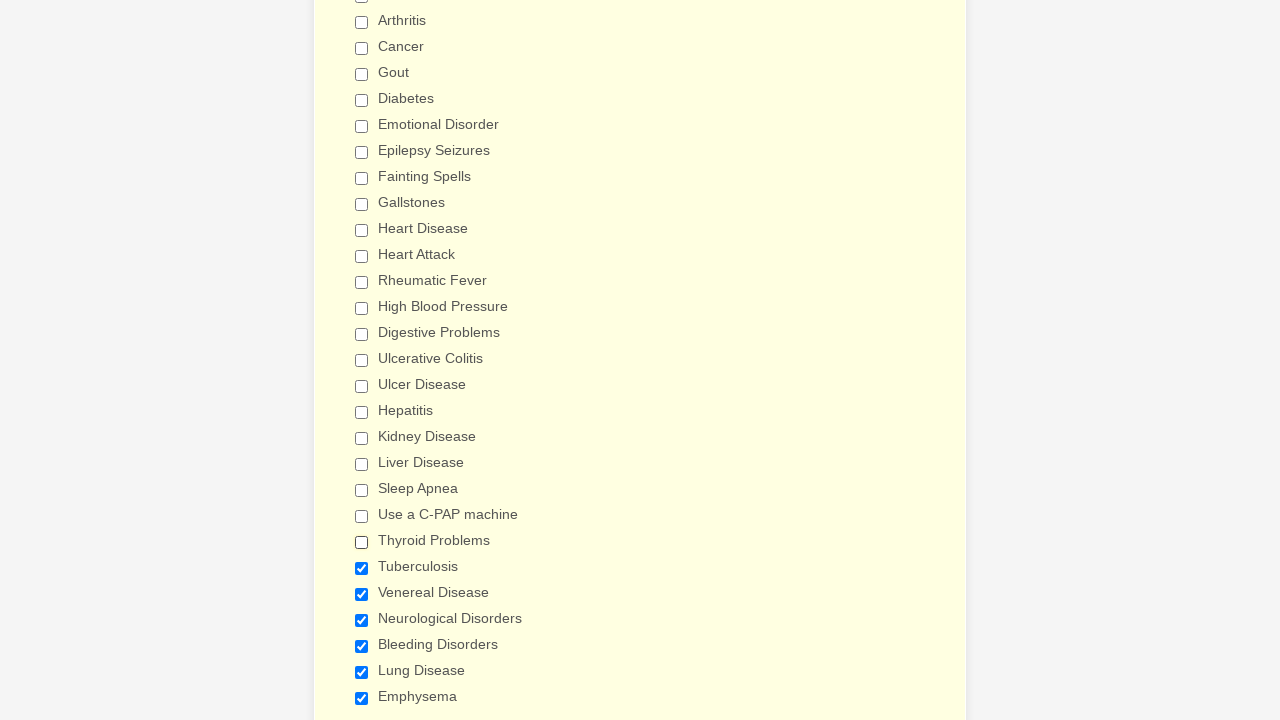

Unchecked checkbox 24 of 29 at (362, 568) on input[type='checkbox'] >> nth=23
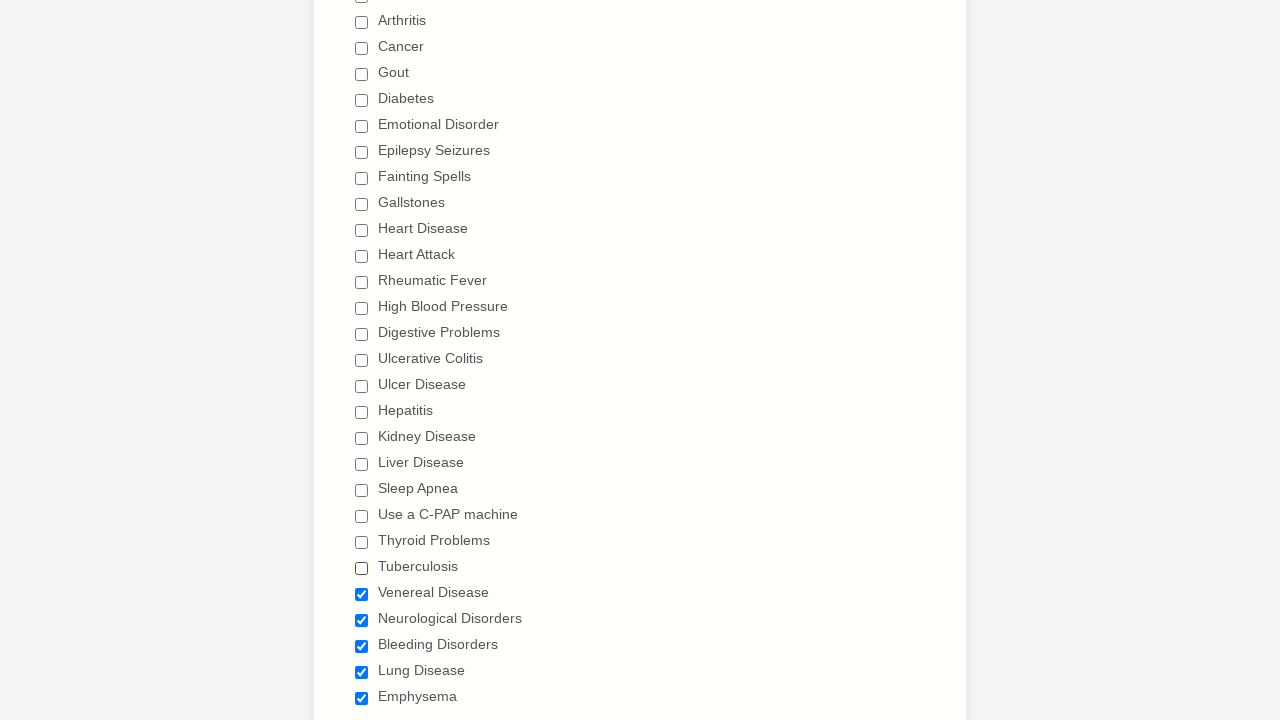

Verified checkbox 24 is unchecked
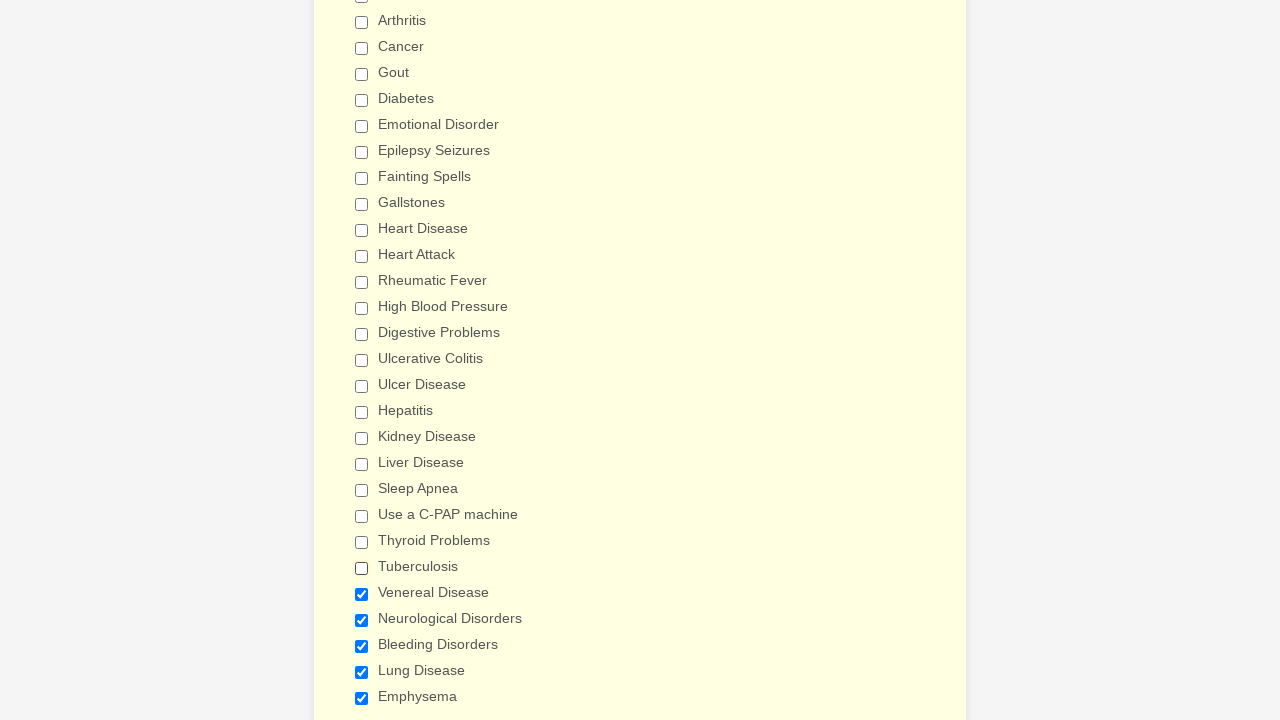

Unchecked checkbox 25 of 29 at (362, 594) on input[type='checkbox'] >> nth=24
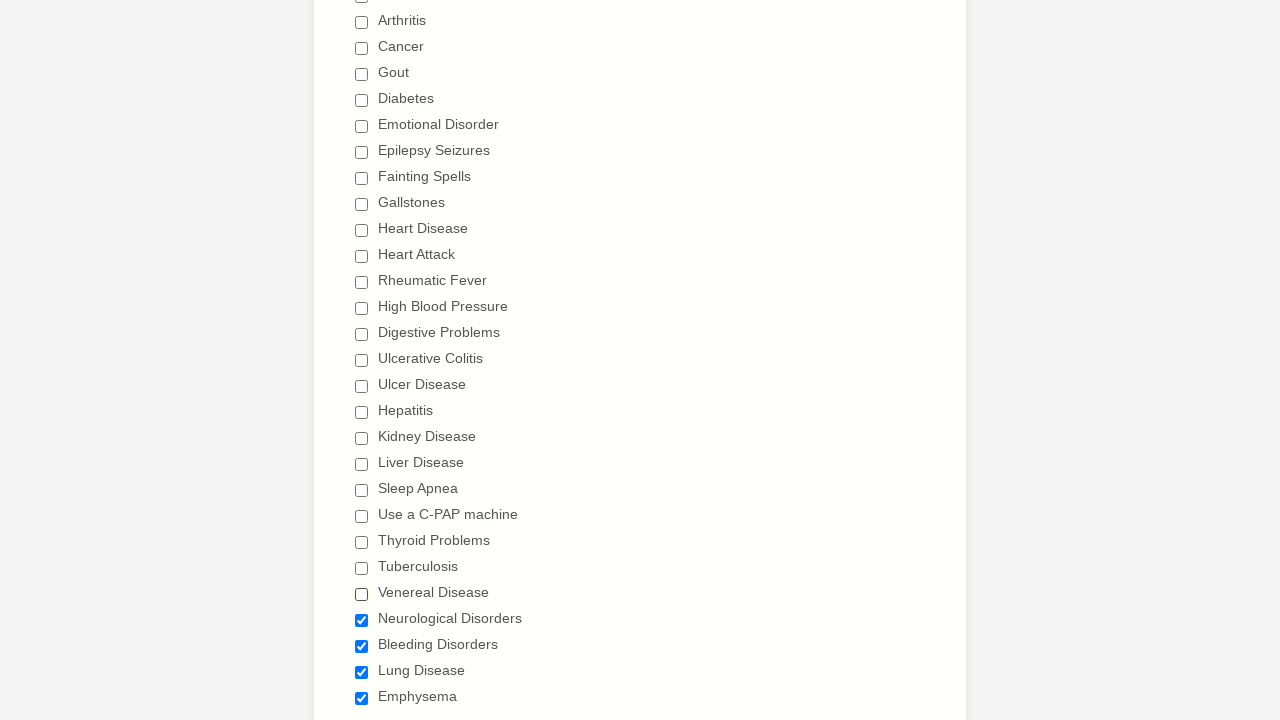

Verified checkbox 25 is unchecked
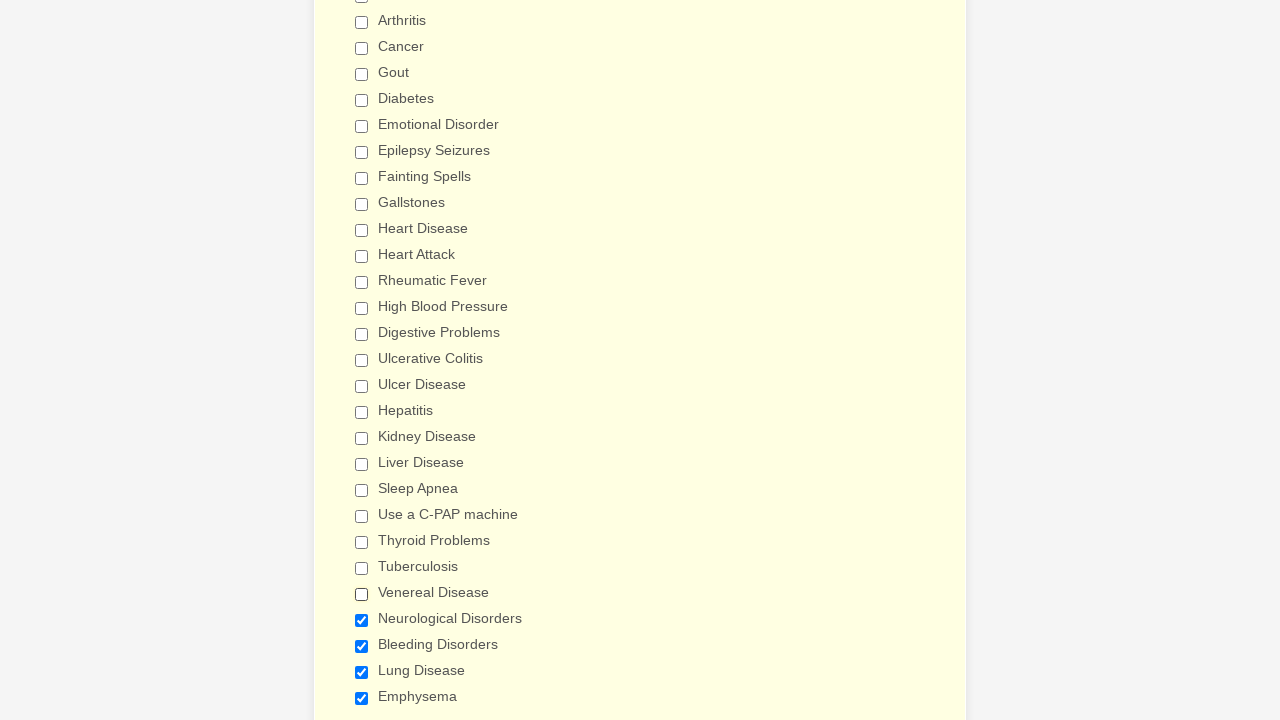

Unchecked checkbox 26 of 29 at (362, 620) on input[type='checkbox'] >> nth=25
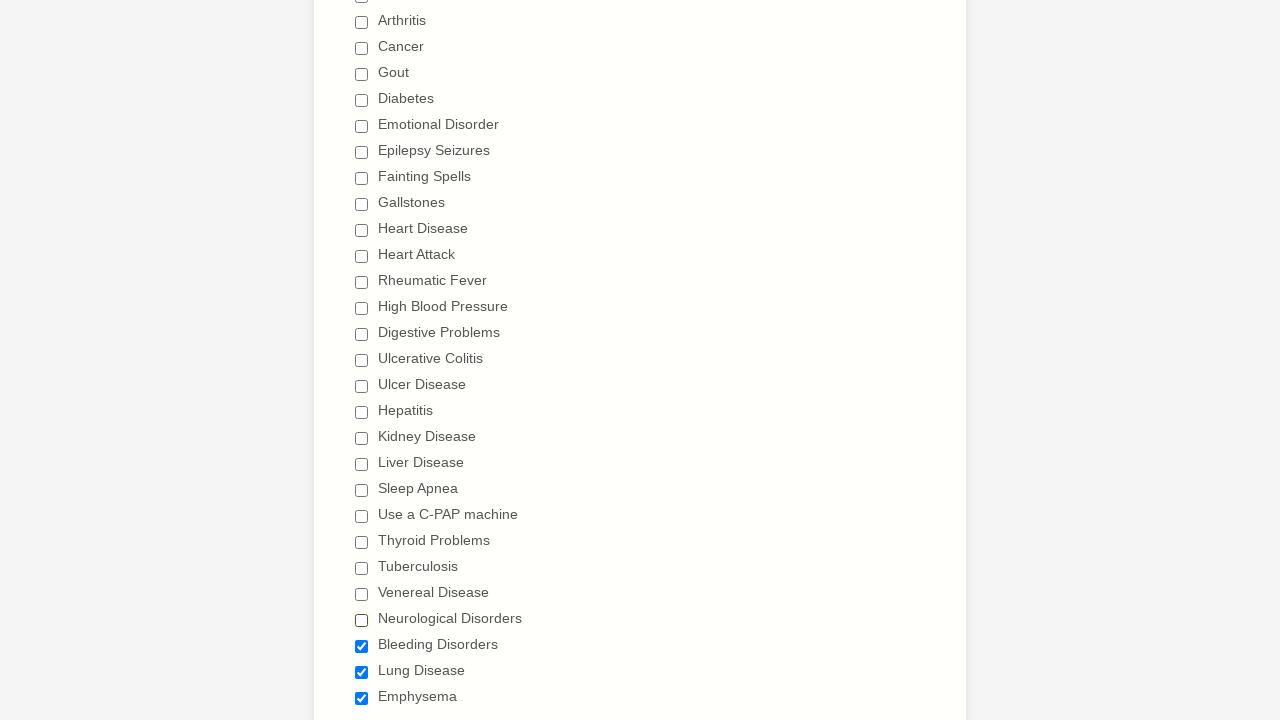

Verified checkbox 26 is unchecked
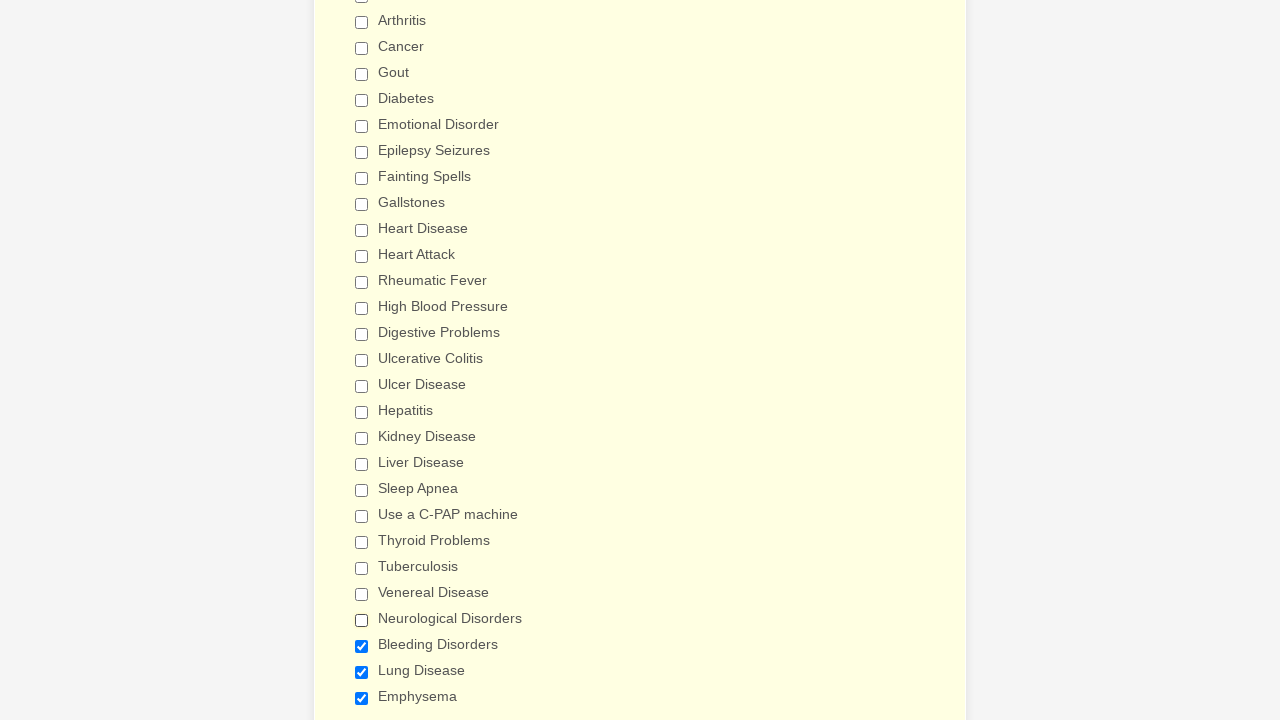

Unchecked checkbox 27 of 29 at (362, 646) on input[type='checkbox'] >> nth=26
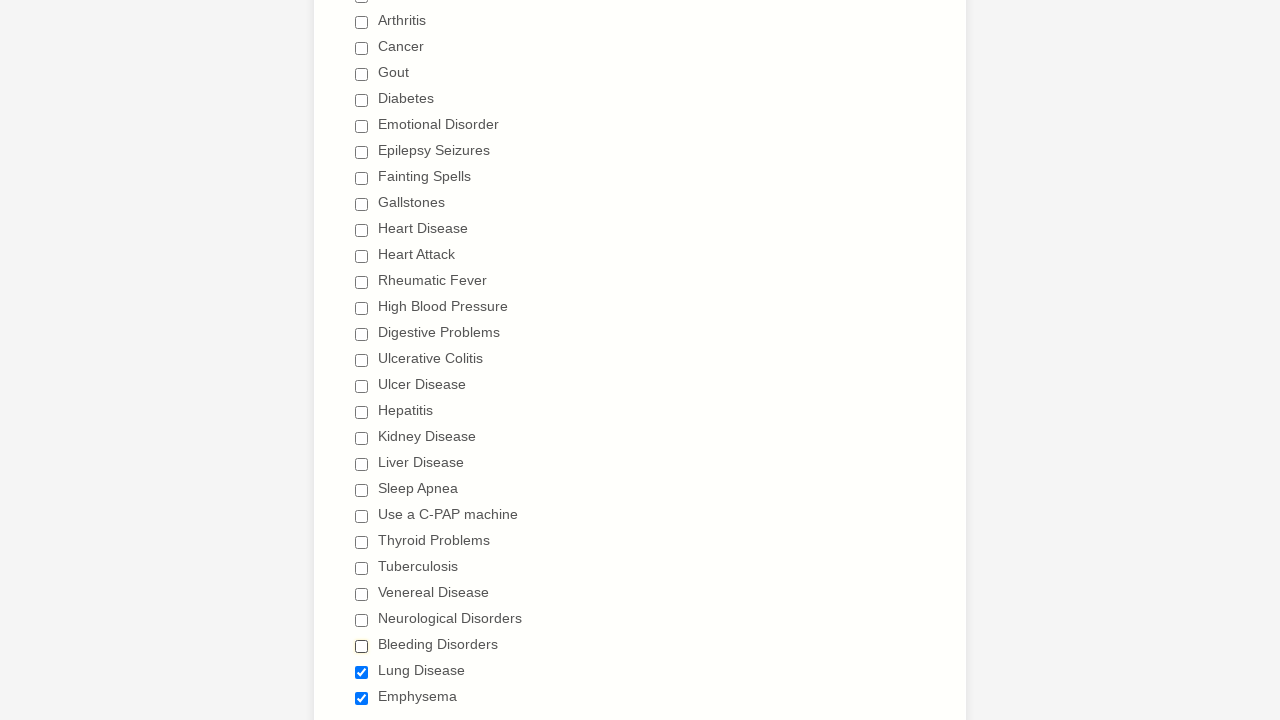

Verified checkbox 27 is unchecked
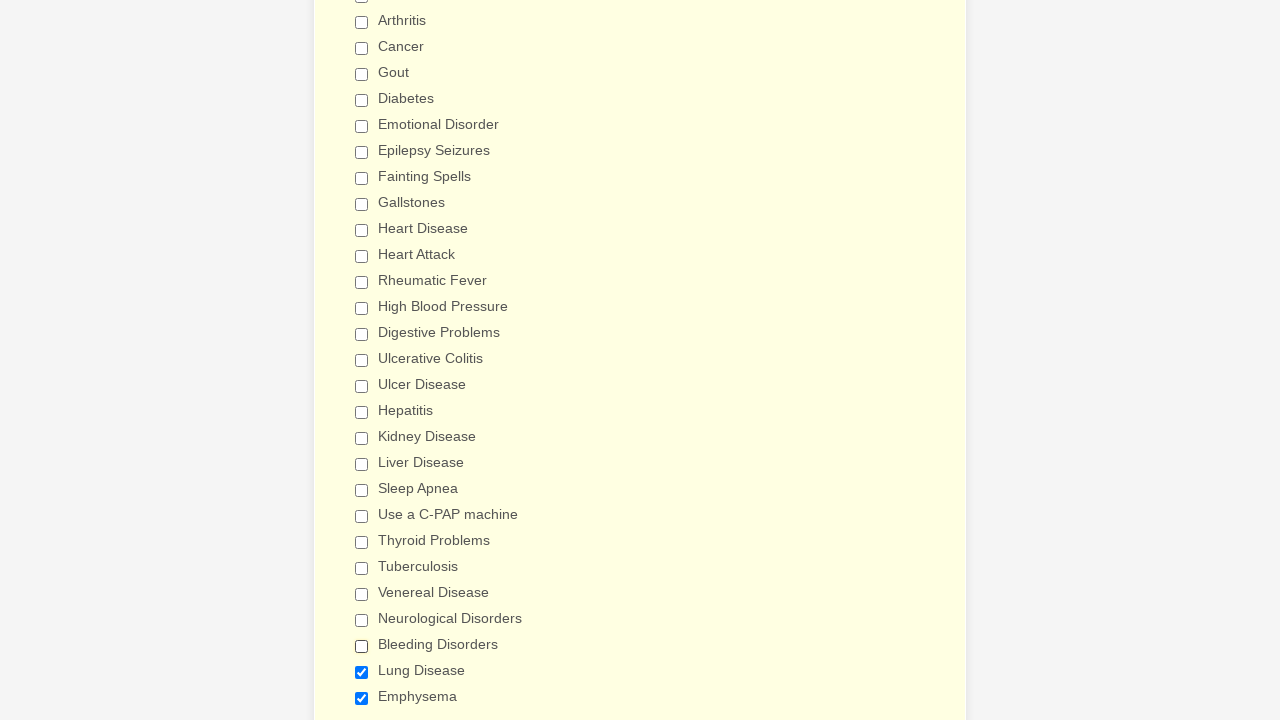

Unchecked checkbox 28 of 29 at (362, 672) on input[type='checkbox'] >> nth=27
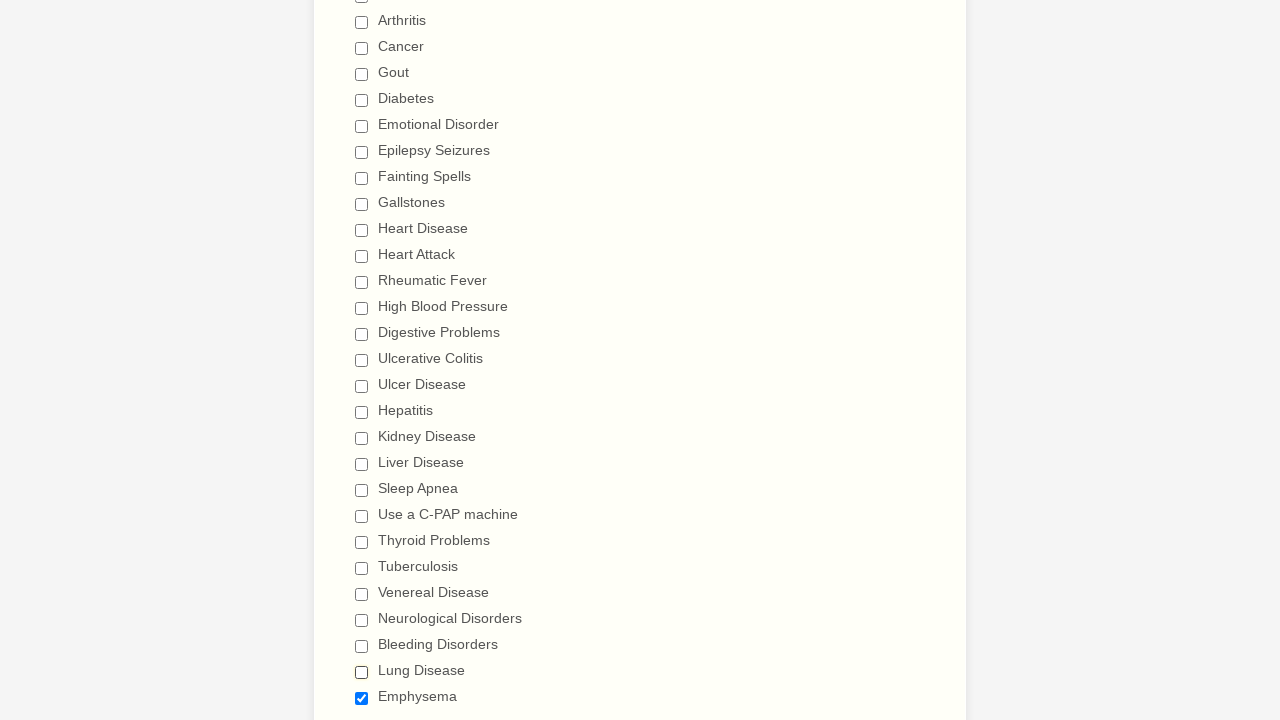

Verified checkbox 28 is unchecked
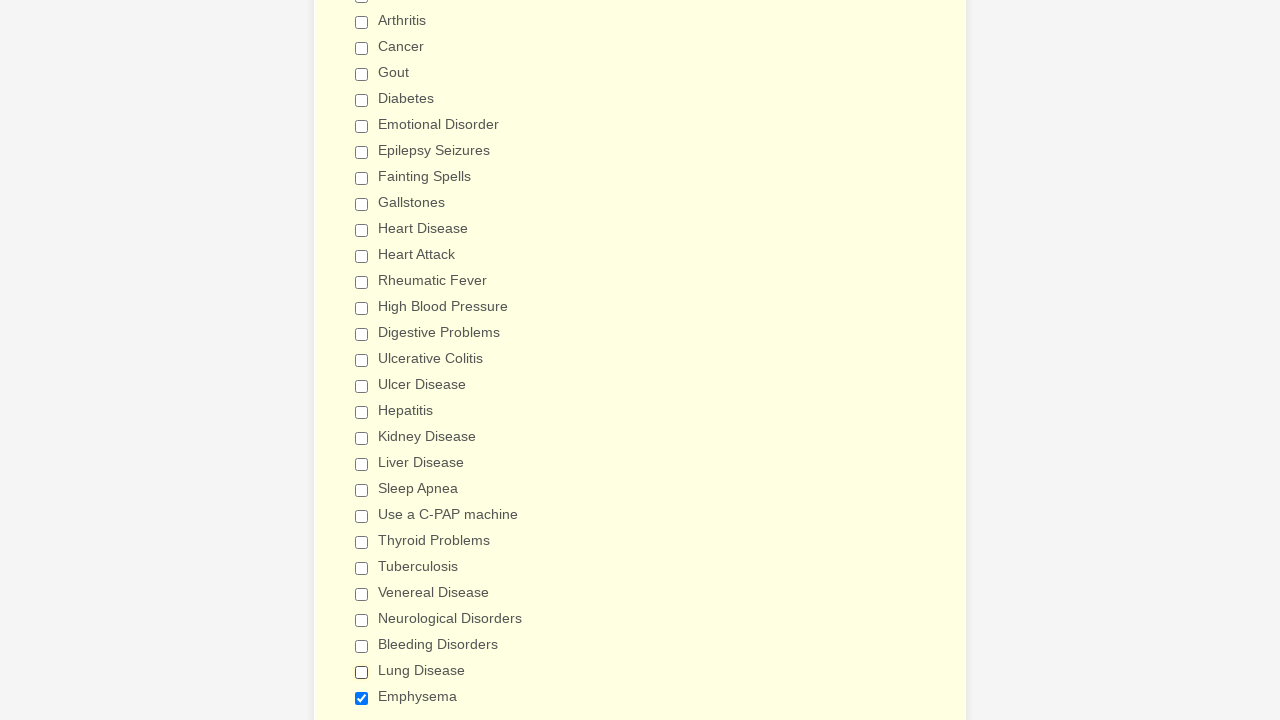

Unchecked checkbox 29 of 29 at (362, 698) on input[type='checkbox'] >> nth=28
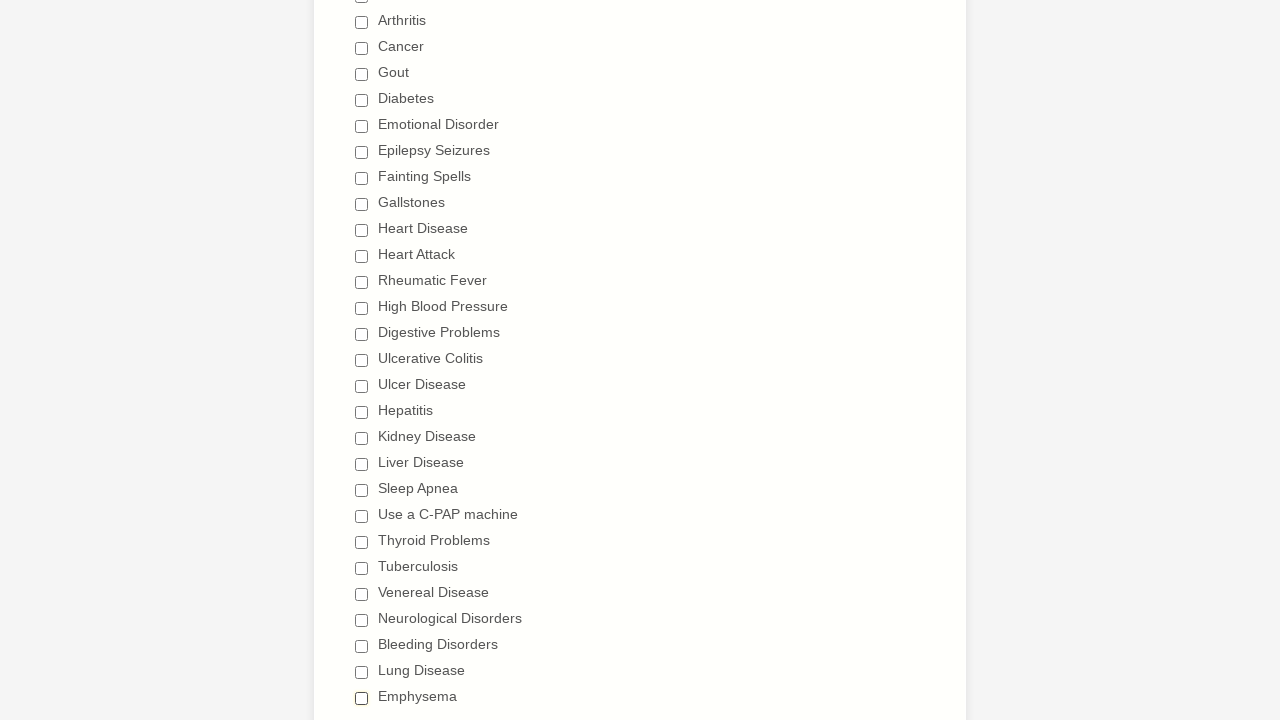

Verified checkbox 29 is unchecked
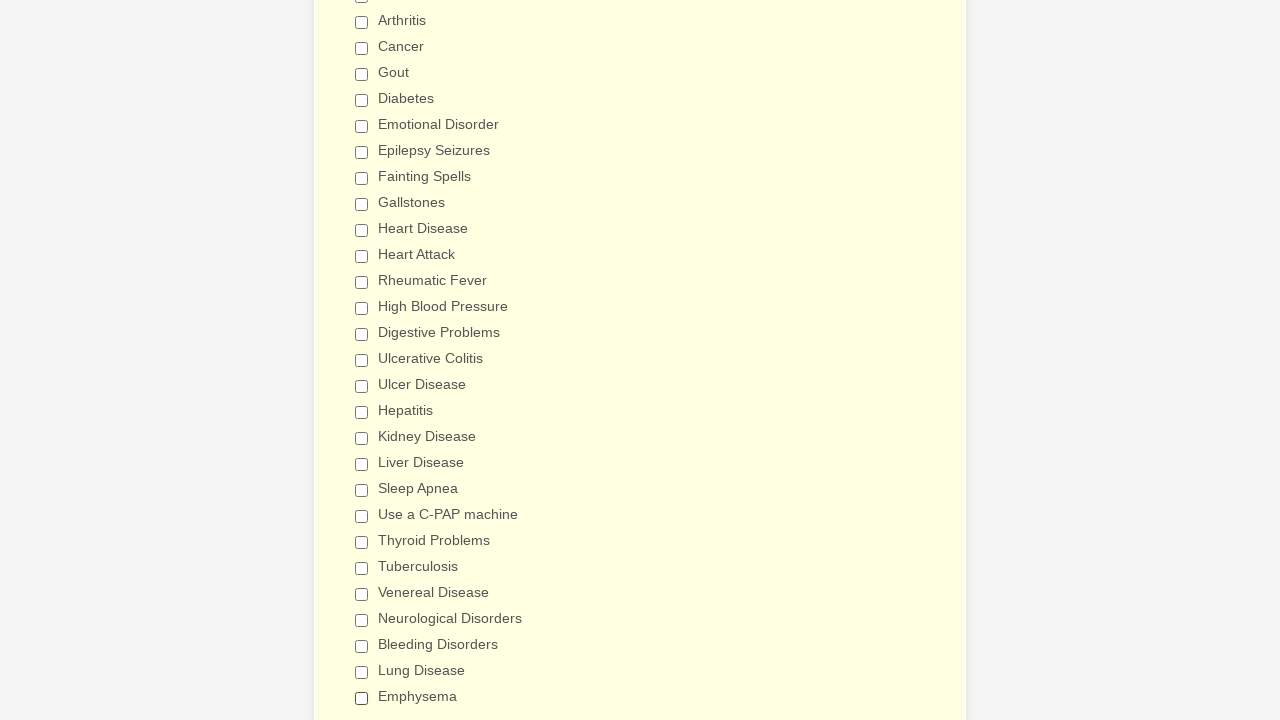

Located elements with non-existent input type 'dasacccx'
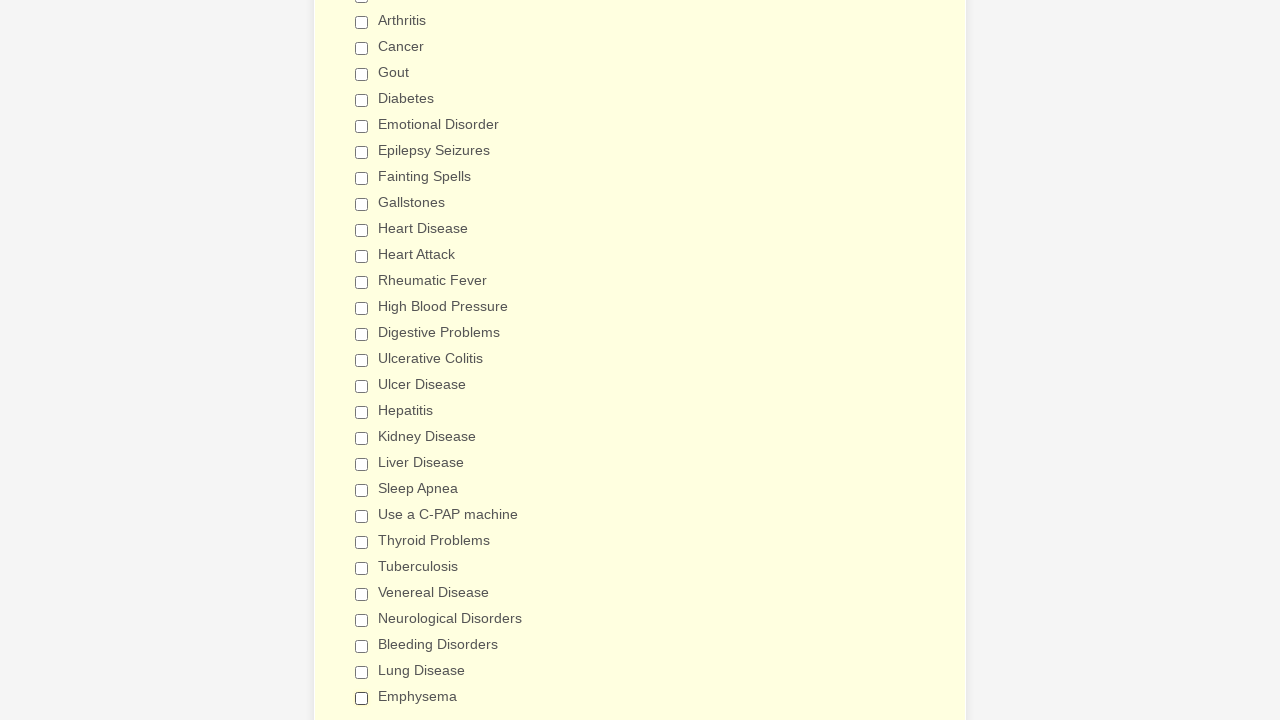

Counted non-existent elements: 0 elements found (empty list)
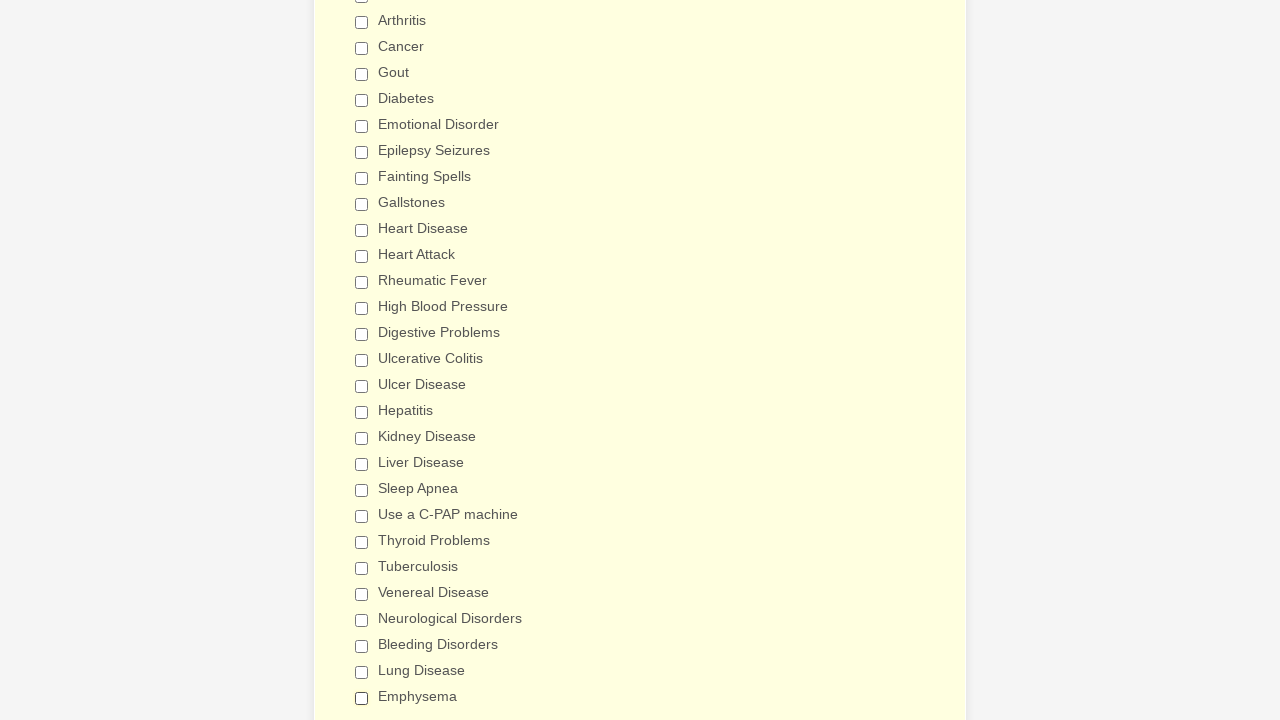

Attempted to fill non-existent element - caught expected exception on input[type='dasacccx'] >> nth=0
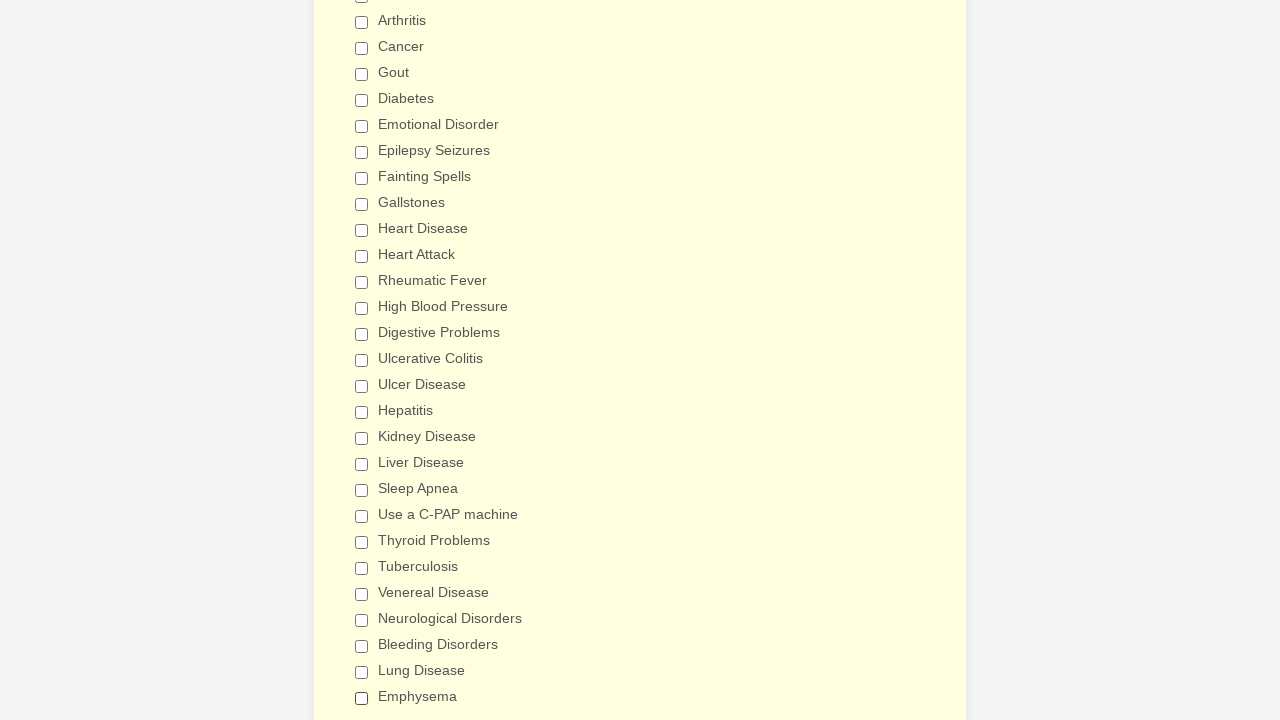

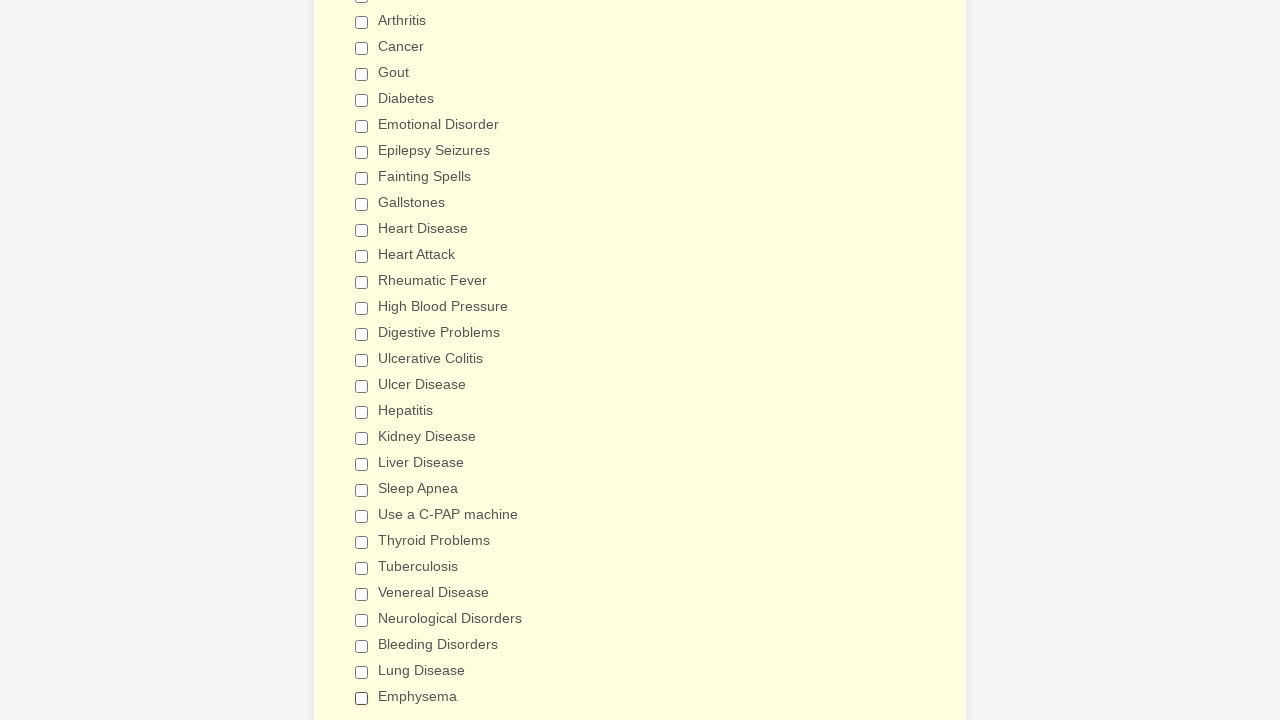